Tests filling a large form by entering text into all input fields and clicking the submit button

Starting URL: http://suninjuly.github.io/huge_form.html

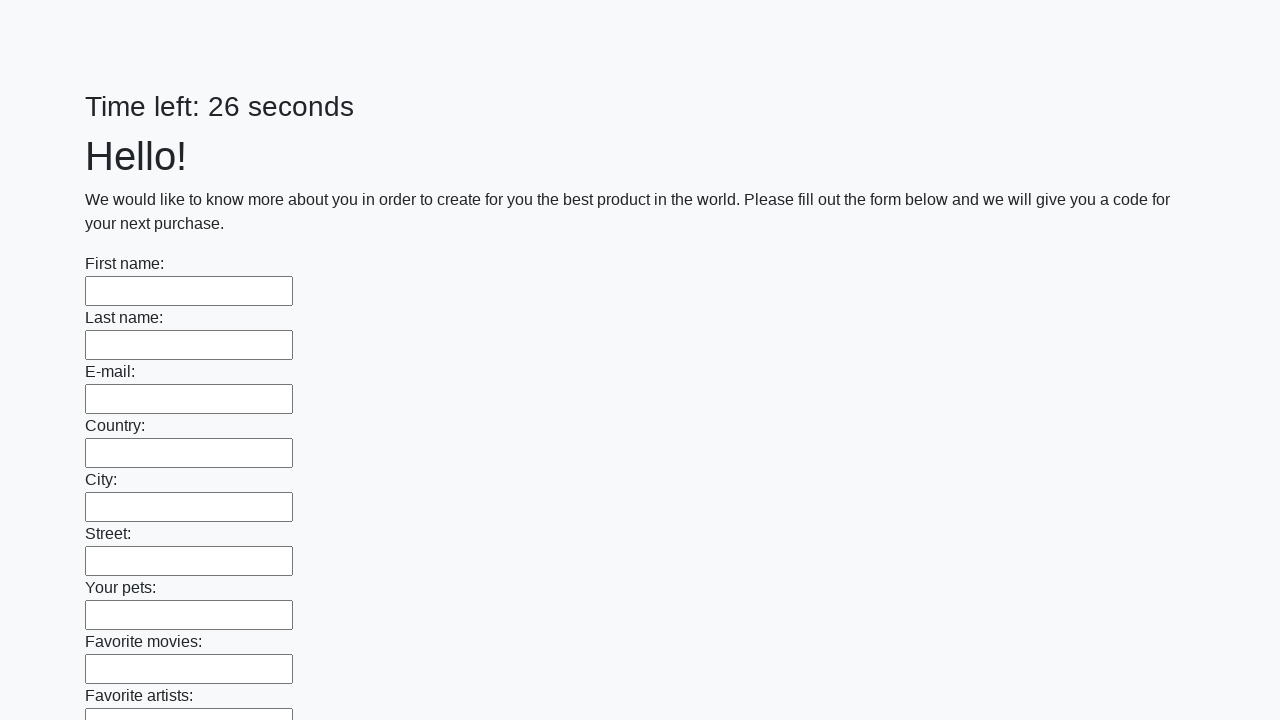

Navigated to huge form test page
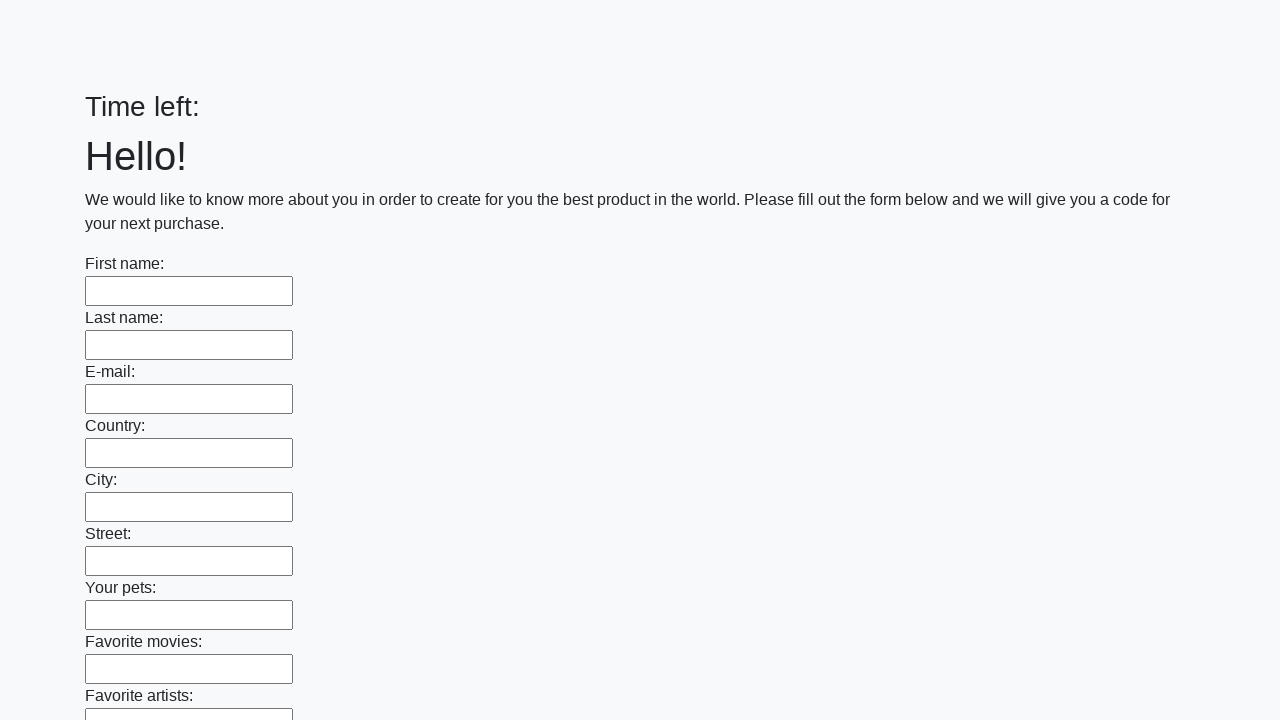

Filled input field with text on input >> nth=0
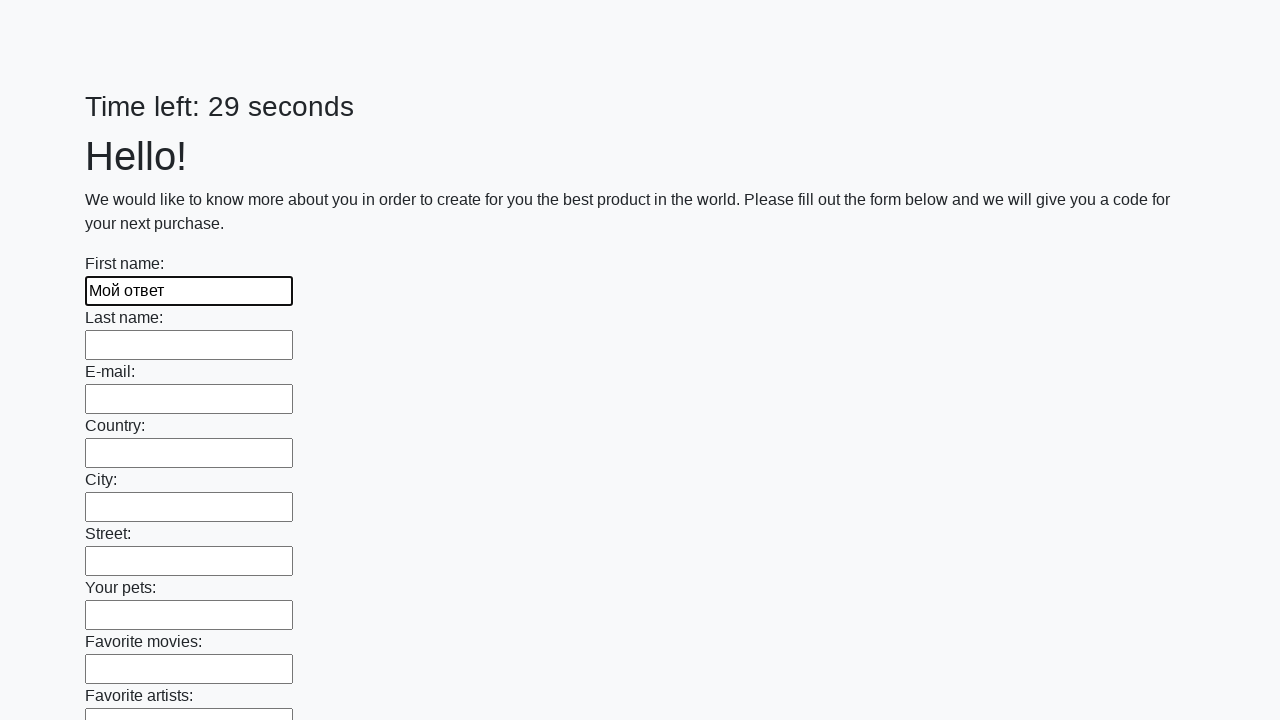

Filled input field with text on input >> nth=1
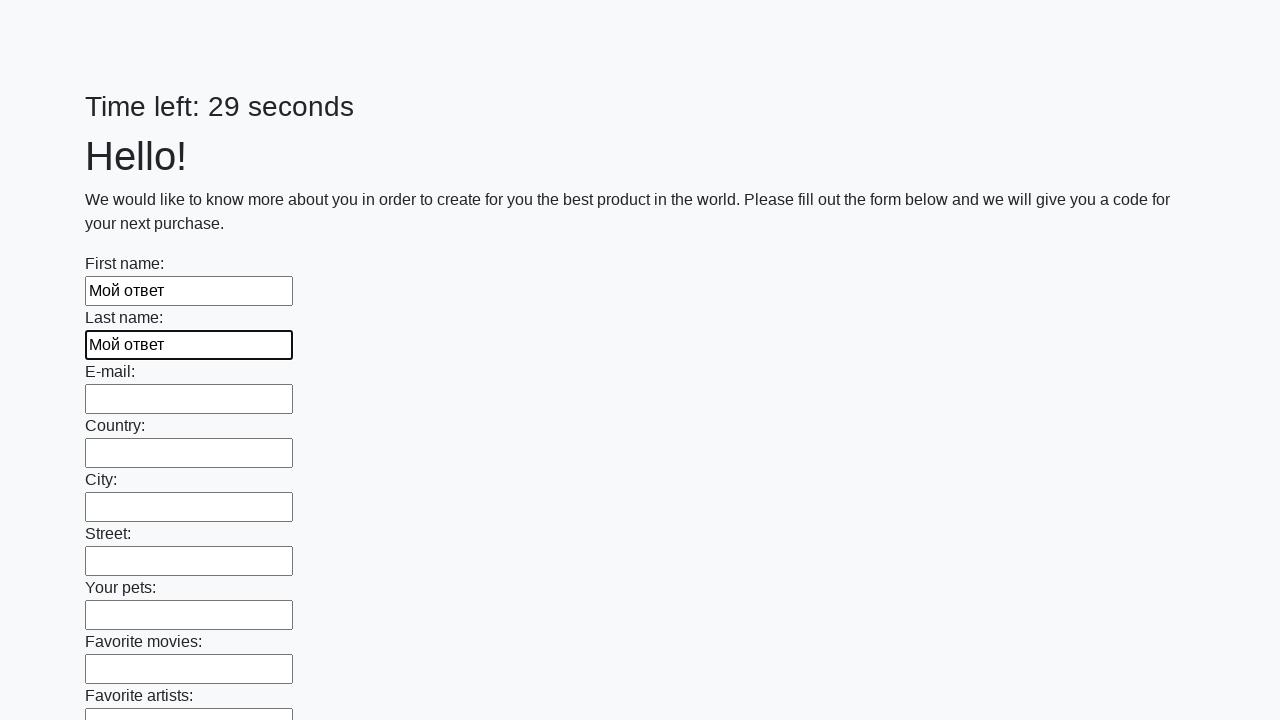

Filled input field with text on input >> nth=2
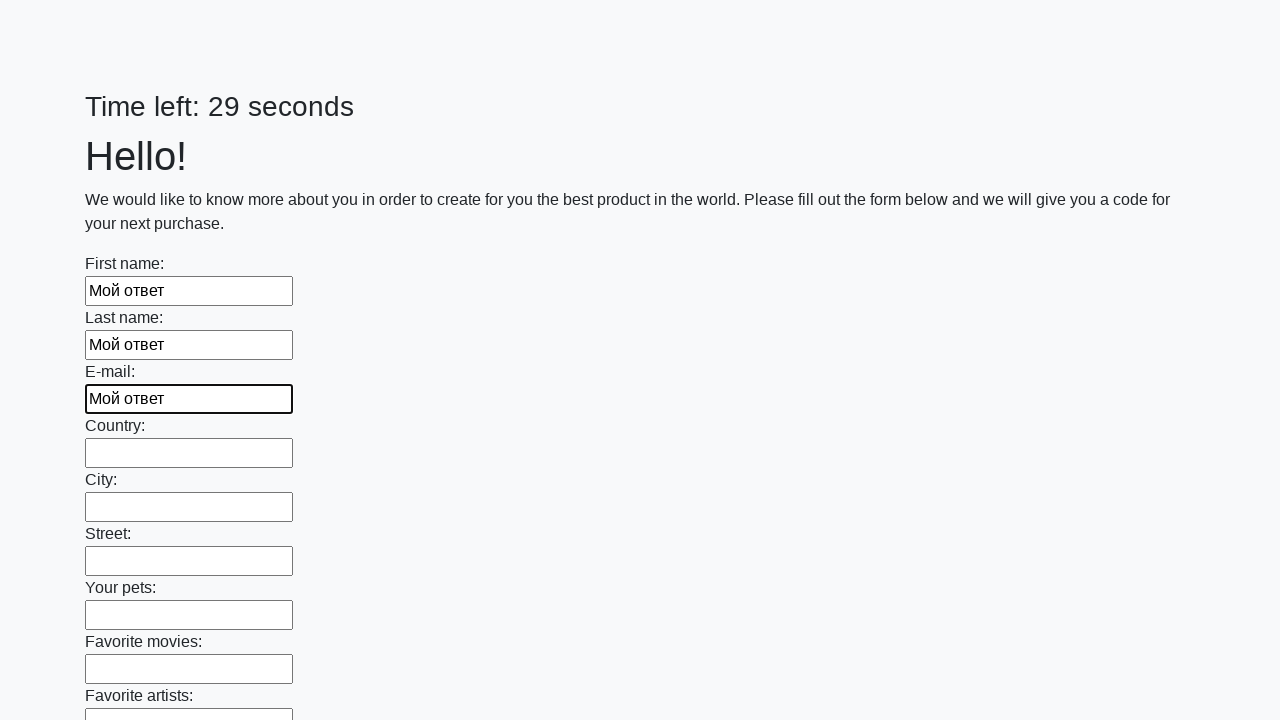

Filled input field with text on input >> nth=3
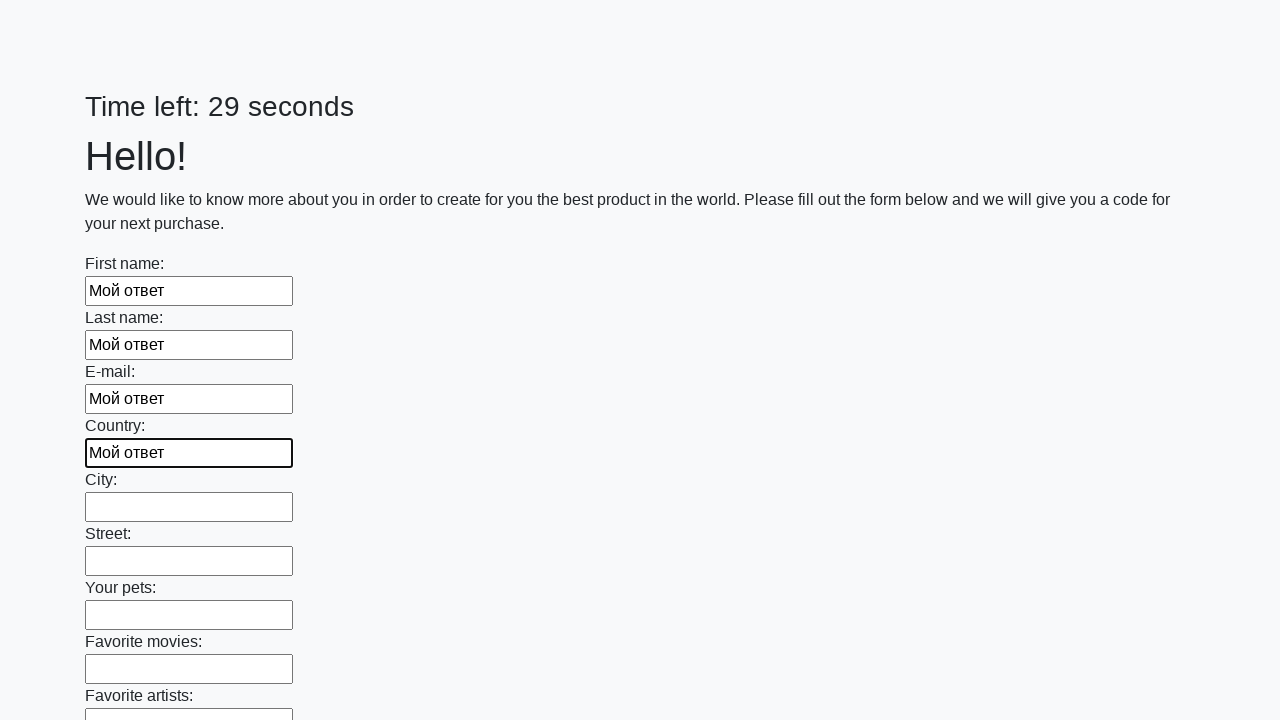

Filled input field with text on input >> nth=4
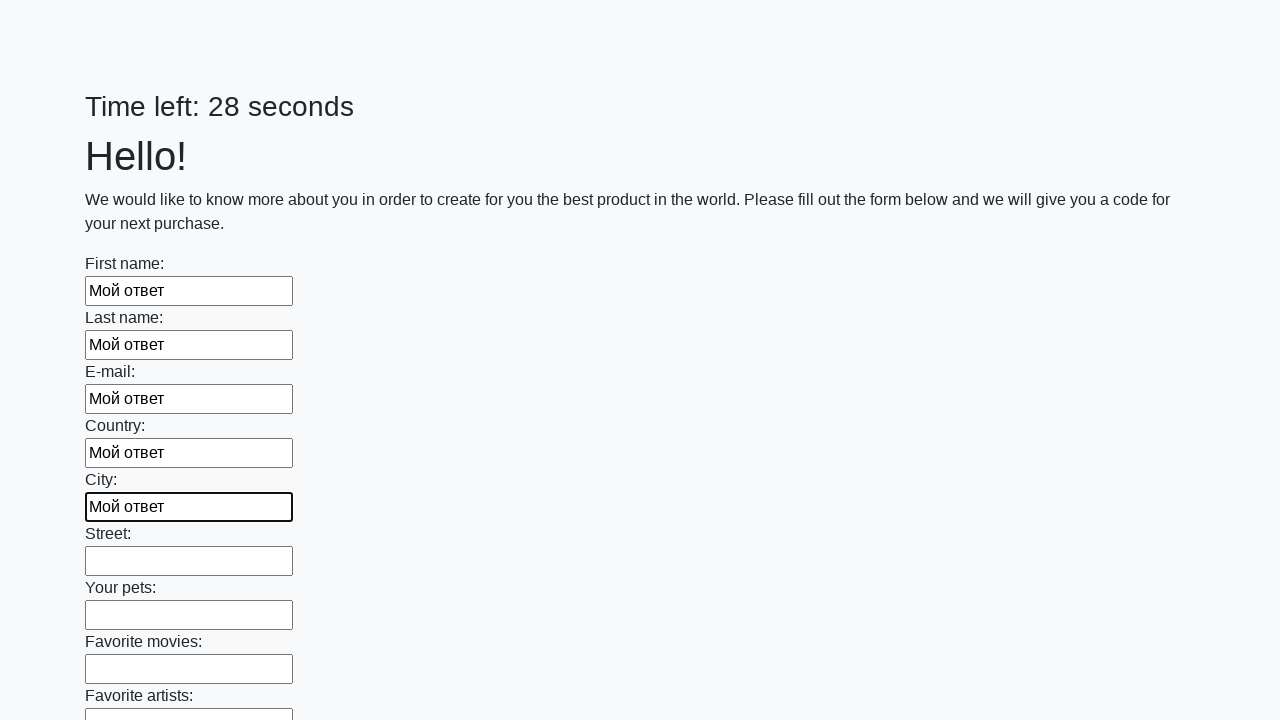

Filled input field with text on input >> nth=5
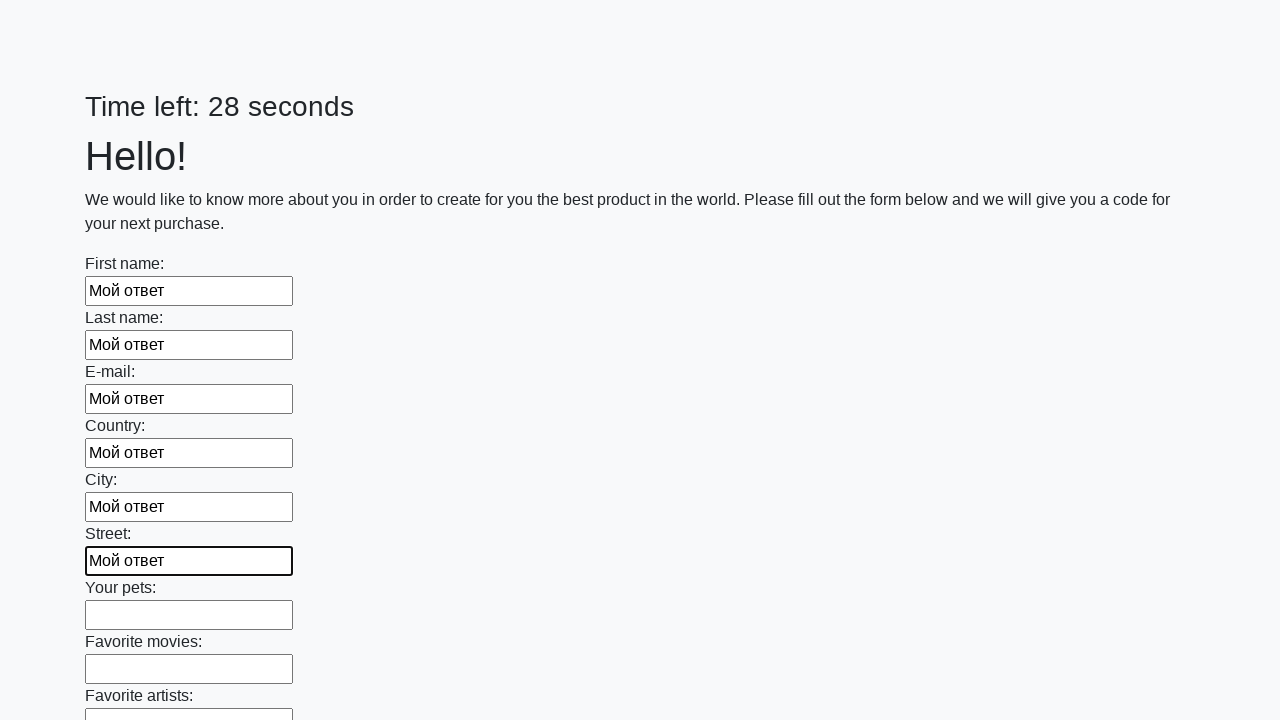

Filled input field with text on input >> nth=6
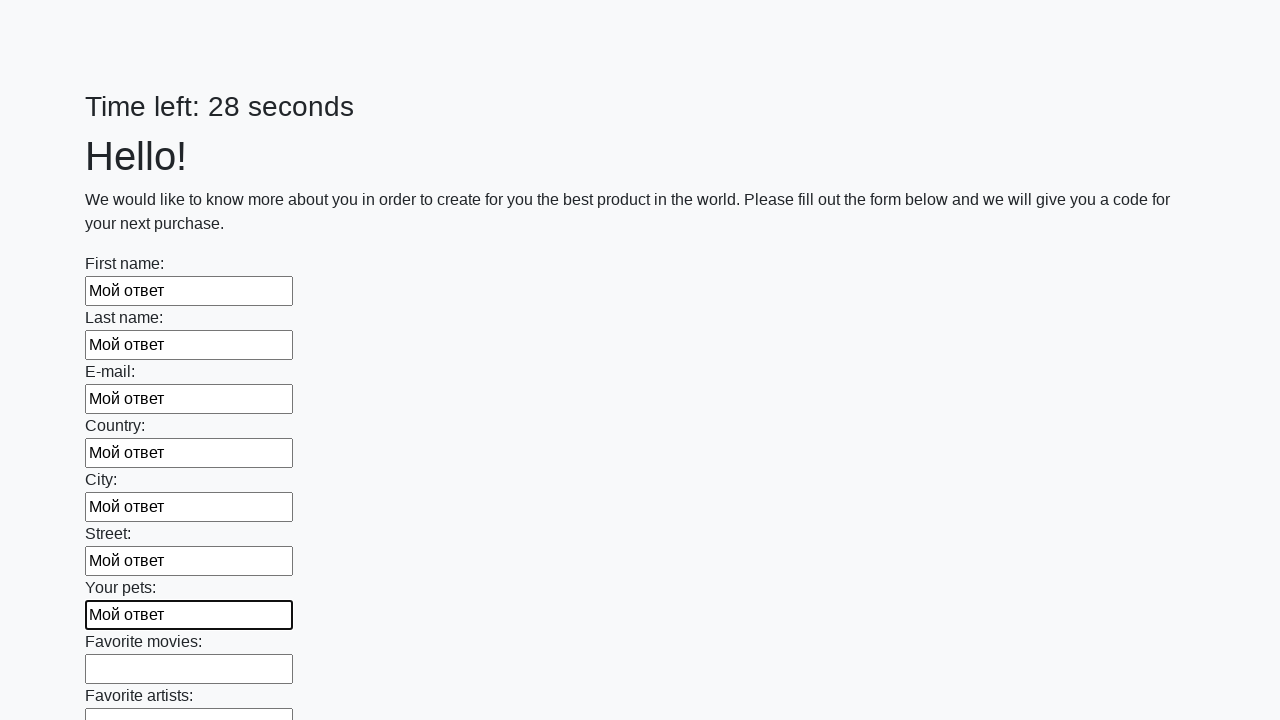

Filled input field with text on input >> nth=7
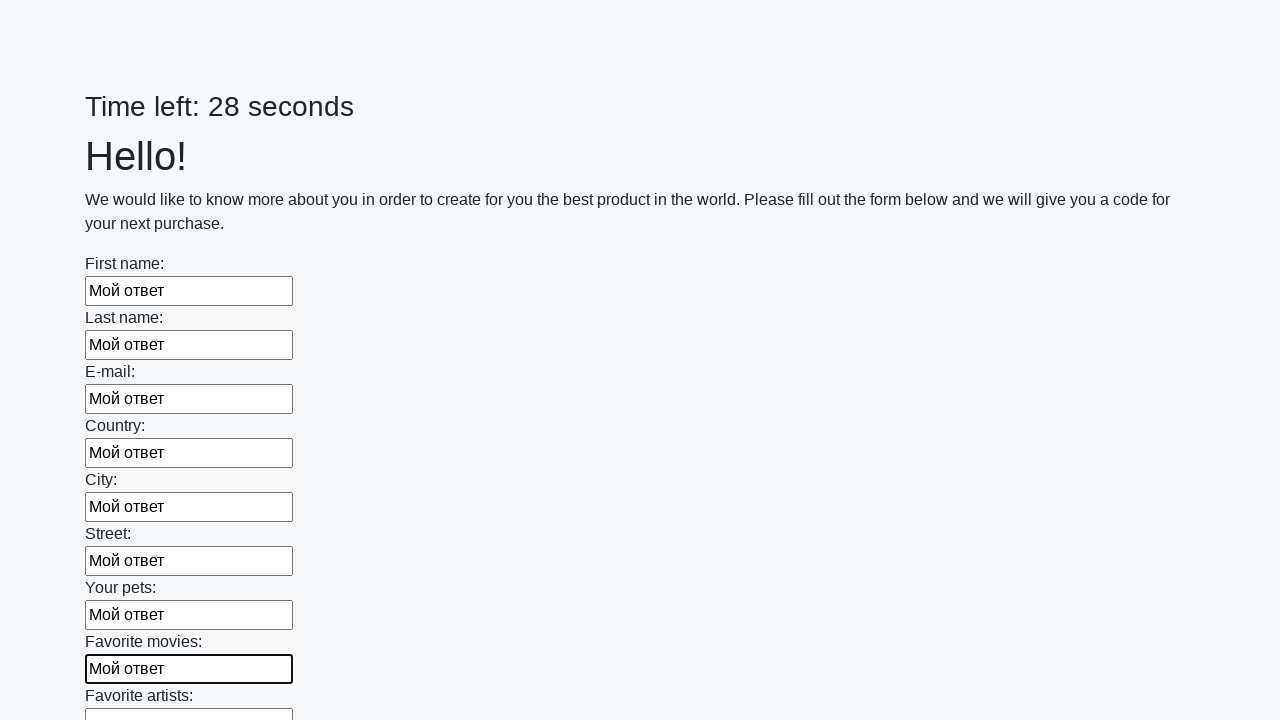

Filled input field with text on input >> nth=8
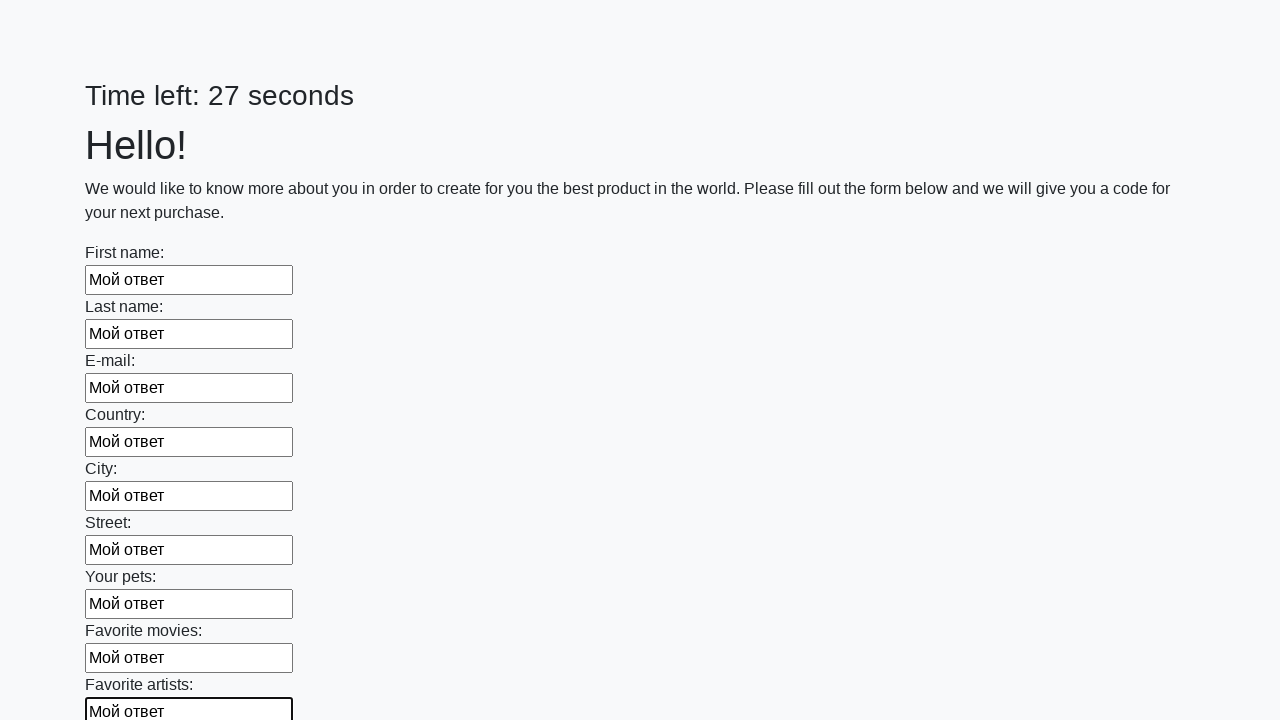

Filled input field with text on input >> nth=9
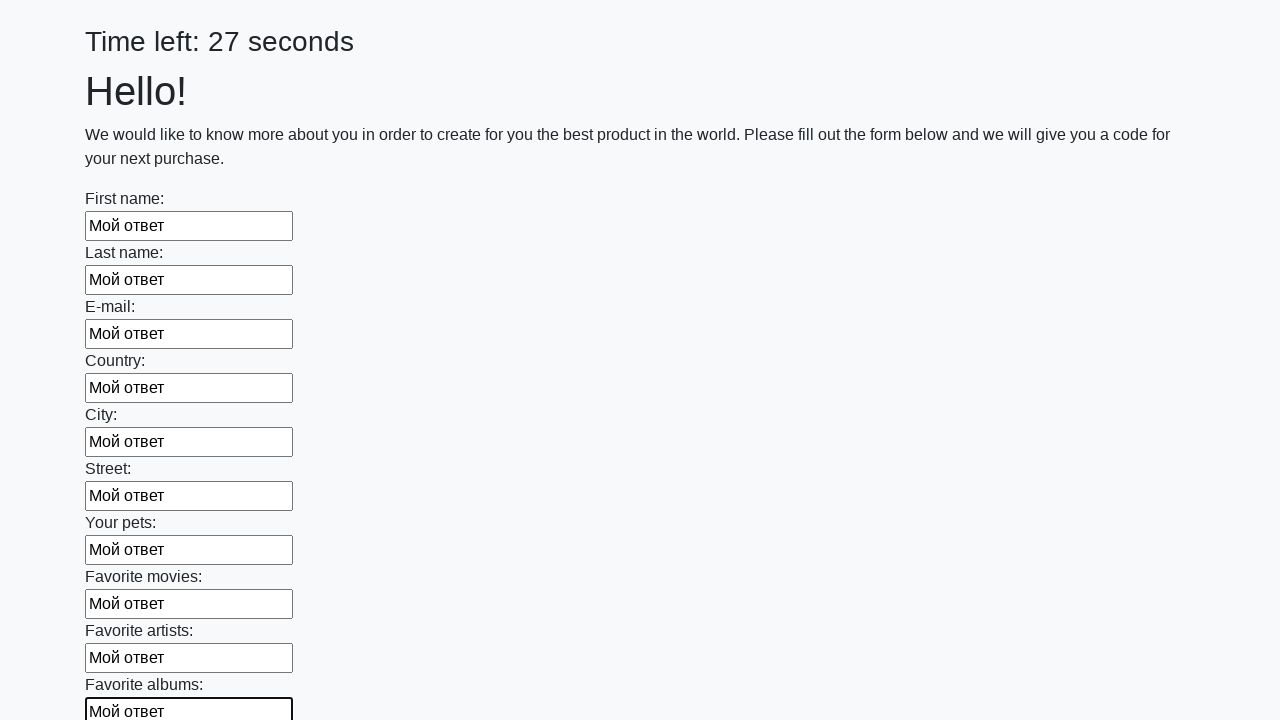

Filled input field with text on input >> nth=10
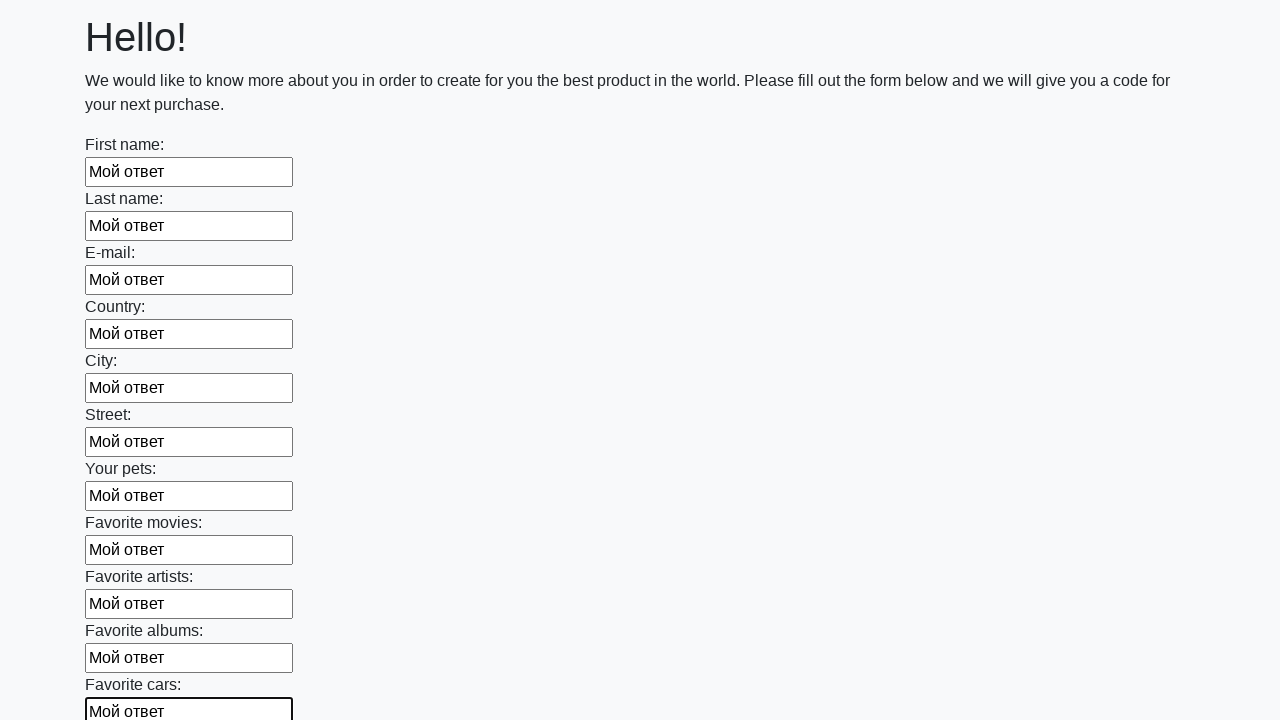

Filled input field with text on input >> nth=11
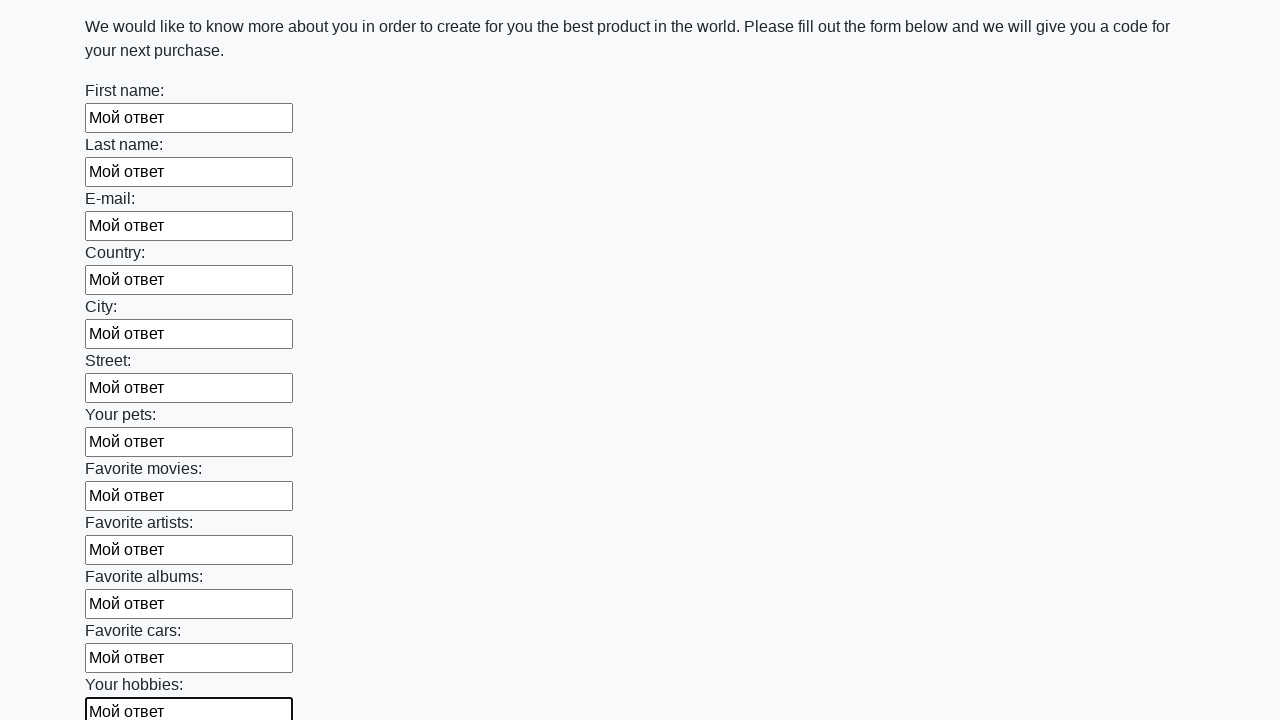

Filled input field with text on input >> nth=12
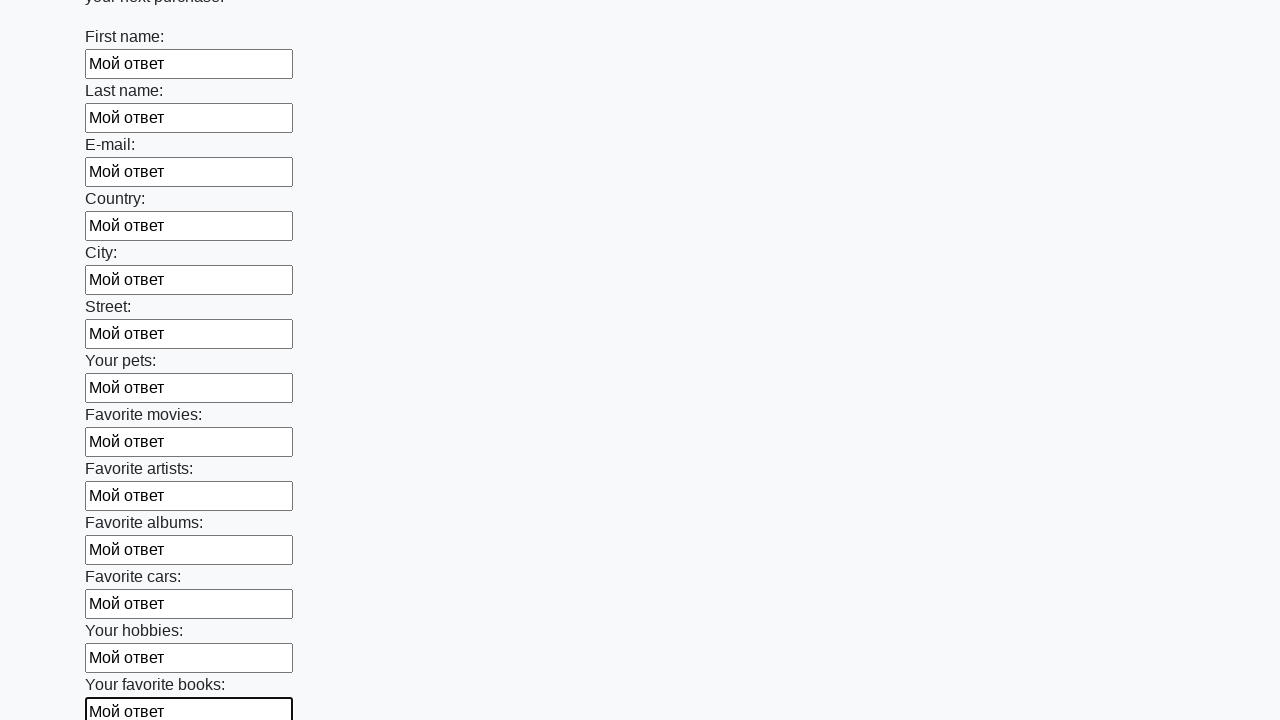

Filled input field with text on input >> nth=13
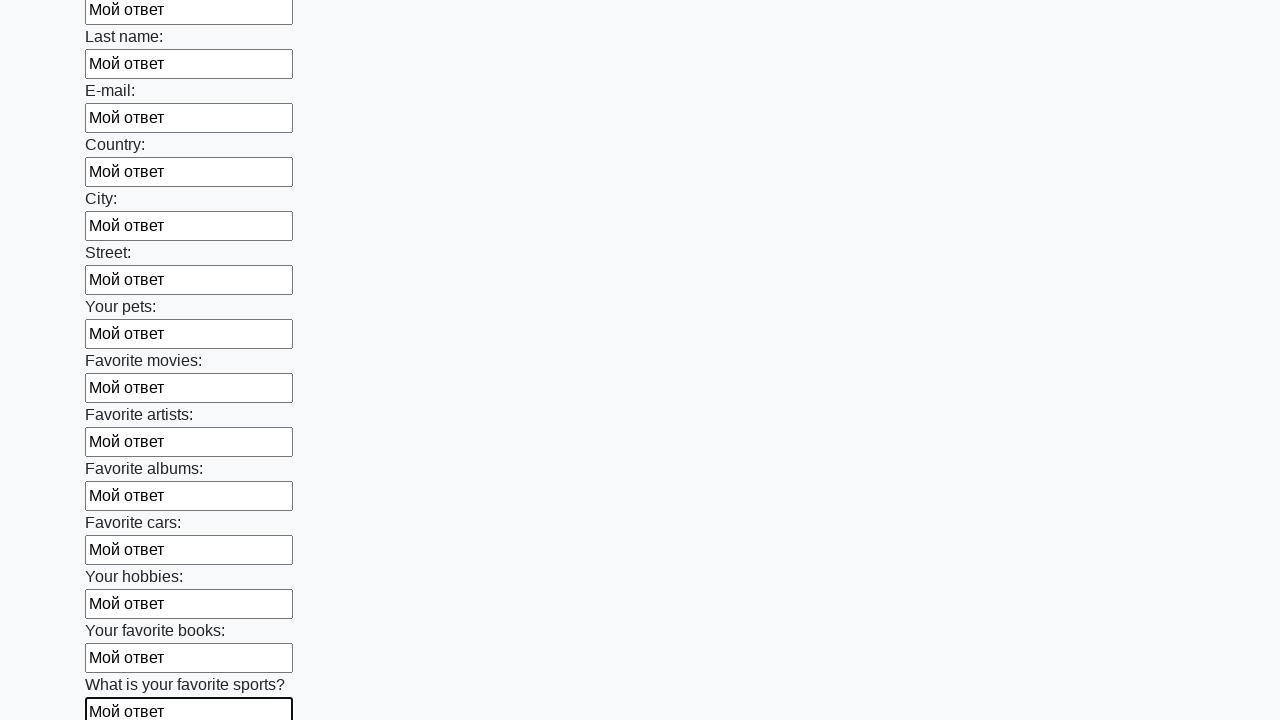

Filled input field with text on input >> nth=14
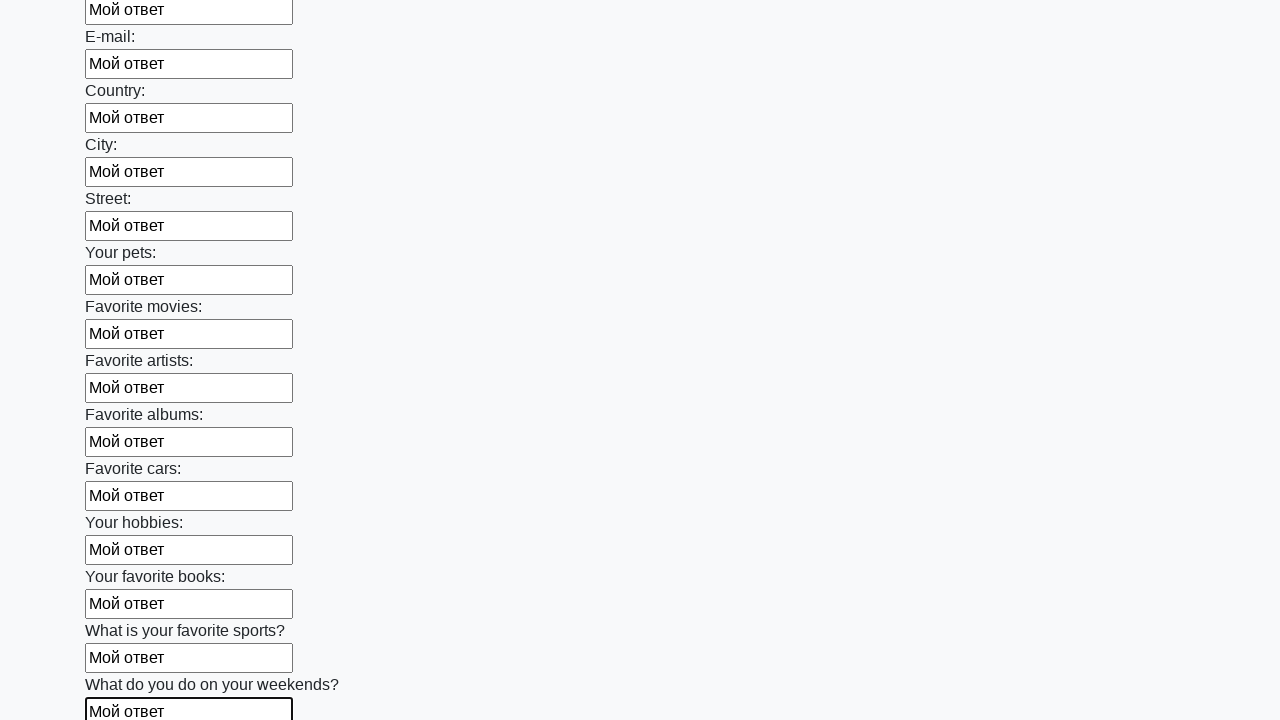

Filled input field with text on input >> nth=15
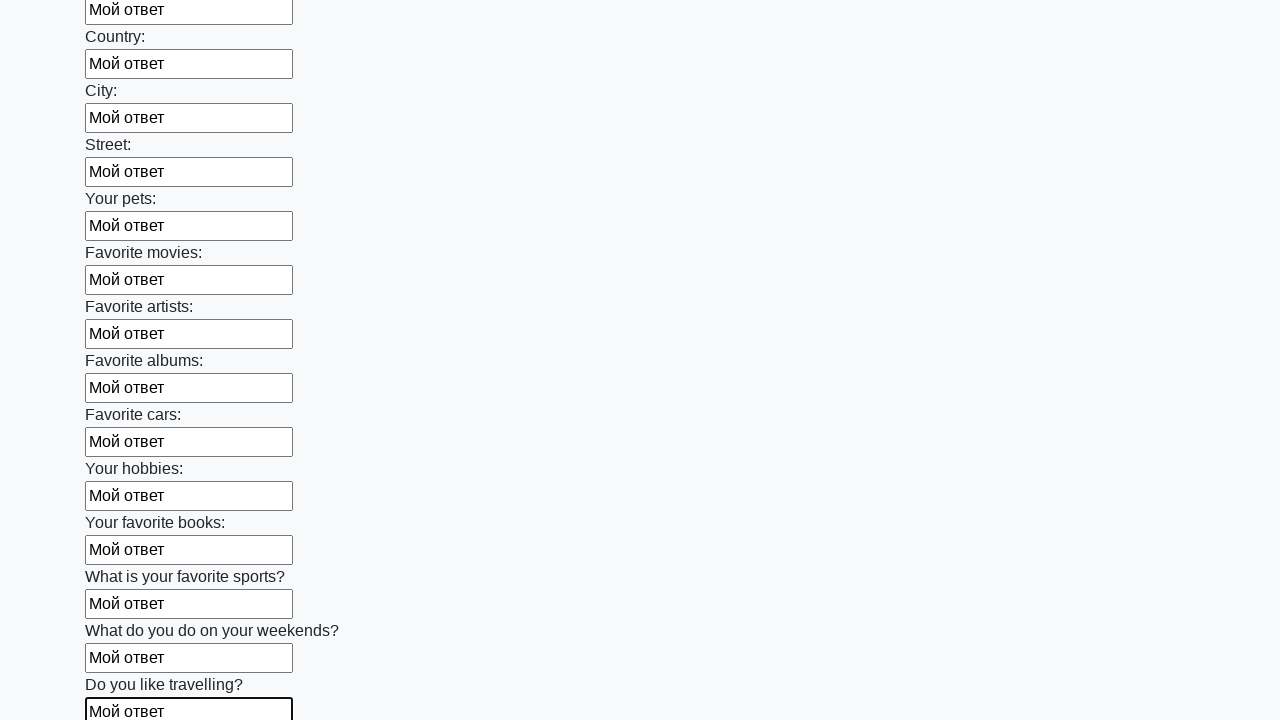

Filled input field with text on input >> nth=16
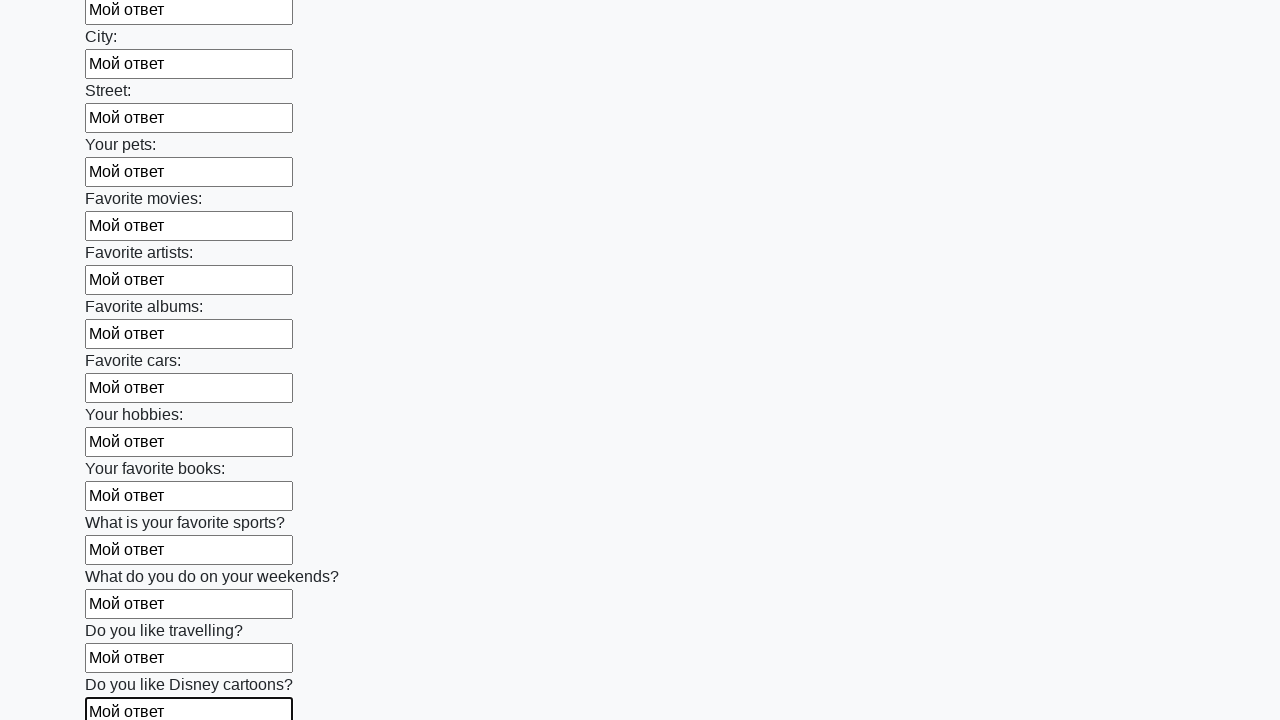

Filled input field with text on input >> nth=17
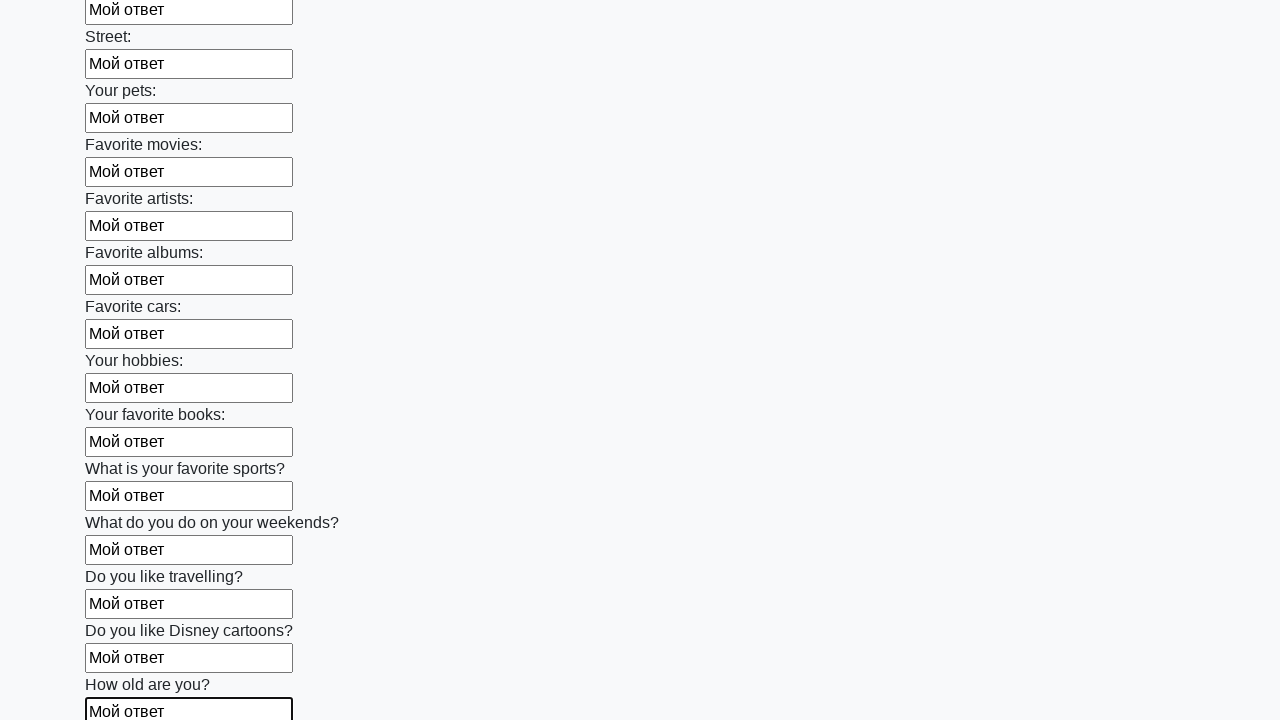

Filled input field with text on input >> nth=18
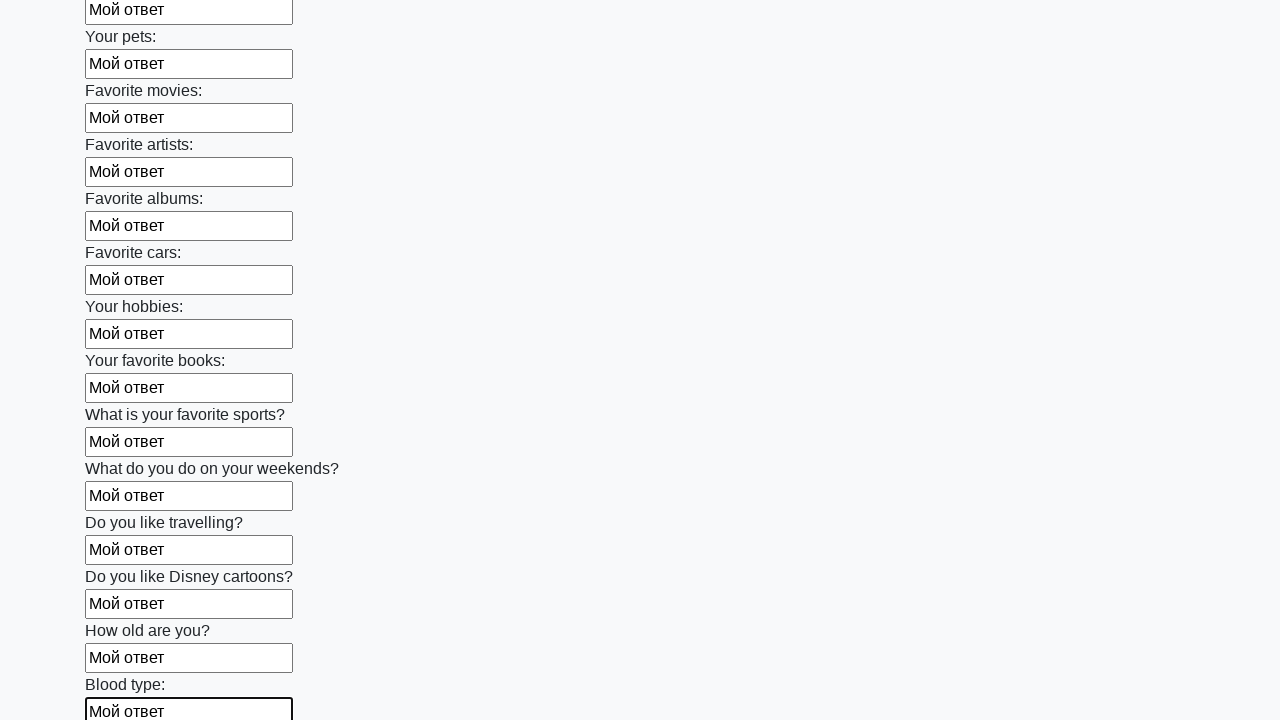

Filled input field with text on input >> nth=19
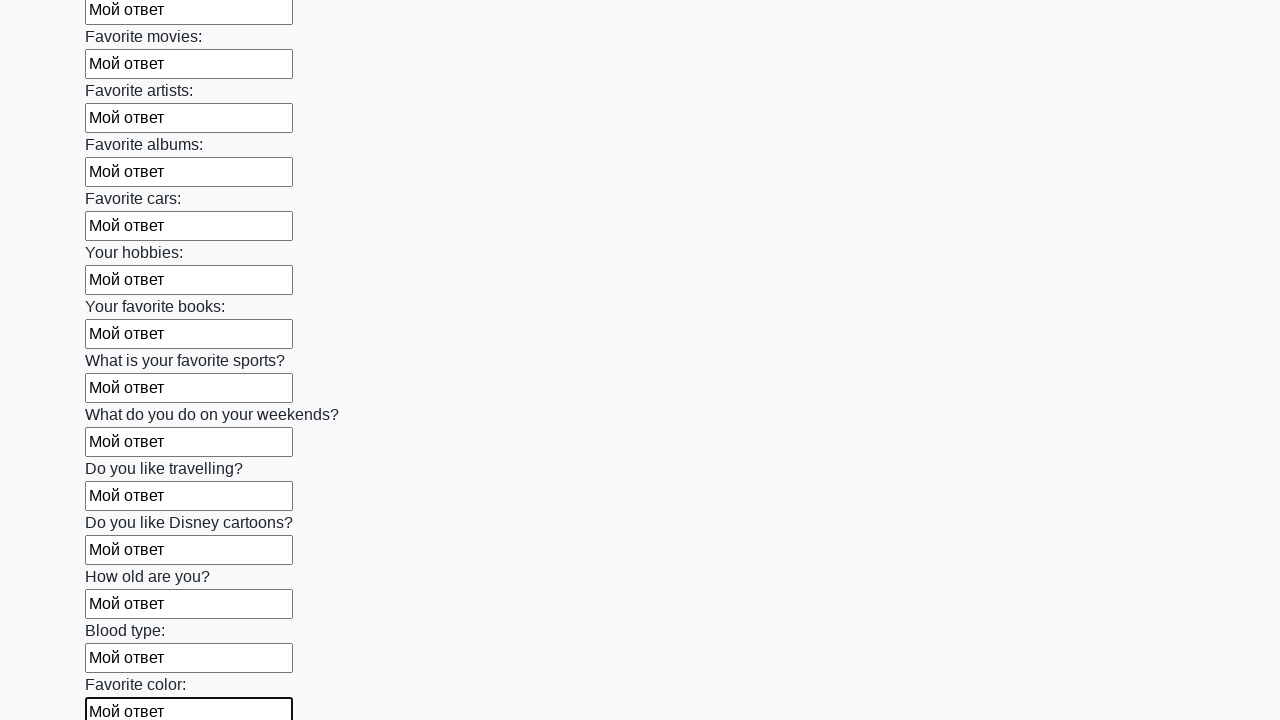

Filled input field with text on input >> nth=20
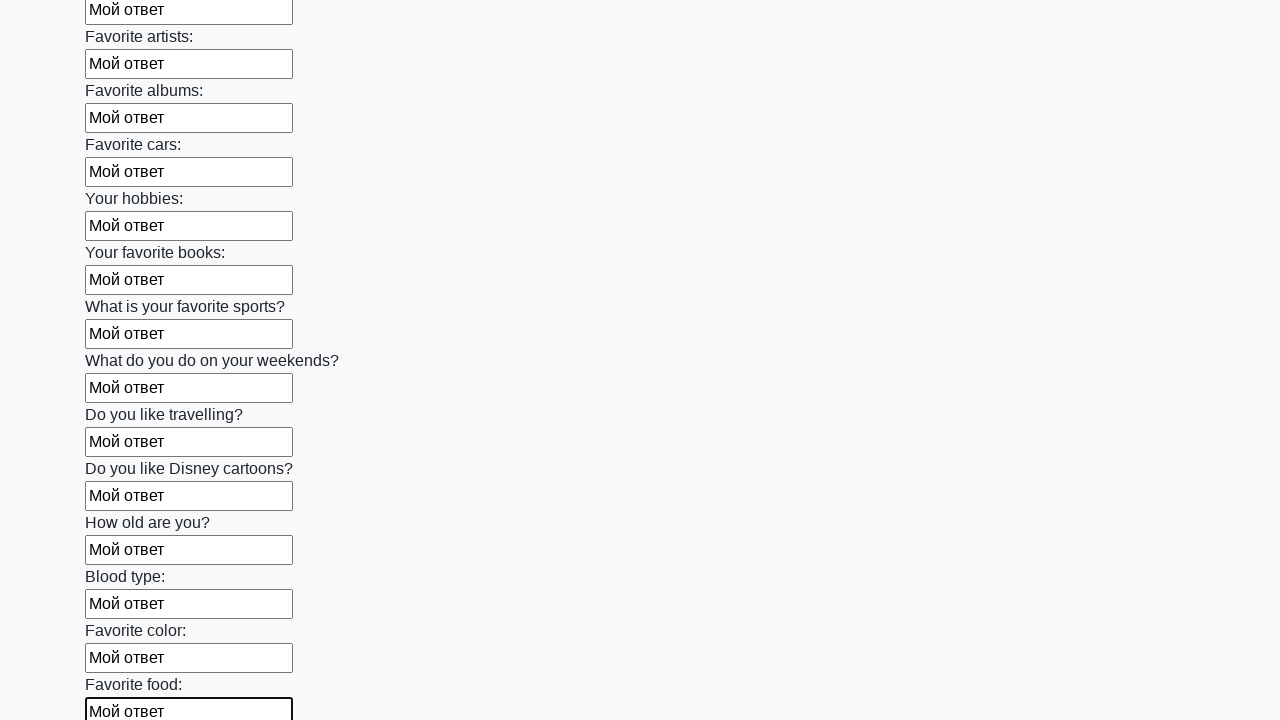

Filled input field with text on input >> nth=21
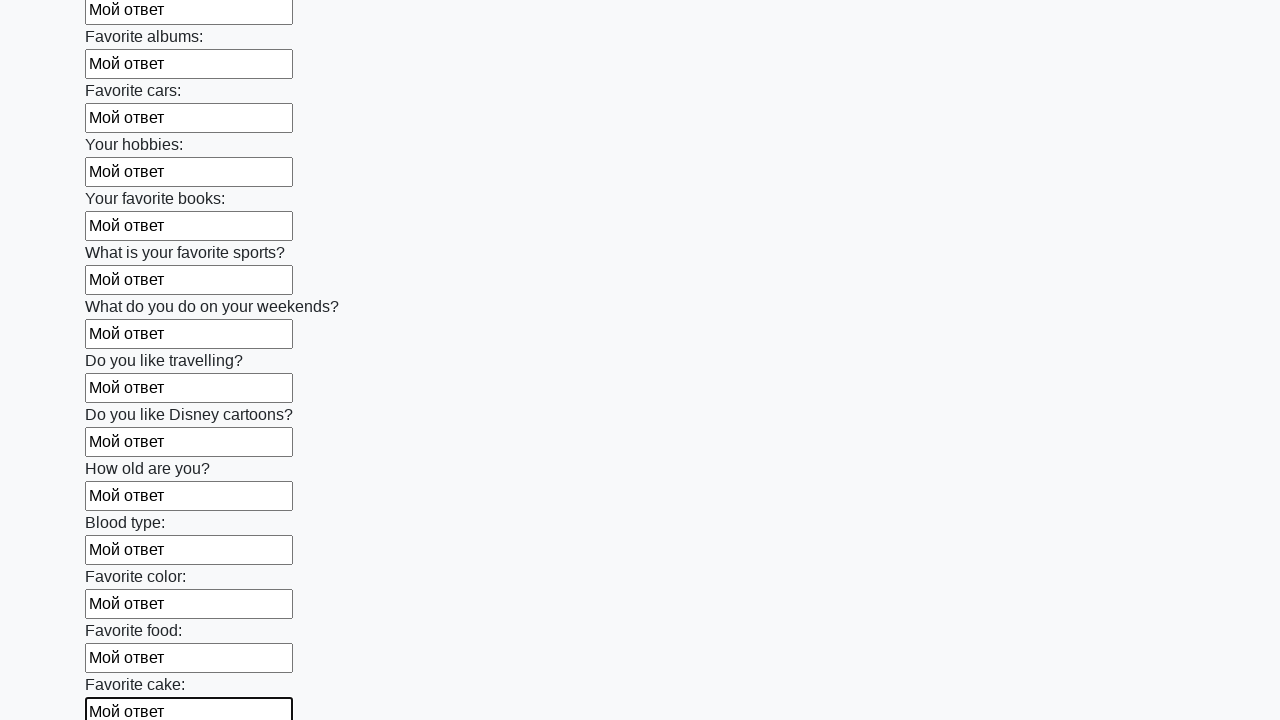

Filled input field with text on input >> nth=22
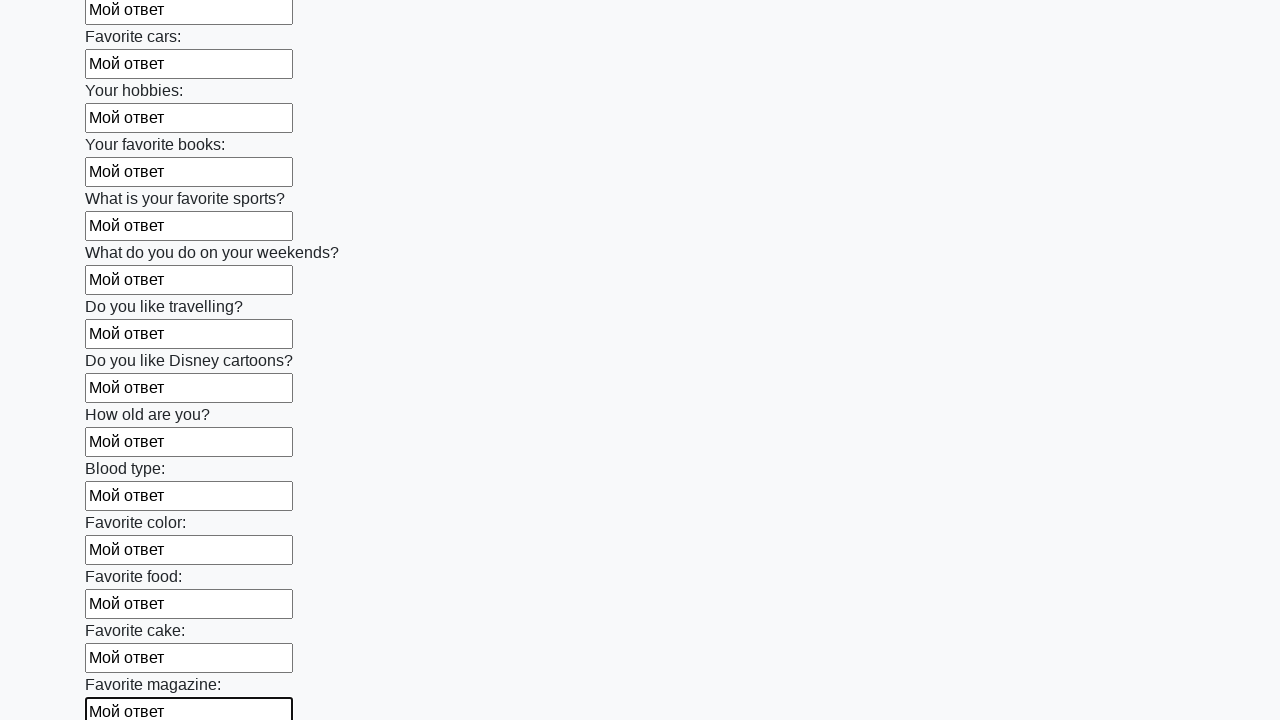

Filled input field with text on input >> nth=23
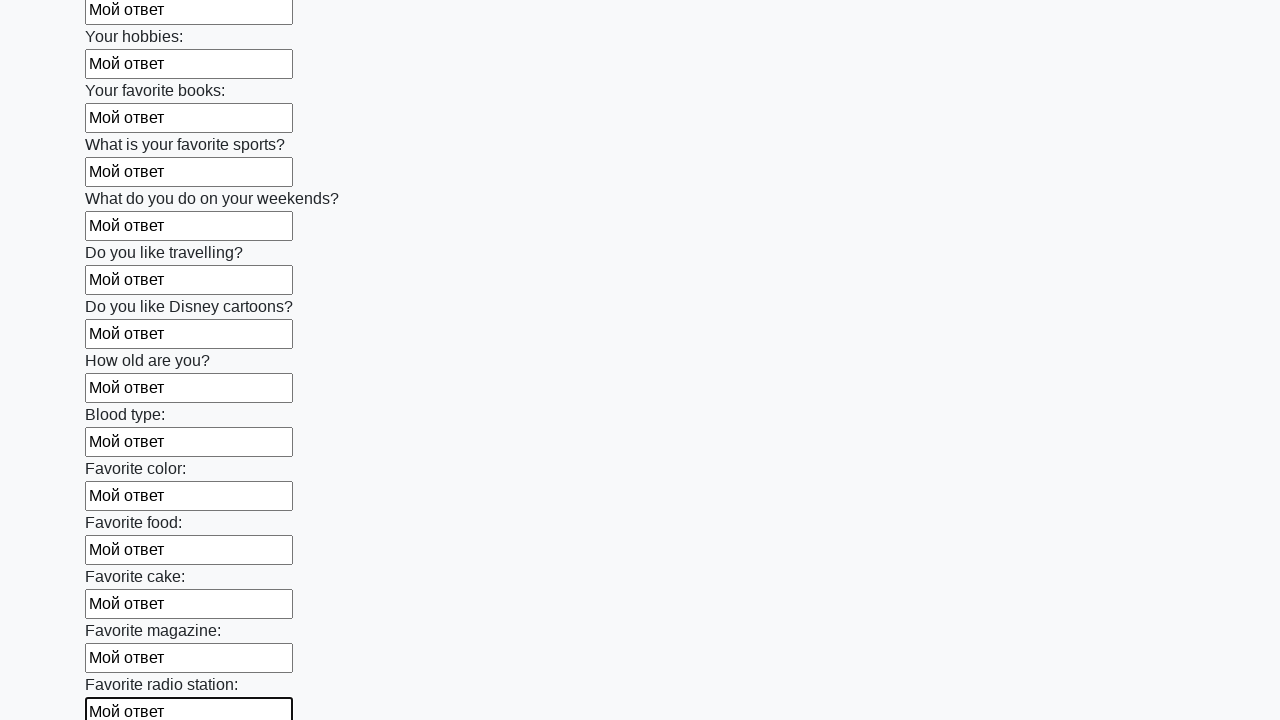

Filled input field with text on input >> nth=24
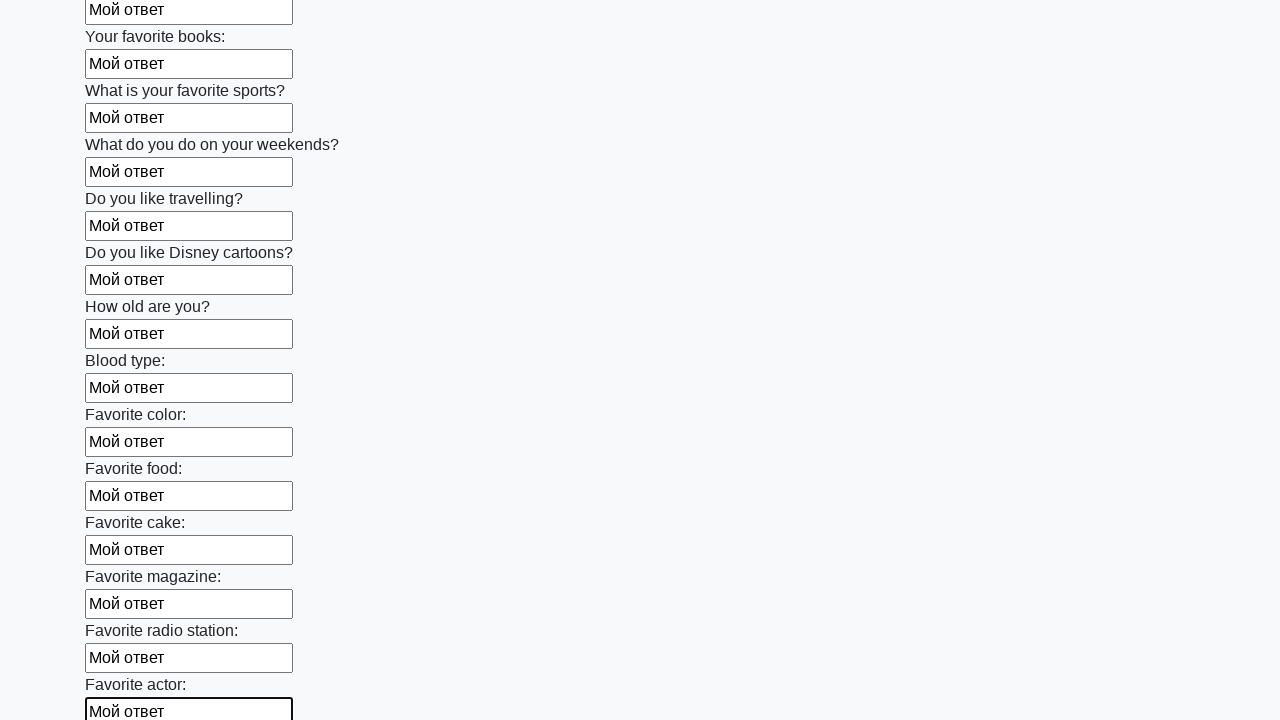

Filled input field with text on input >> nth=25
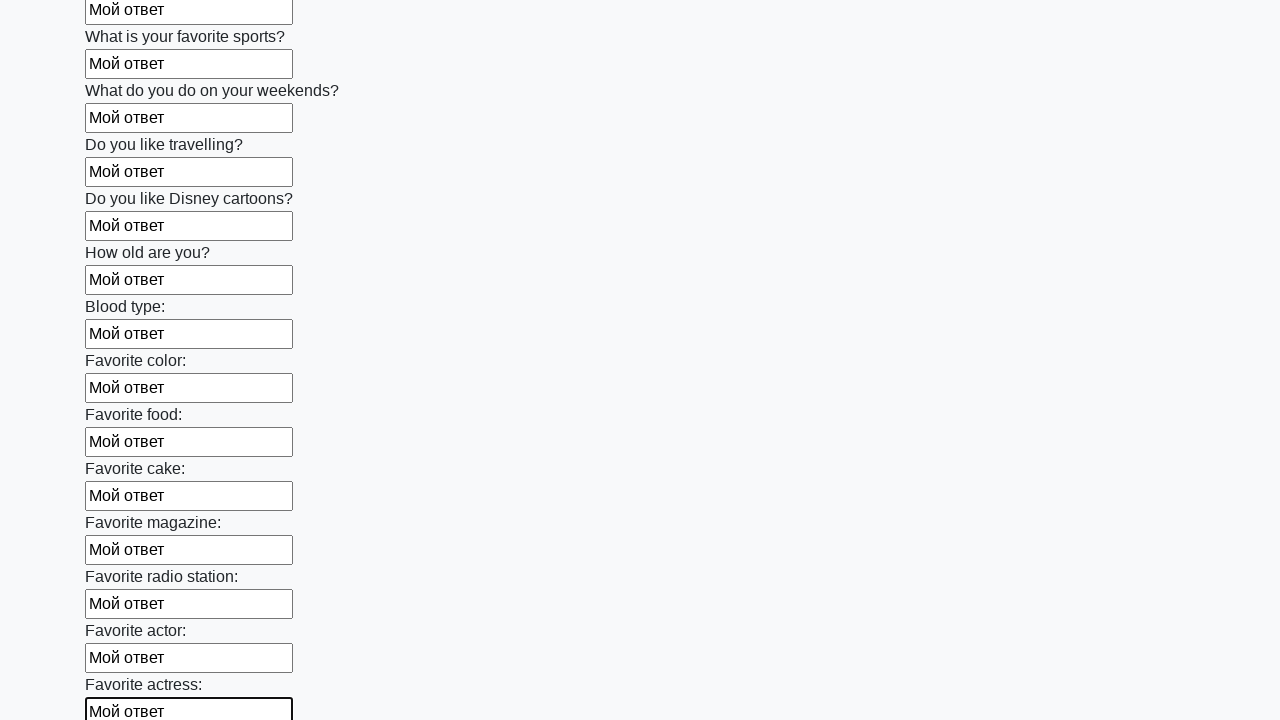

Filled input field with text on input >> nth=26
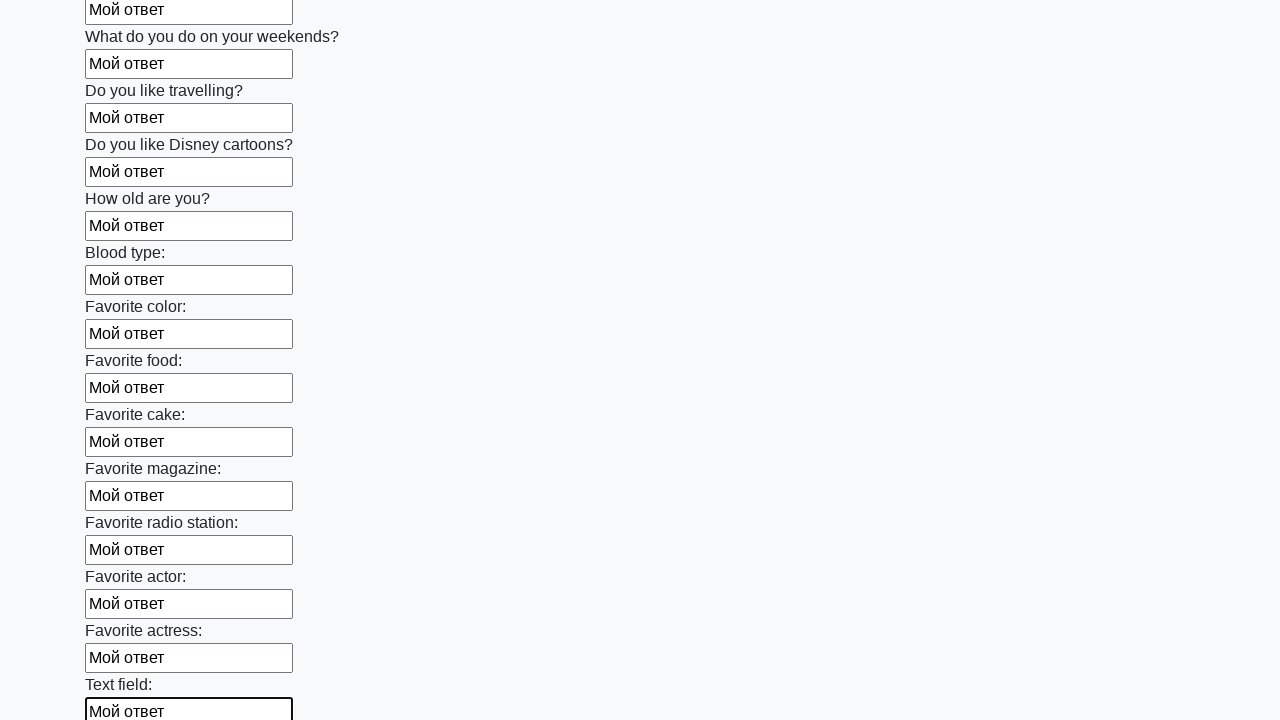

Filled input field with text on input >> nth=27
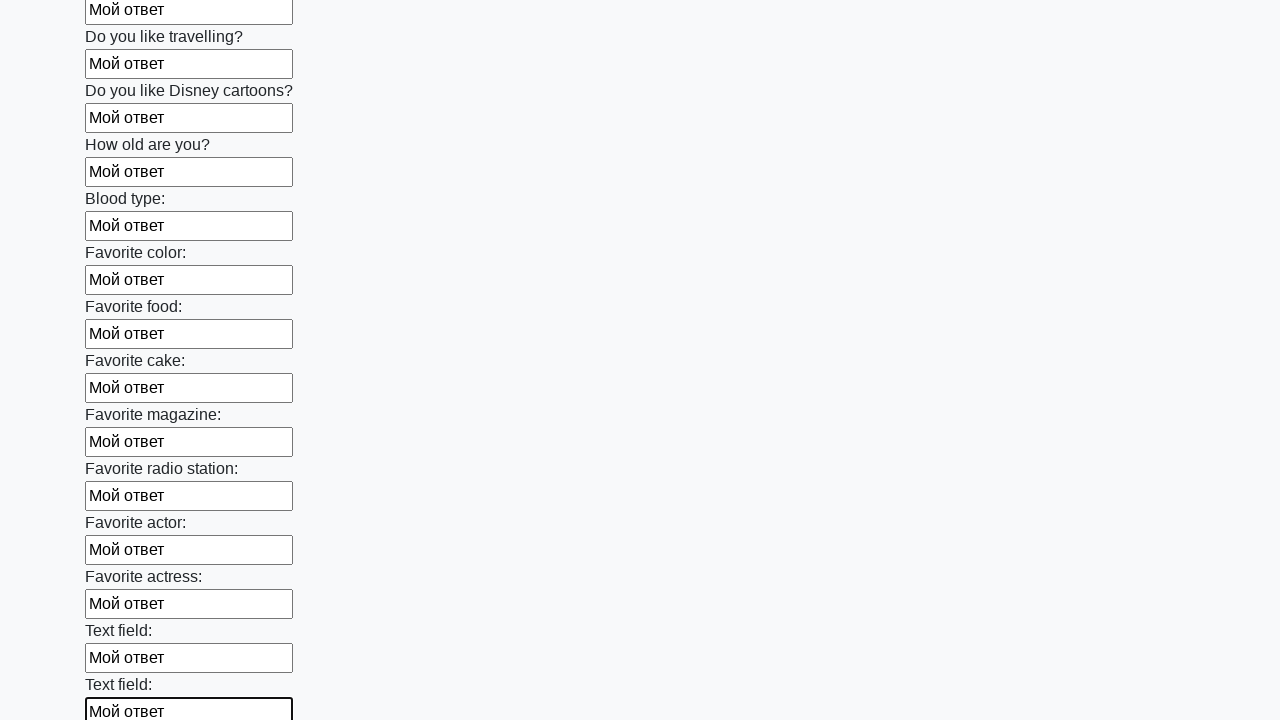

Filled input field with text on input >> nth=28
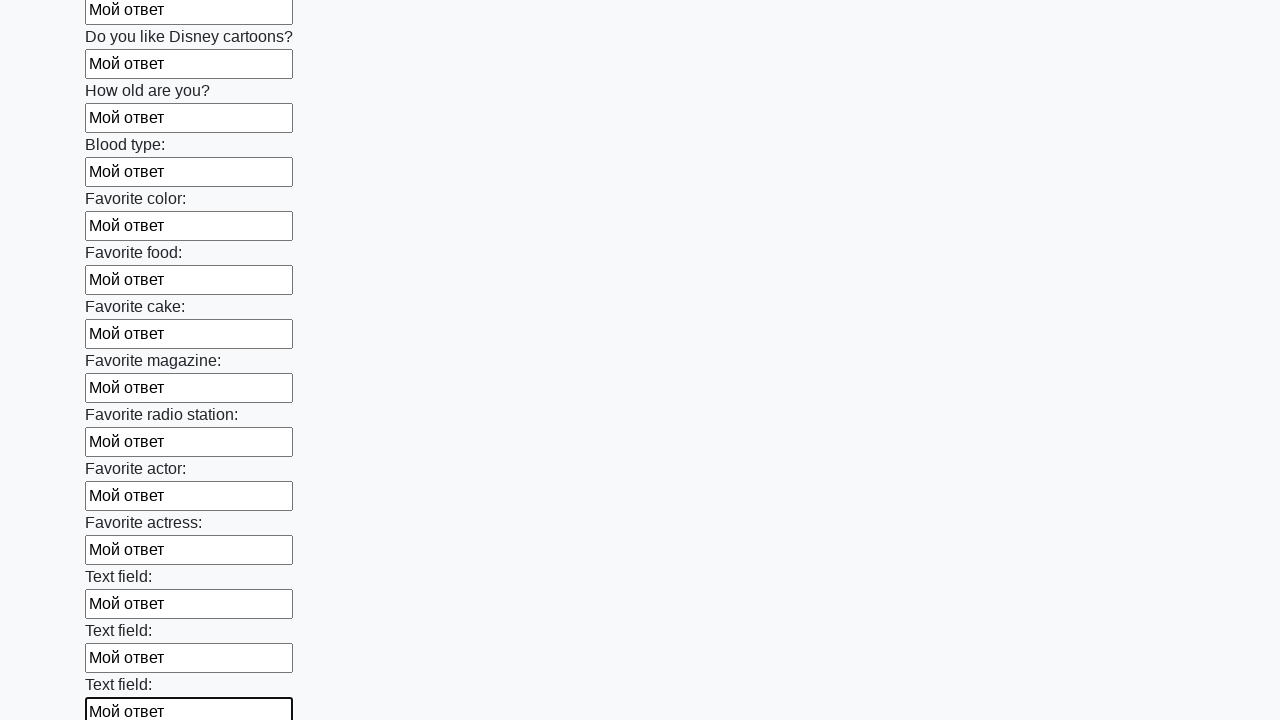

Filled input field with text on input >> nth=29
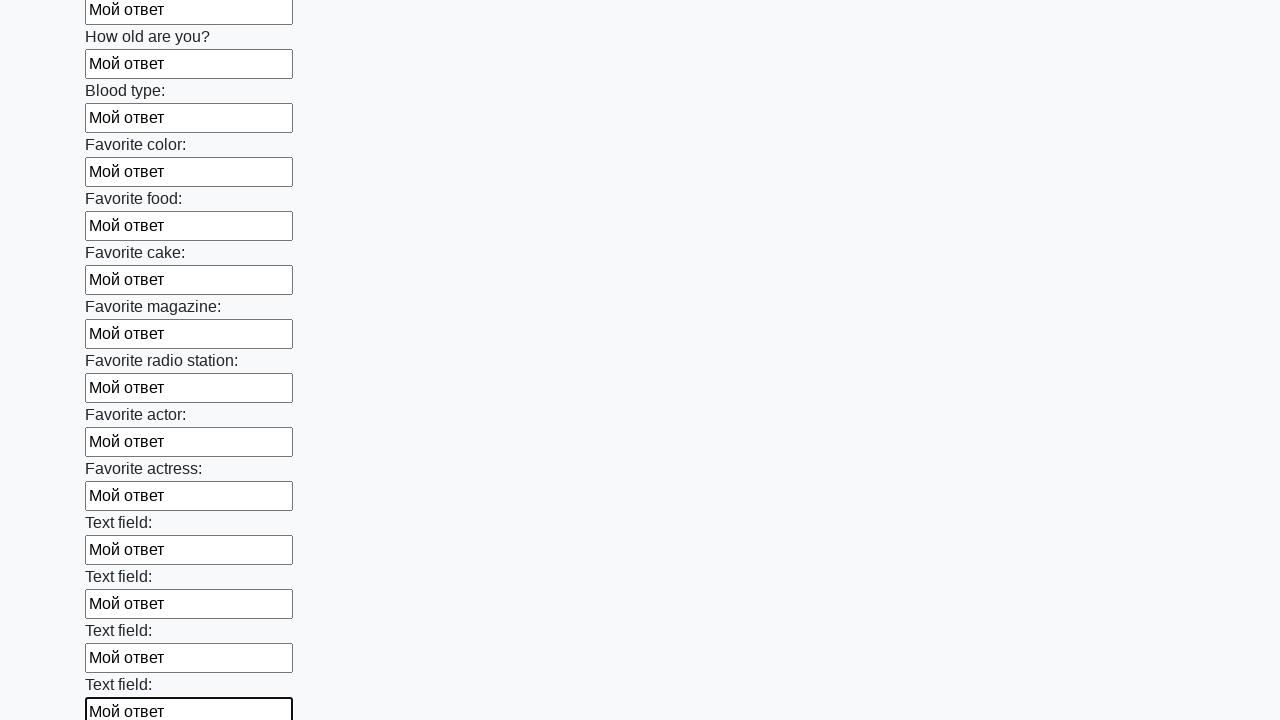

Filled input field with text on input >> nth=30
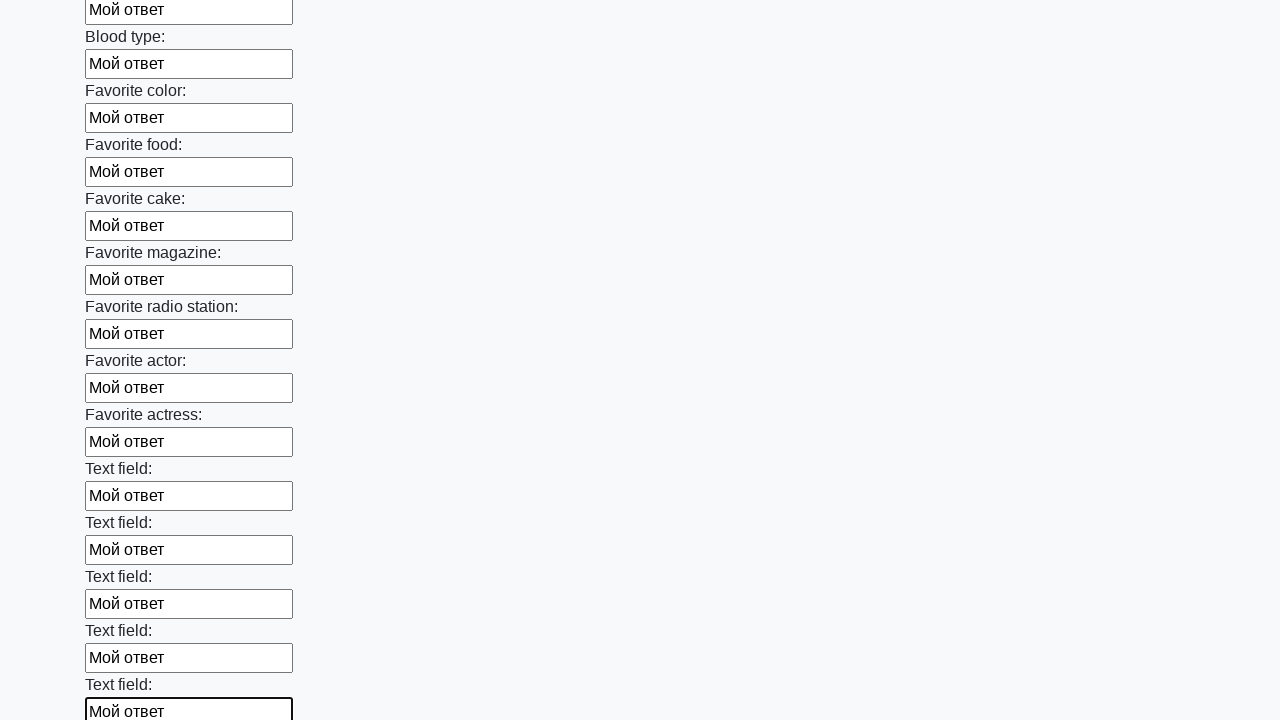

Filled input field with text on input >> nth=31
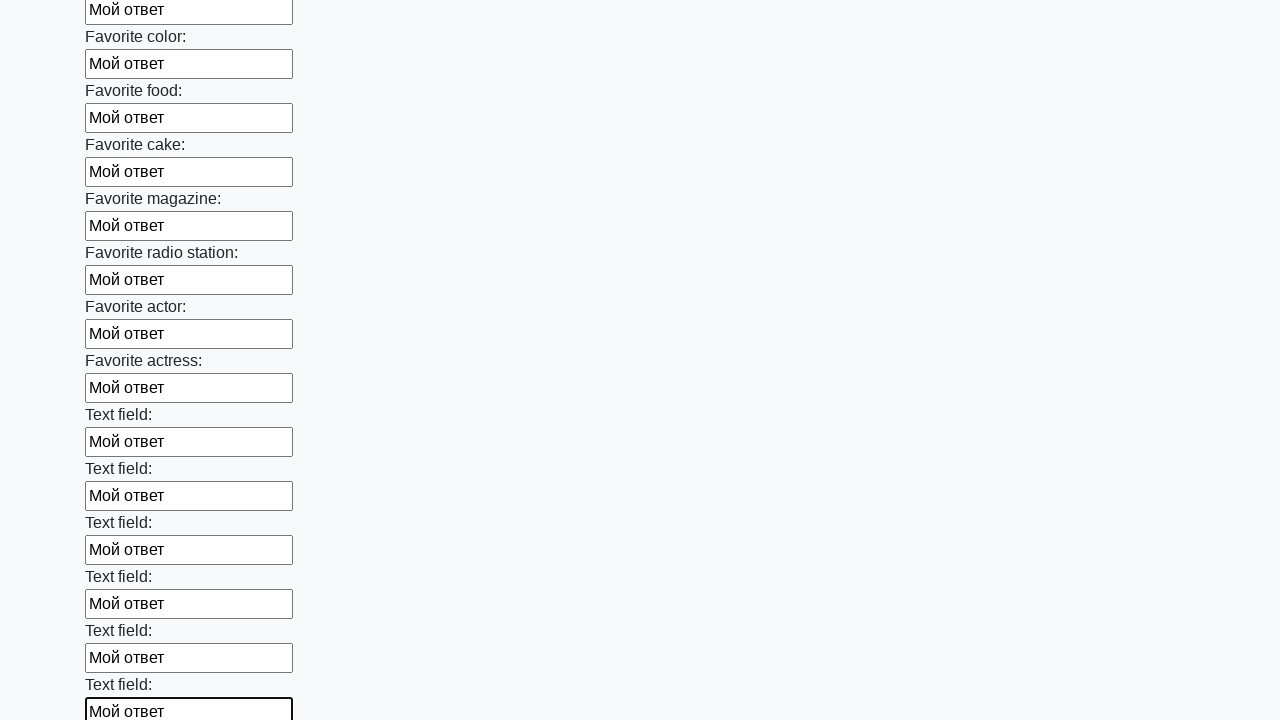

Filled input field with text on input >> nth=32
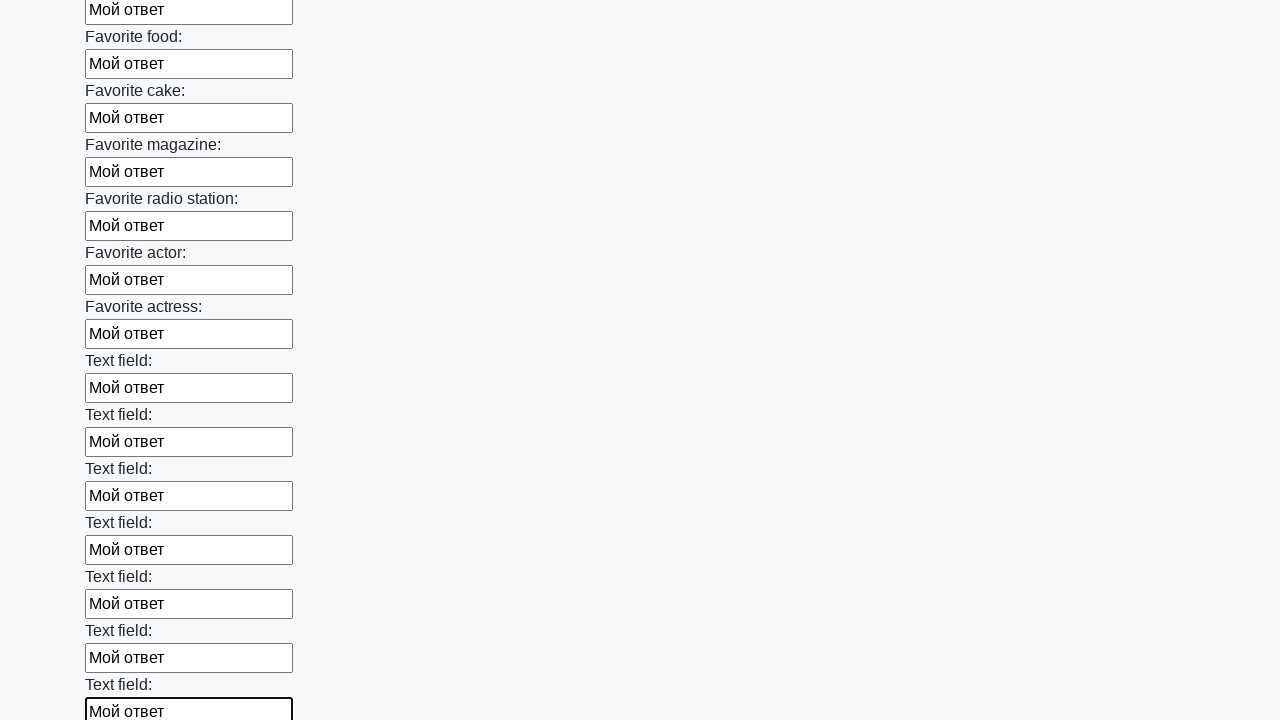

Filled input field with text on input >> nth=33
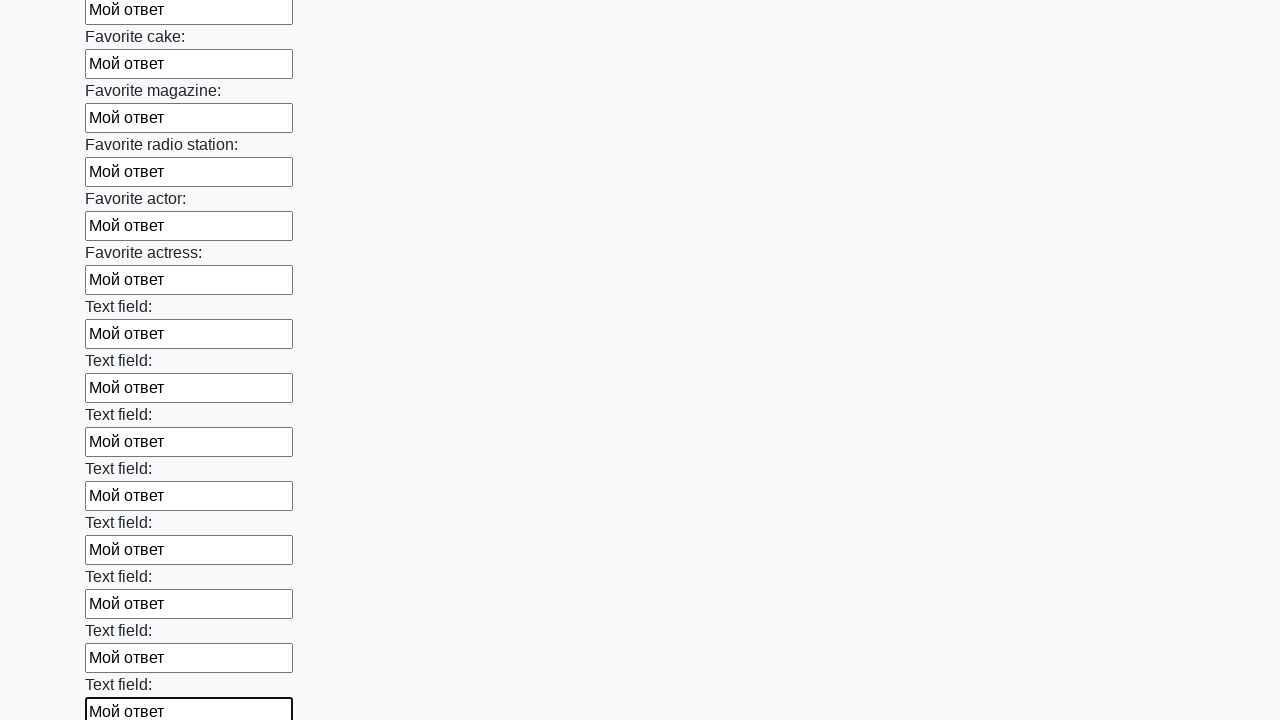

Filled input field with text on input >> nth=34
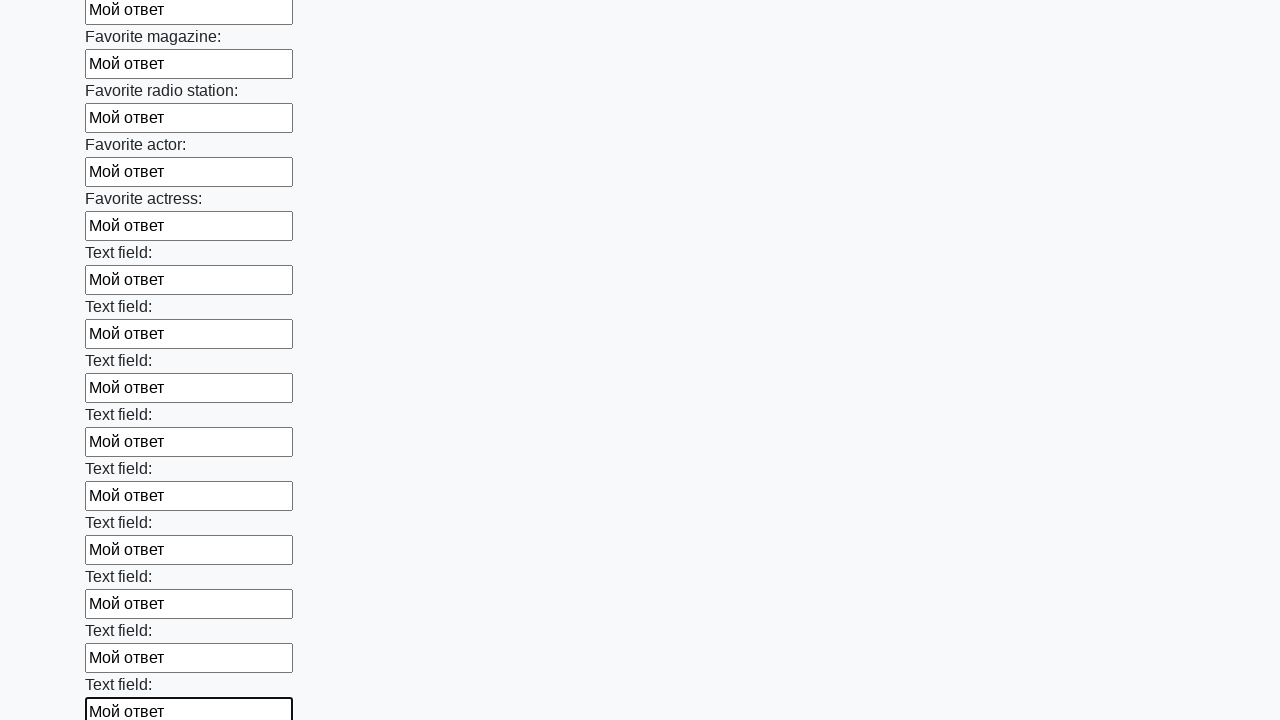

Filled input field with text on input >> nth=35
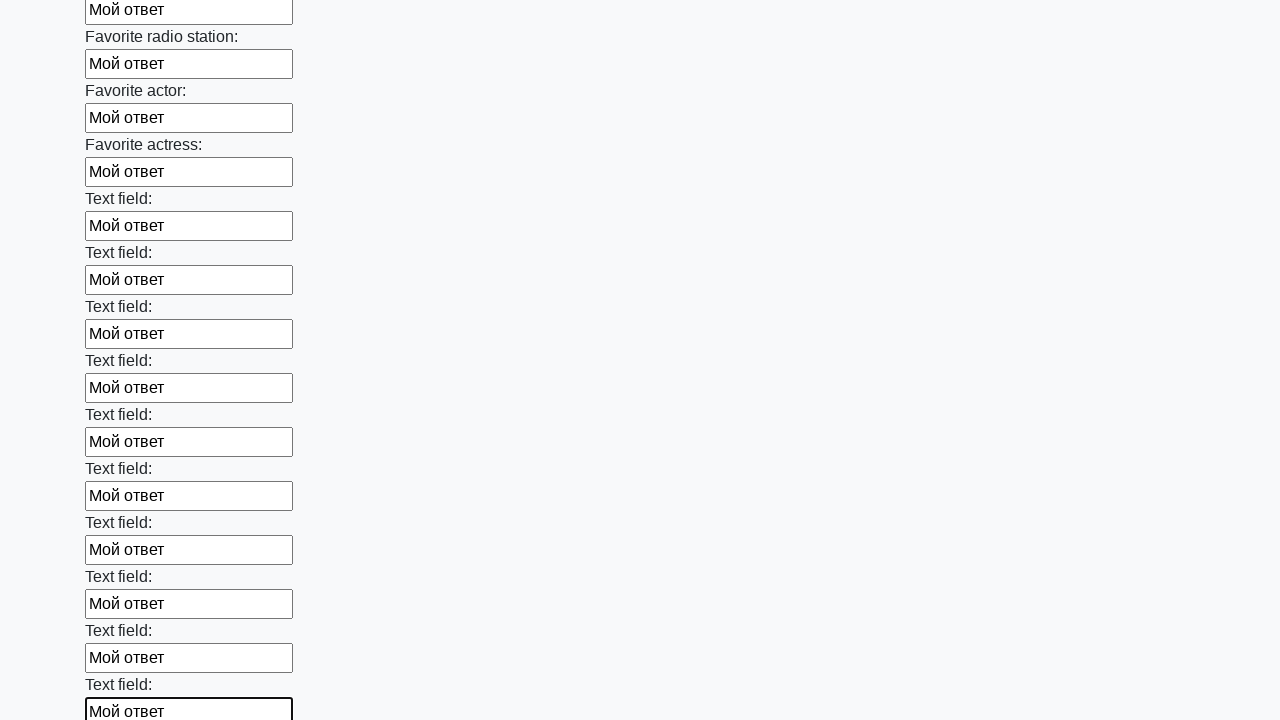

Filled input field with text on input >> nth=36
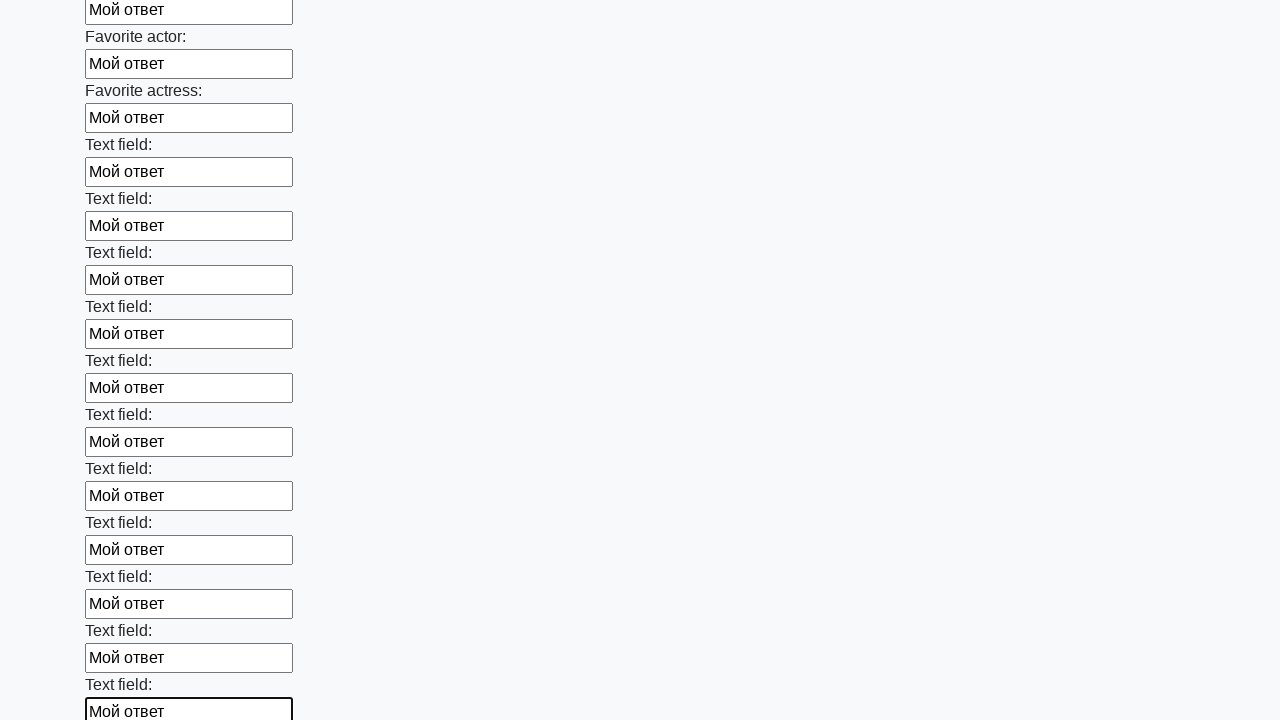

Filled input field with text on input >> nth=37
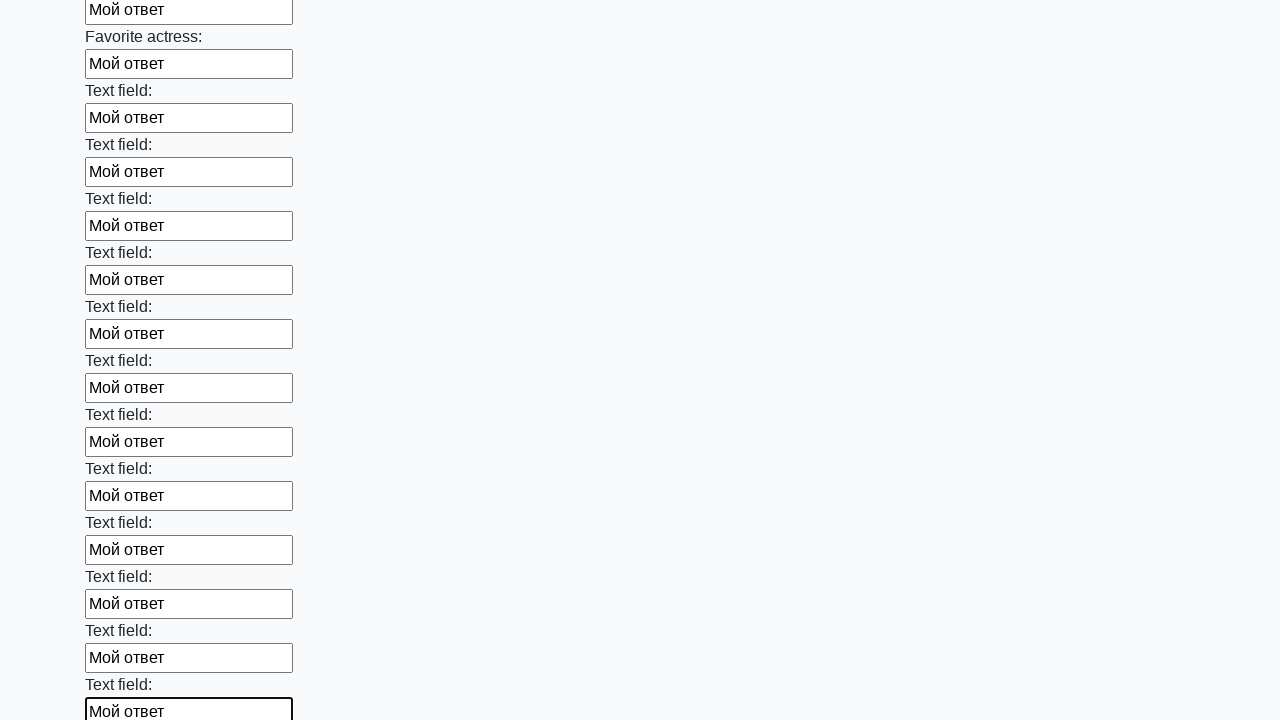

Filled input field with text on input >> nth=38
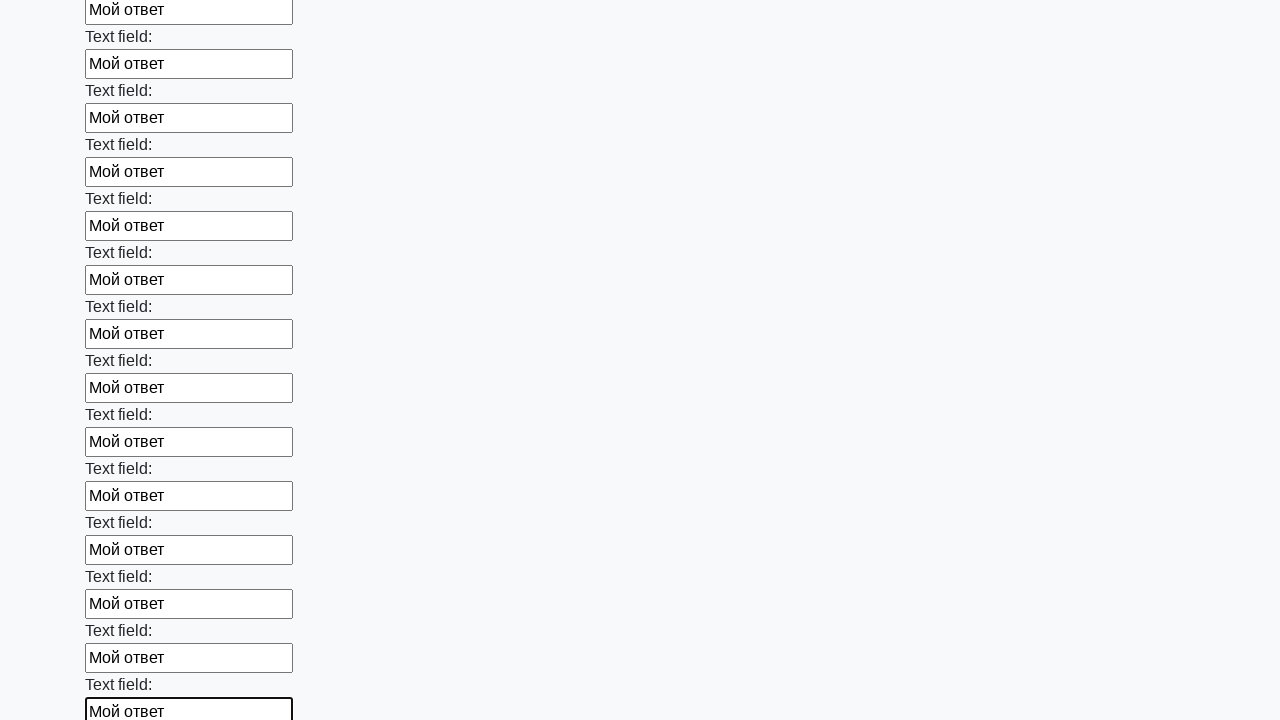

Filled input field with text on input >> nth=39
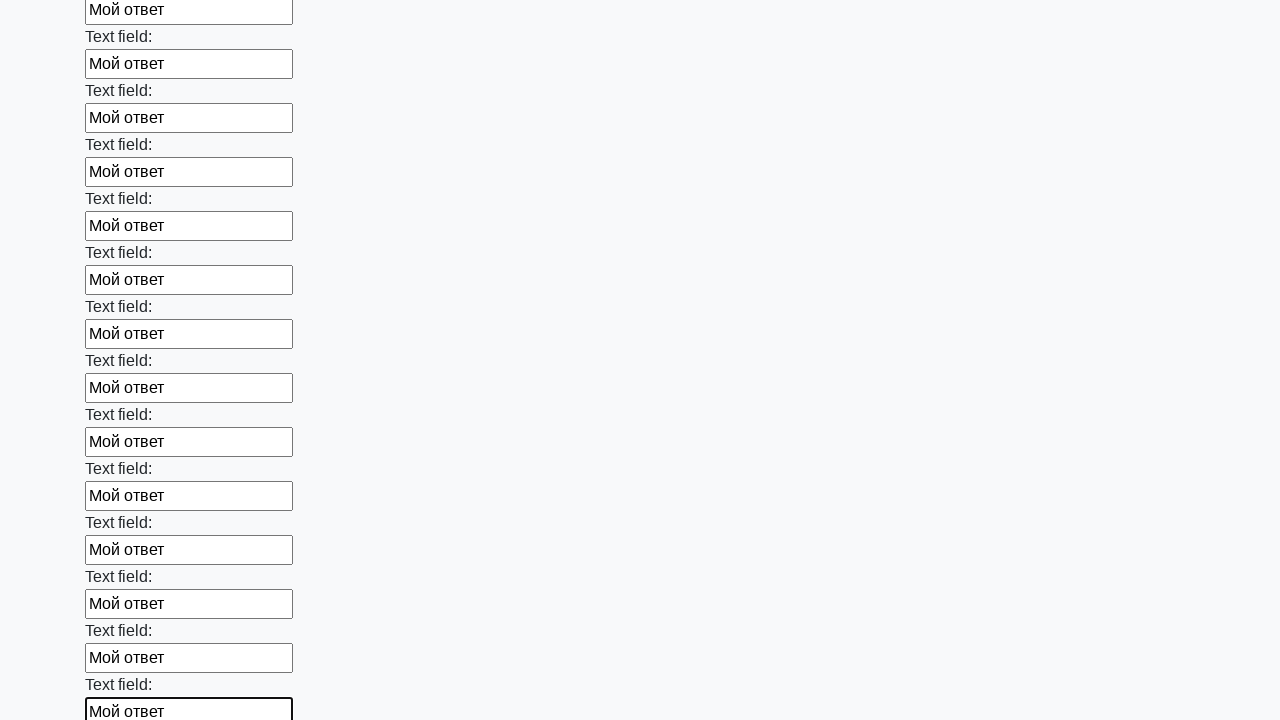

Filled input field with text on input >> nth=40
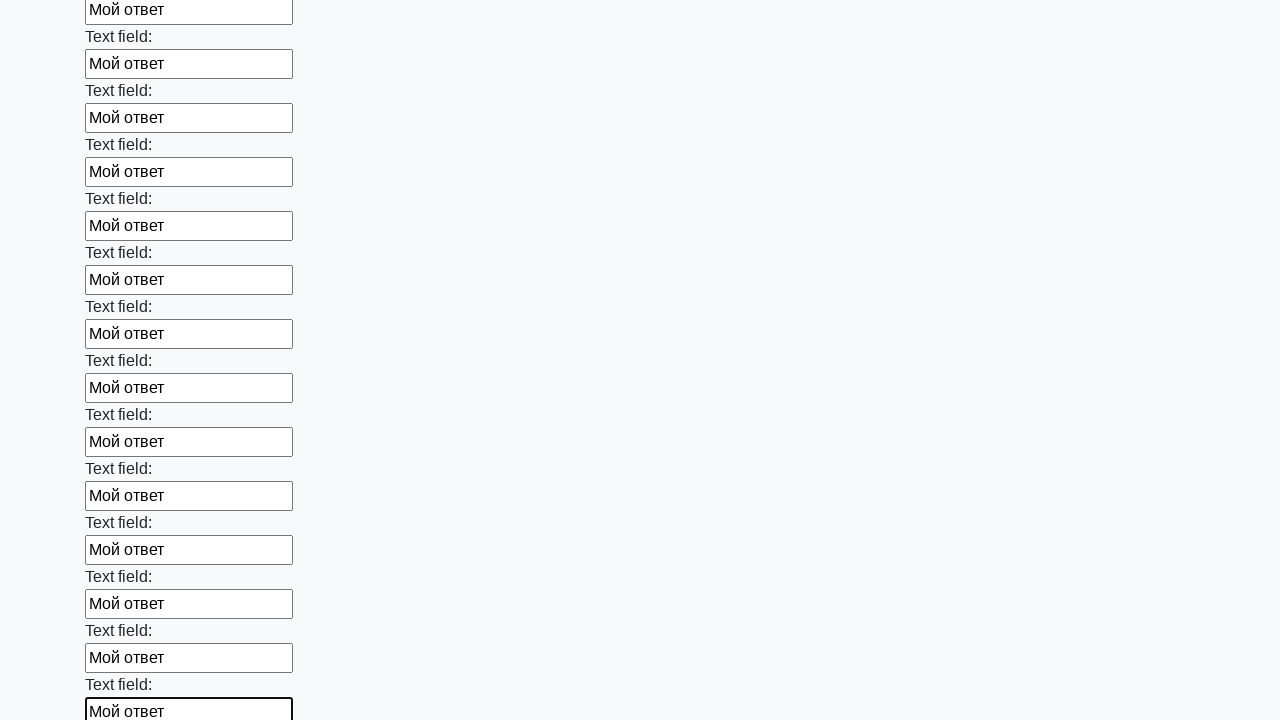

Filled input field with text on input >> nth=41
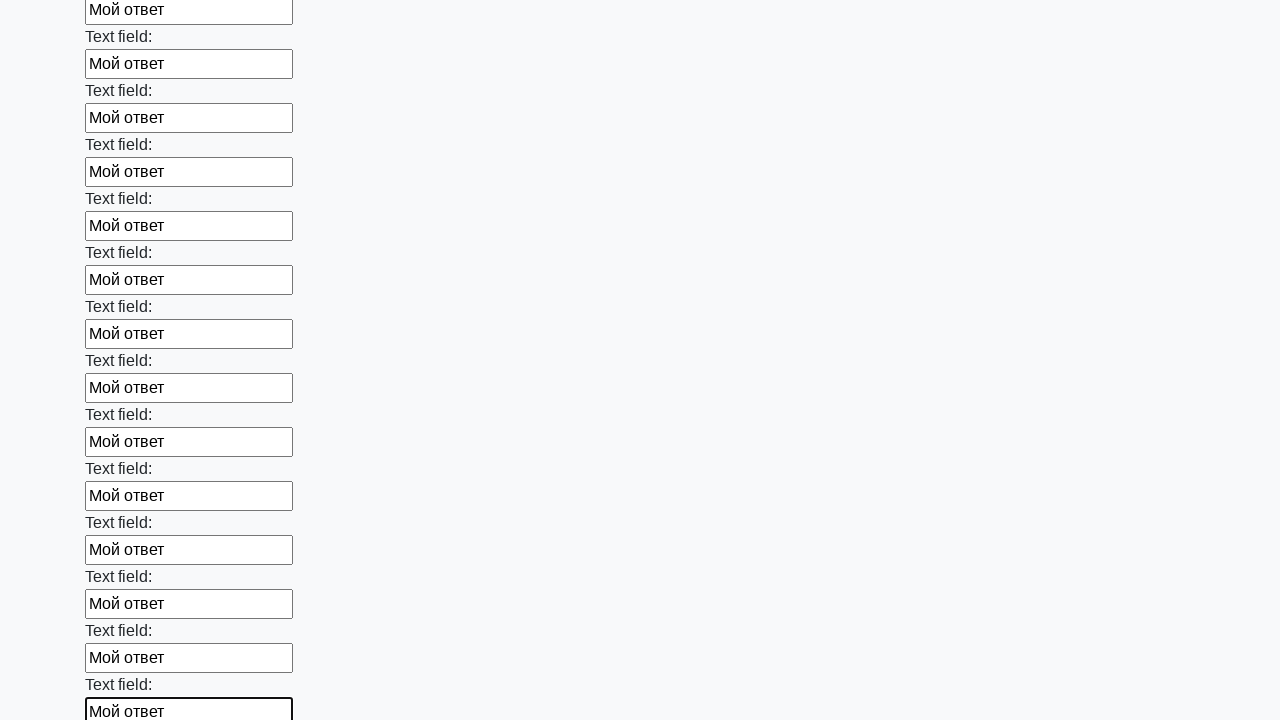

Filled input field with text on input >> nth=42
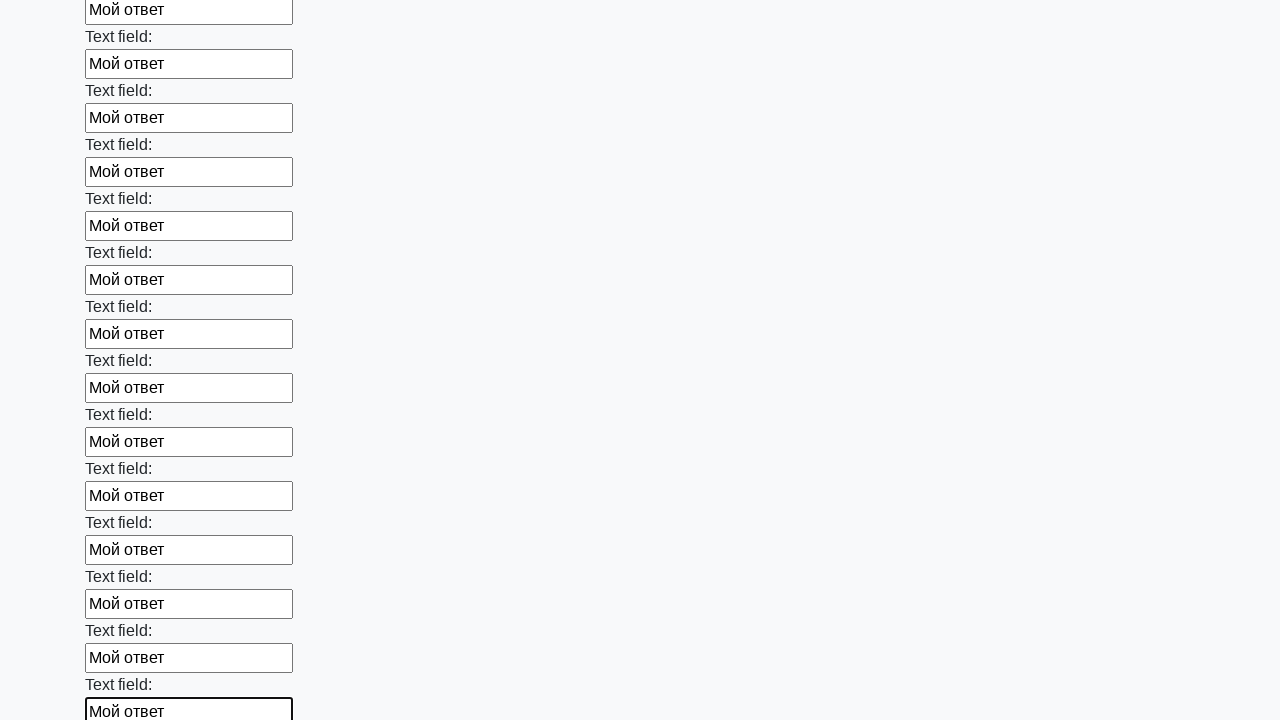

Filled input field with text on input >> nth=43
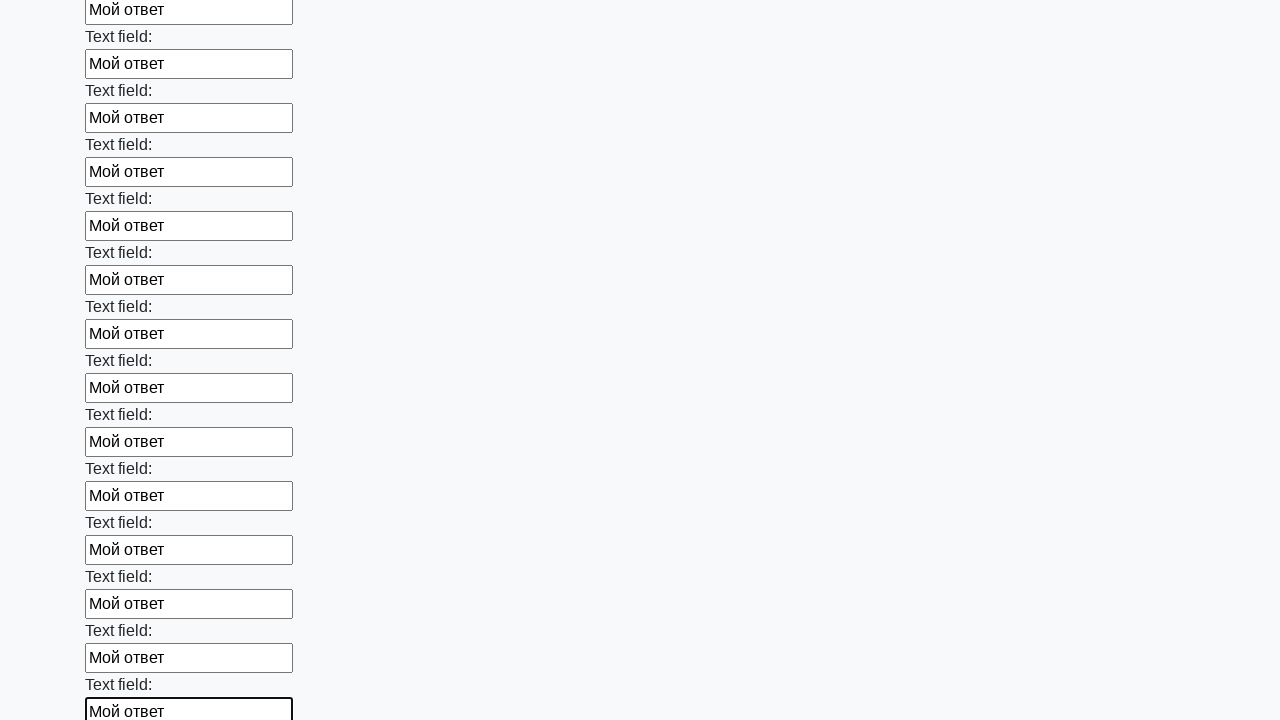

Filled input field with text on input >> nth=44
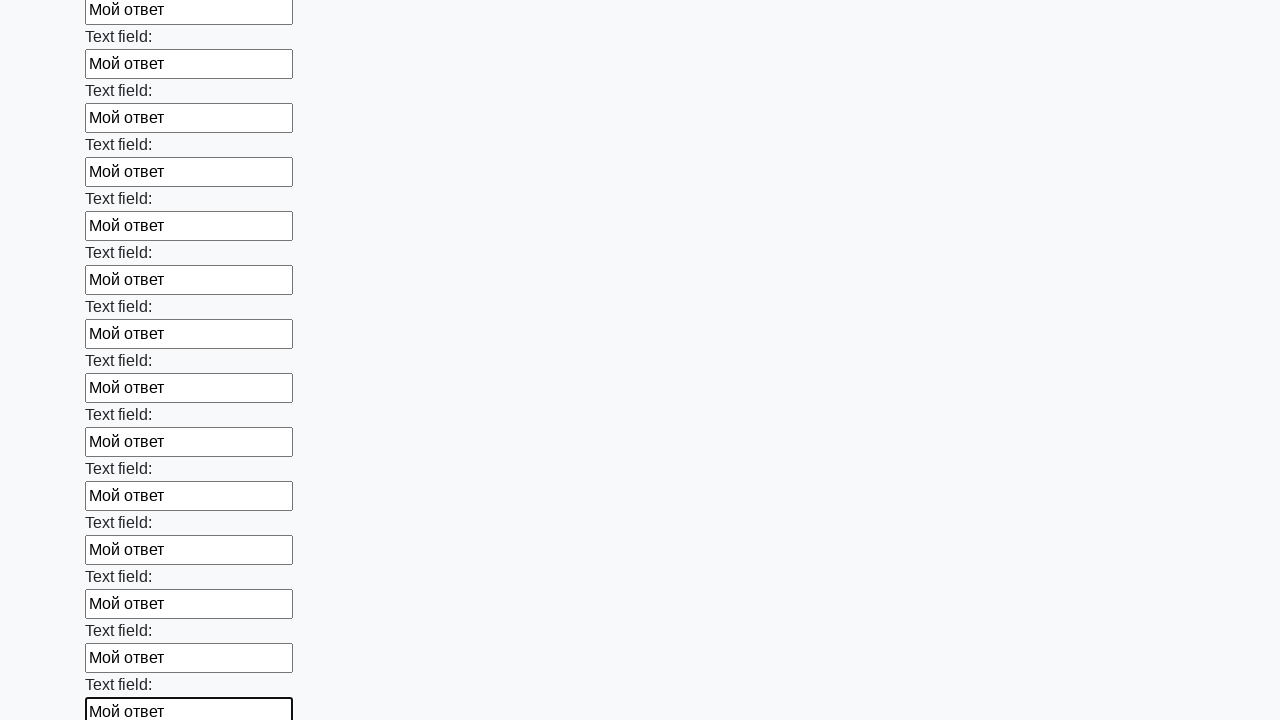

Filled input field with text on input >> nth=45
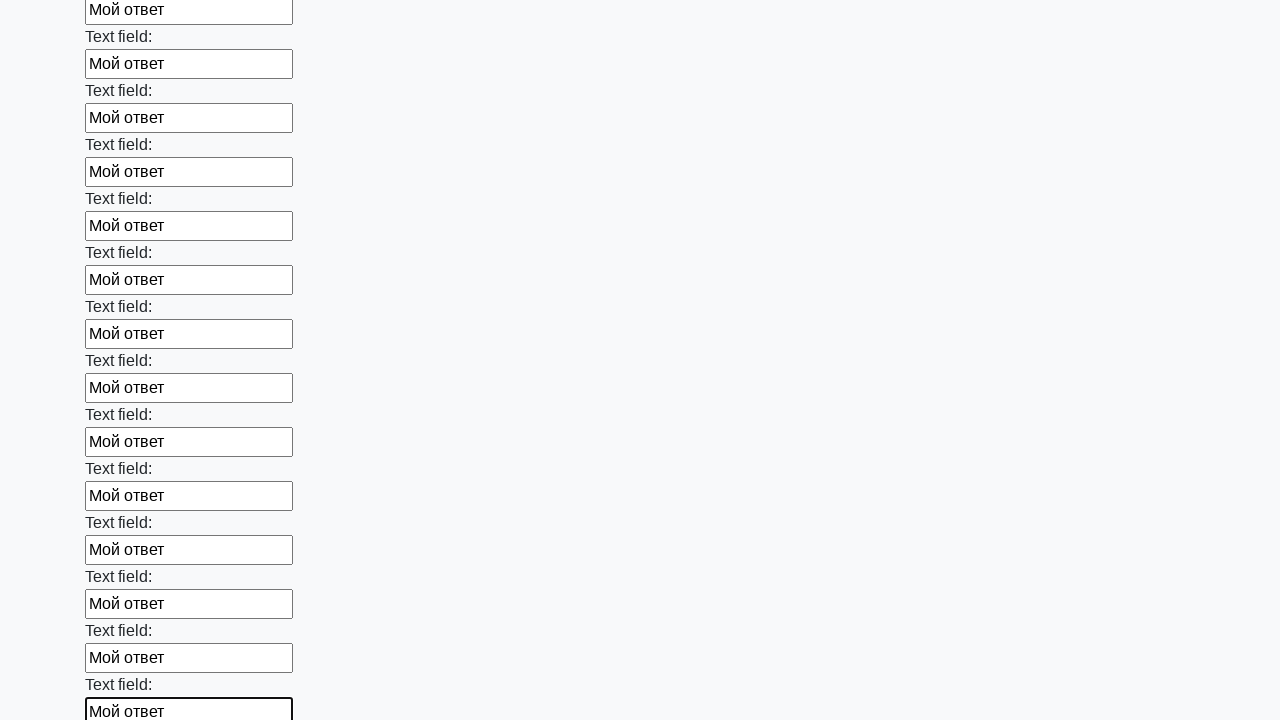

Filled input field with text on input >> nth=46
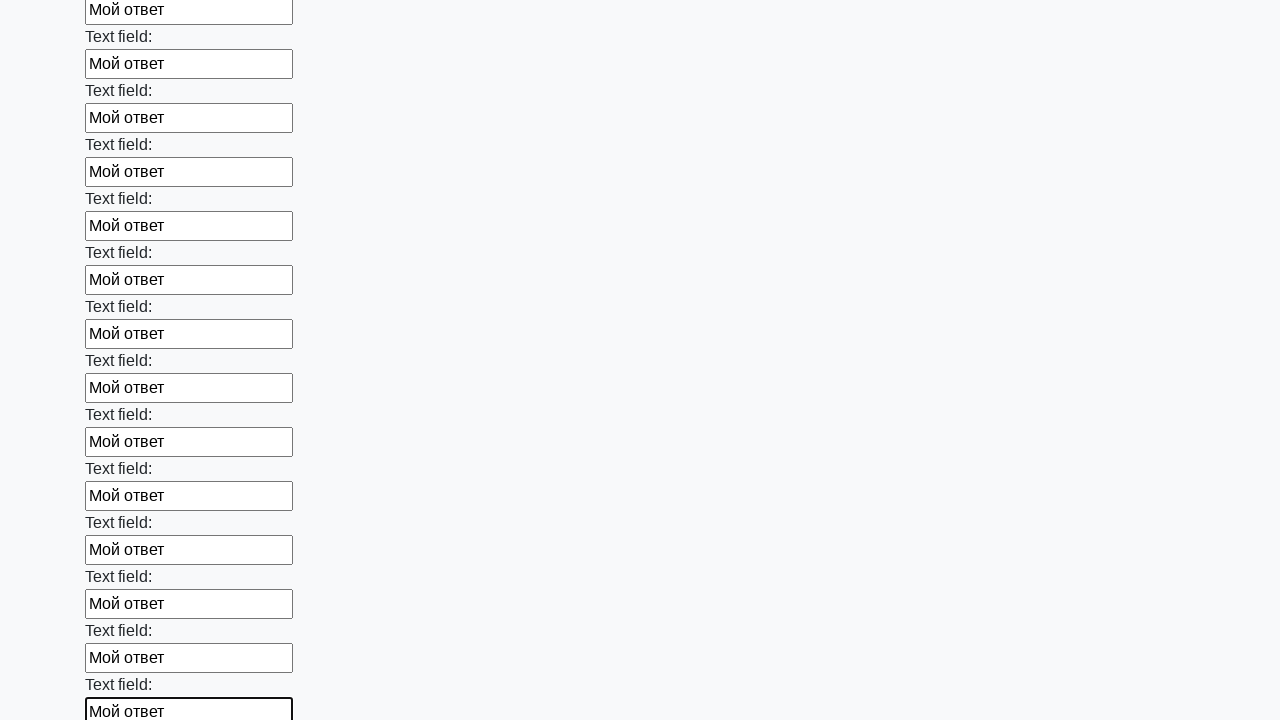

Filled input field with text on input >> nth=47
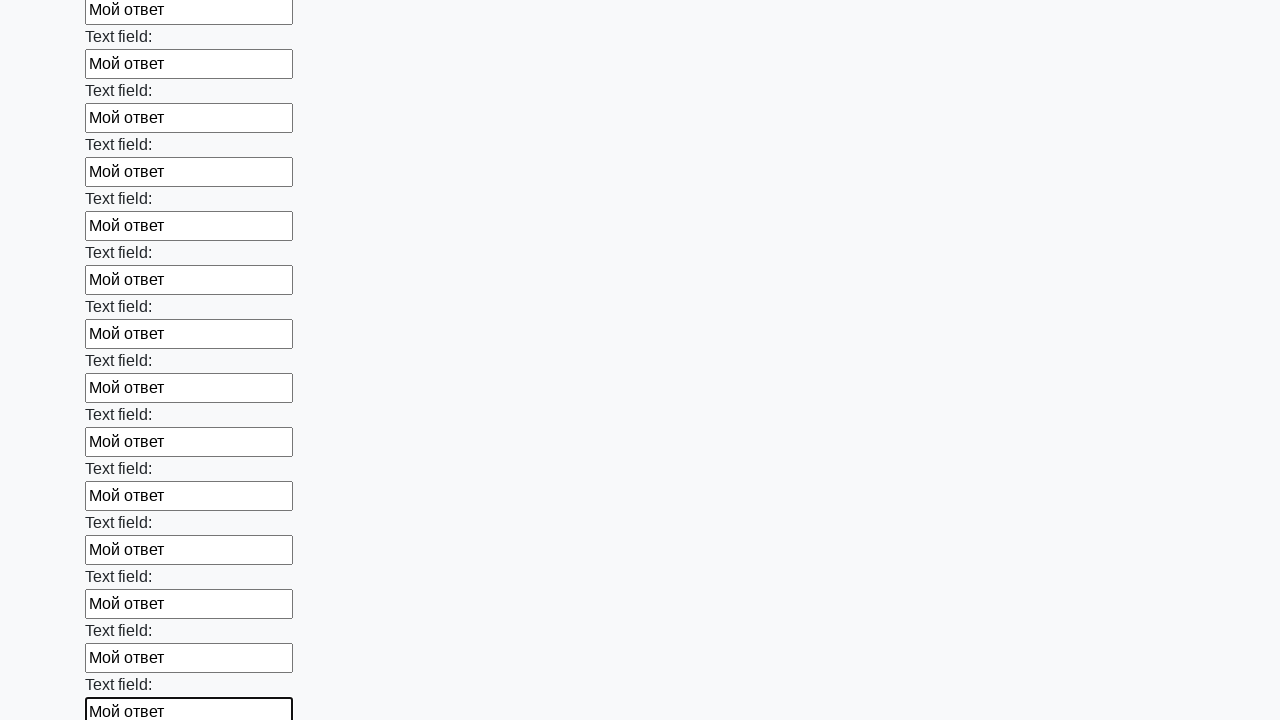

Filled input field with text on input >> nth=48
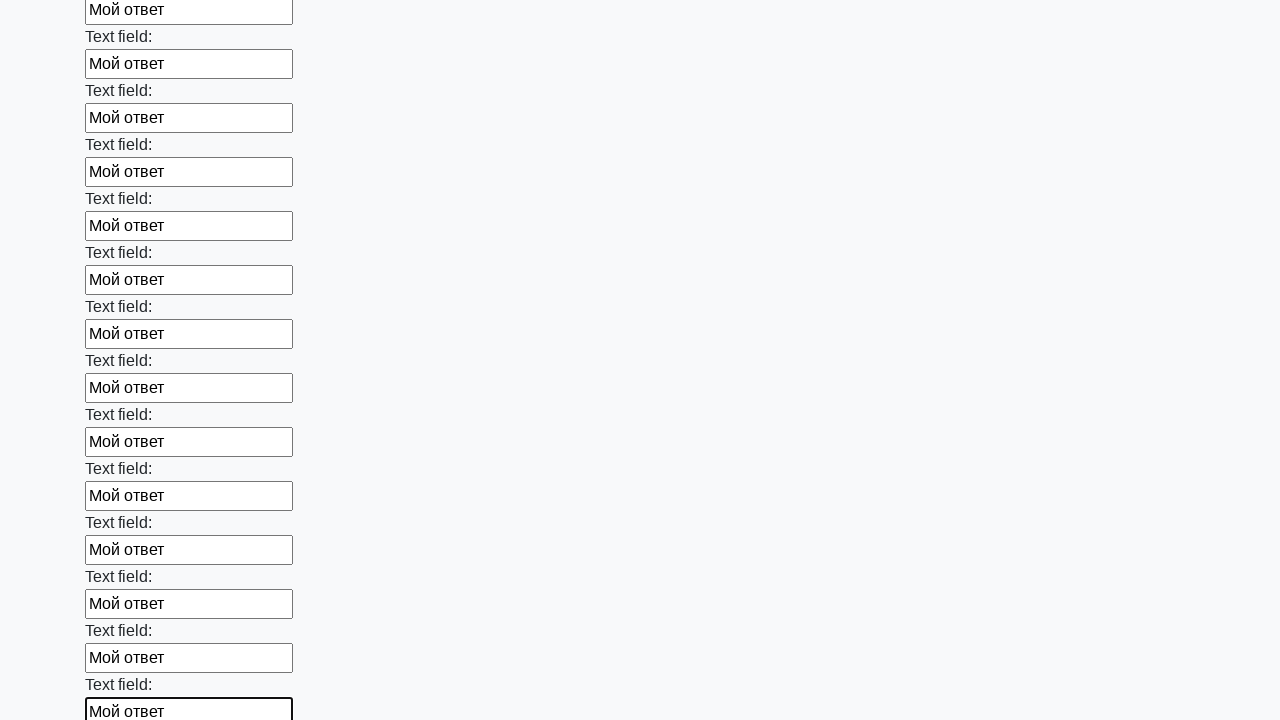

Filled input field with text on input >> nth=49
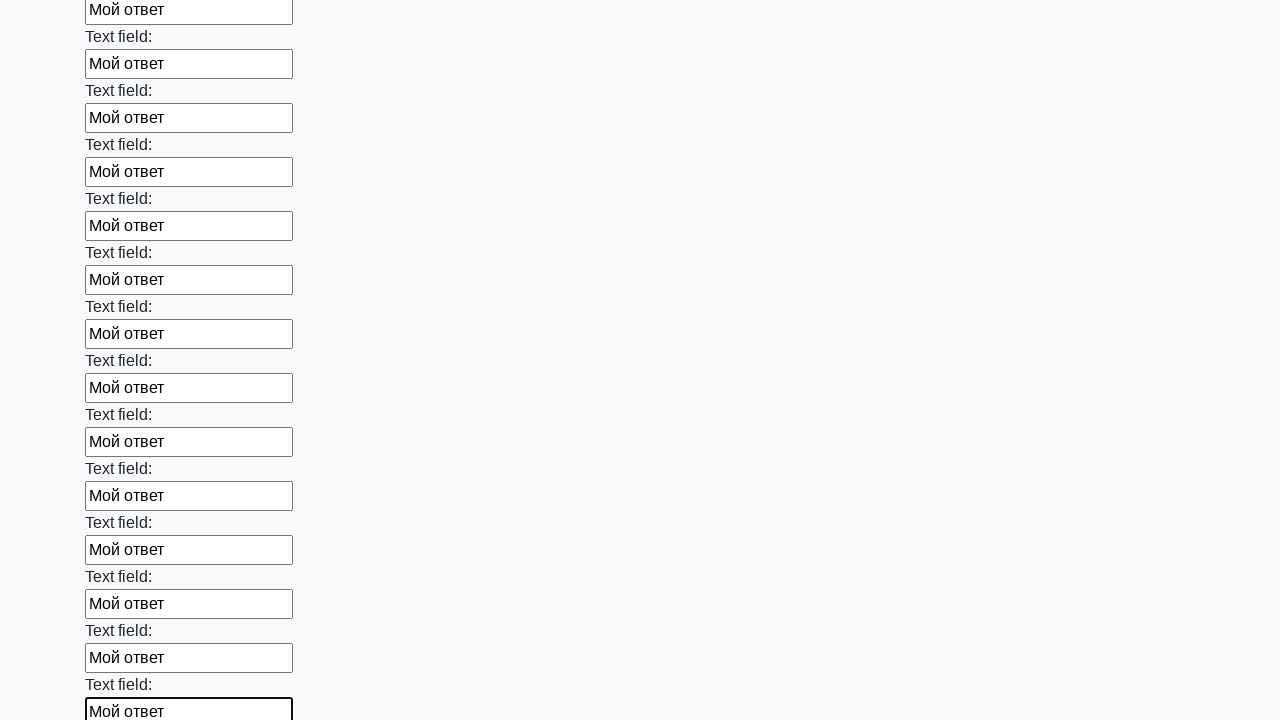

Filled input field with text on input >> nth=50
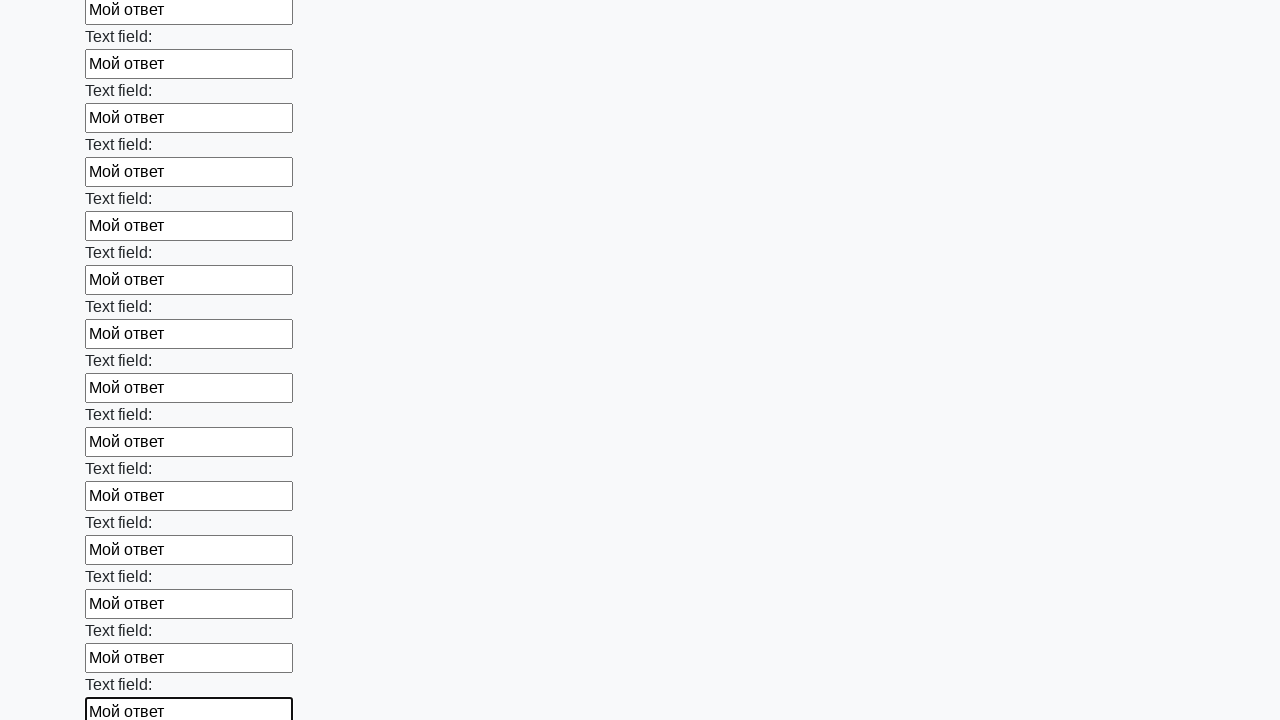

Filled input field with text on input >> nth=51
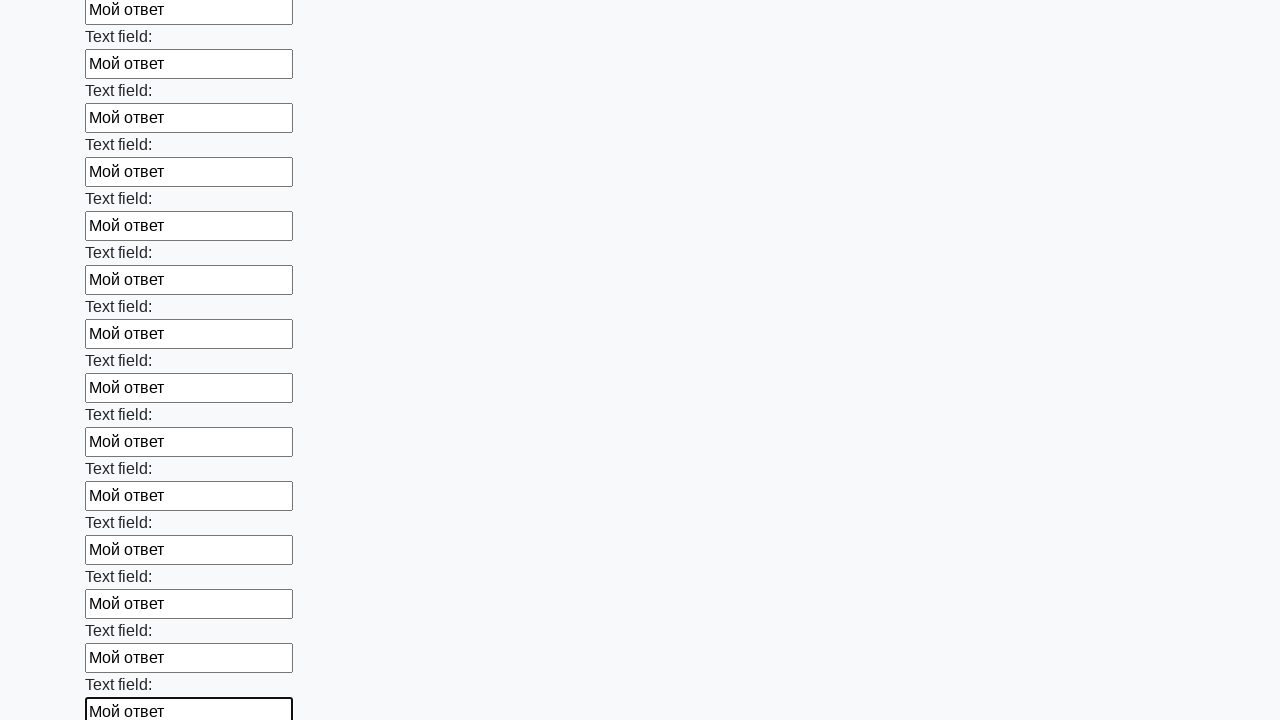

Filled input field with text on input >> nth=52
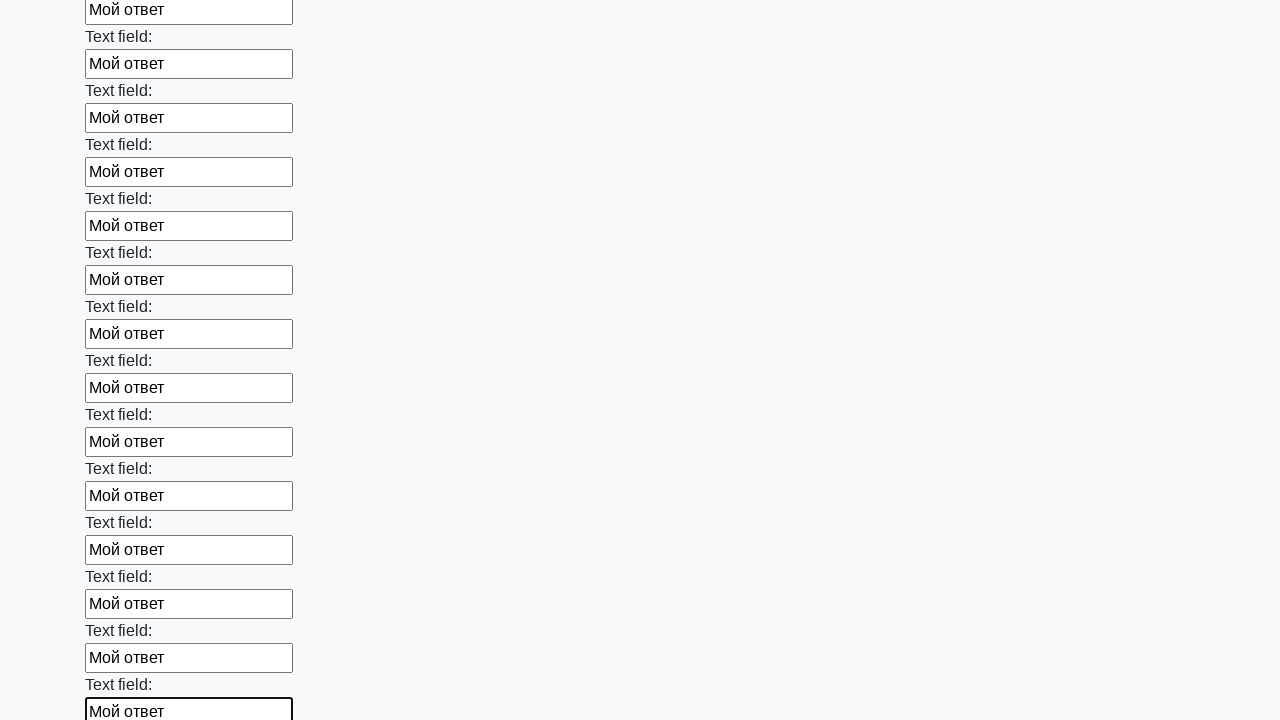

Filled input field with text on input >> nth=53
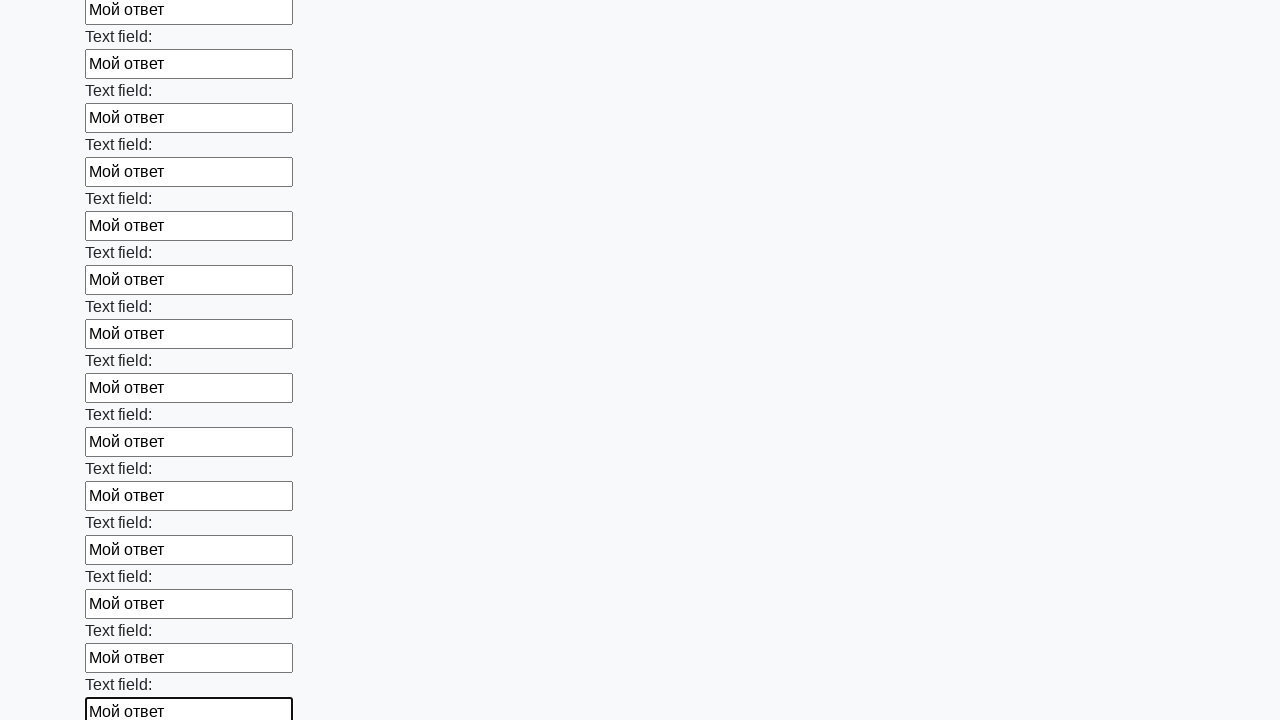

Filled input field with text on input >> nth=54
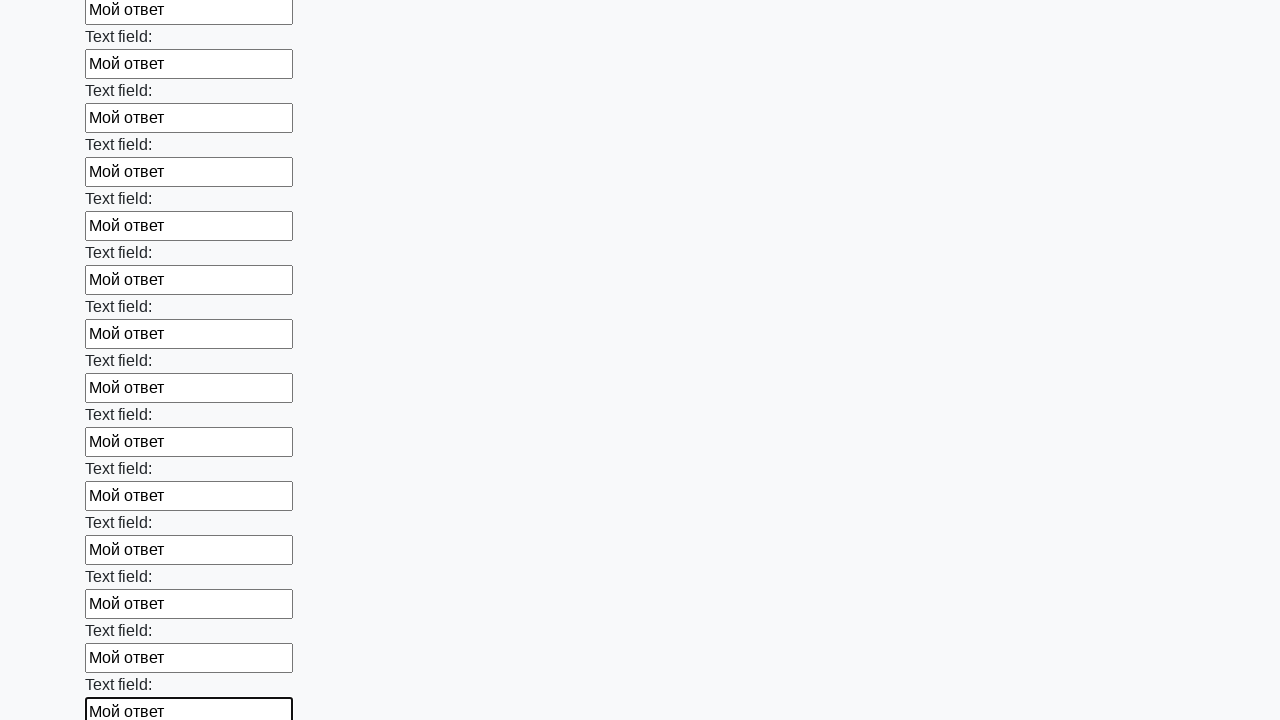

Filled input field with text on input >> nth=55
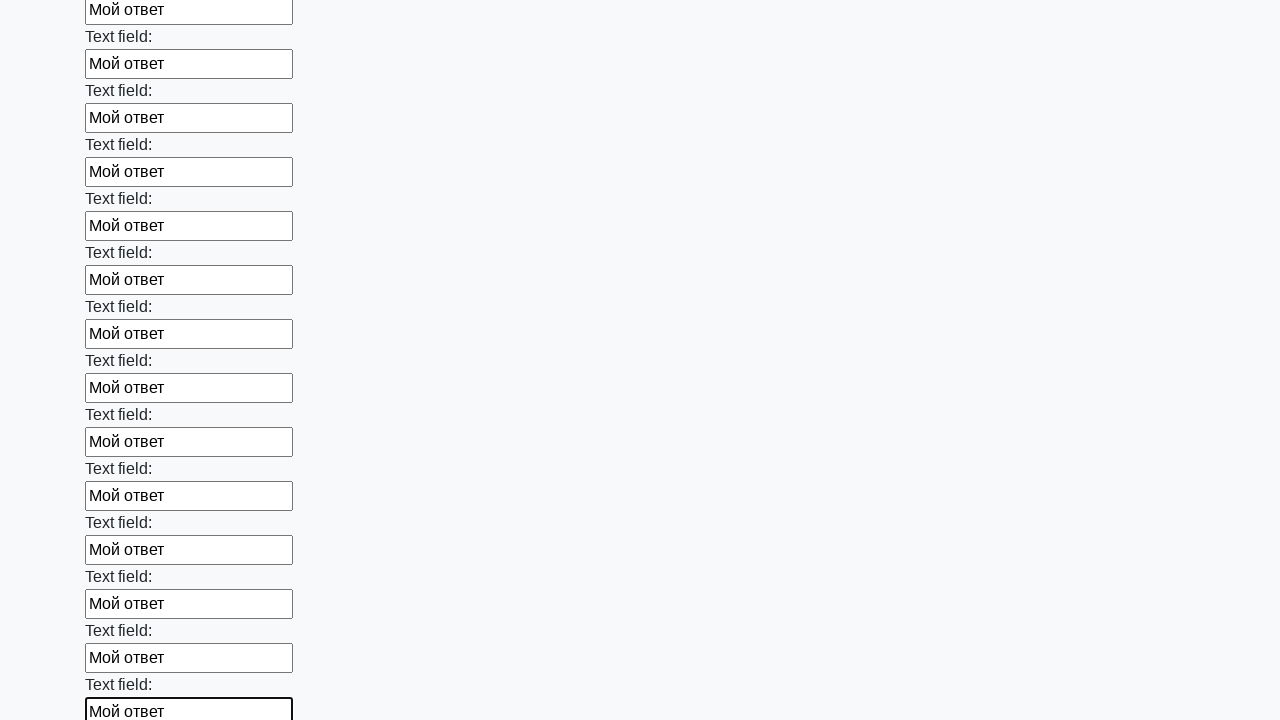

Filled input field with text on input >> nth=56
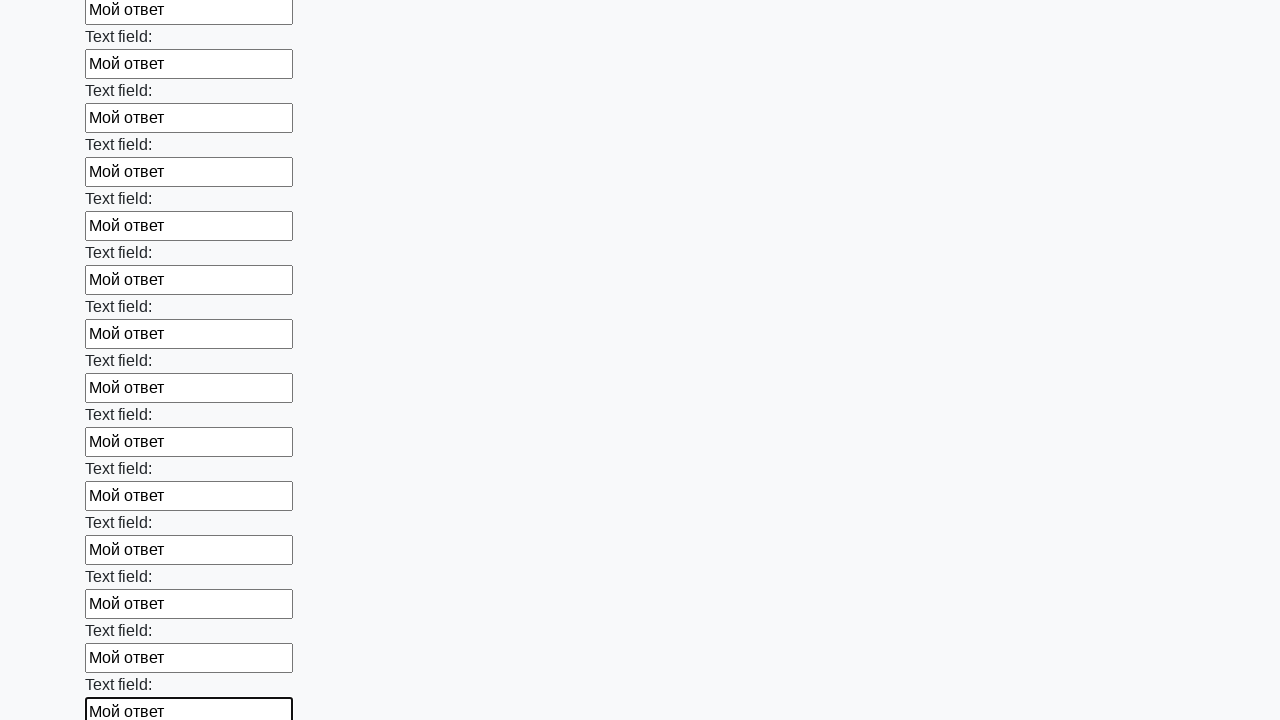

Filled input field with text on input >> nth=57
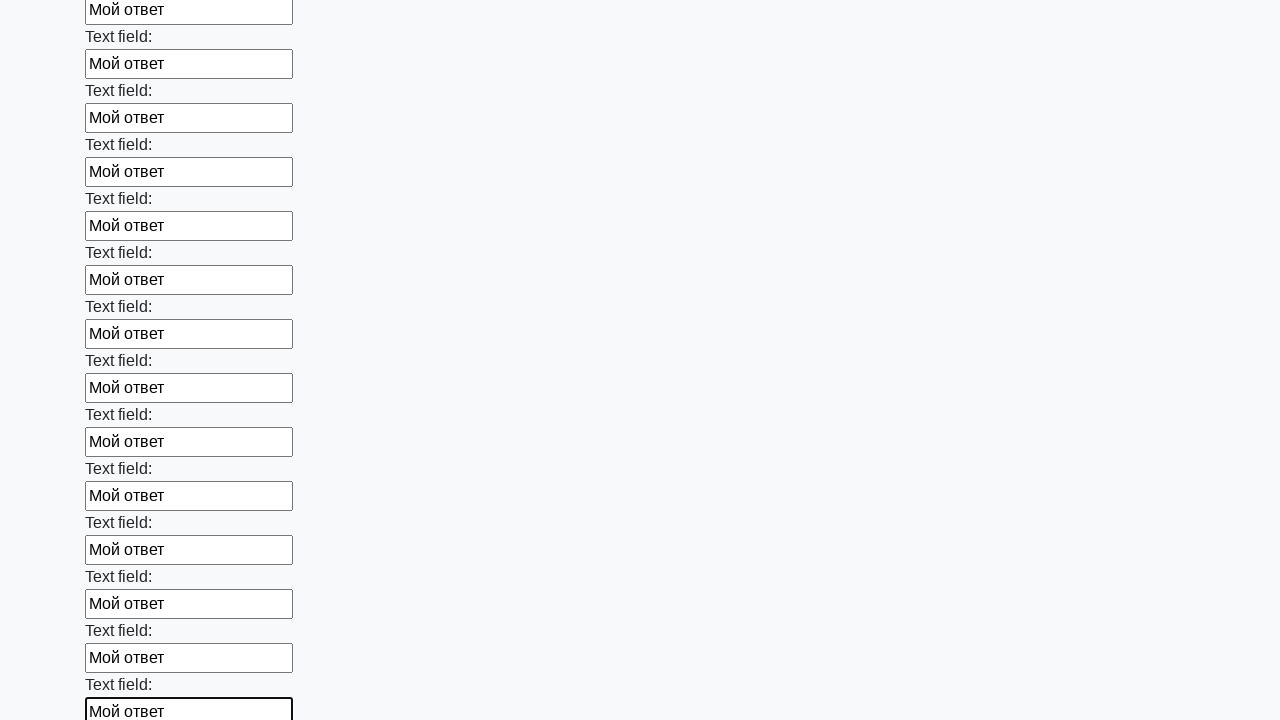

Filled input field with text on input >> nth=58
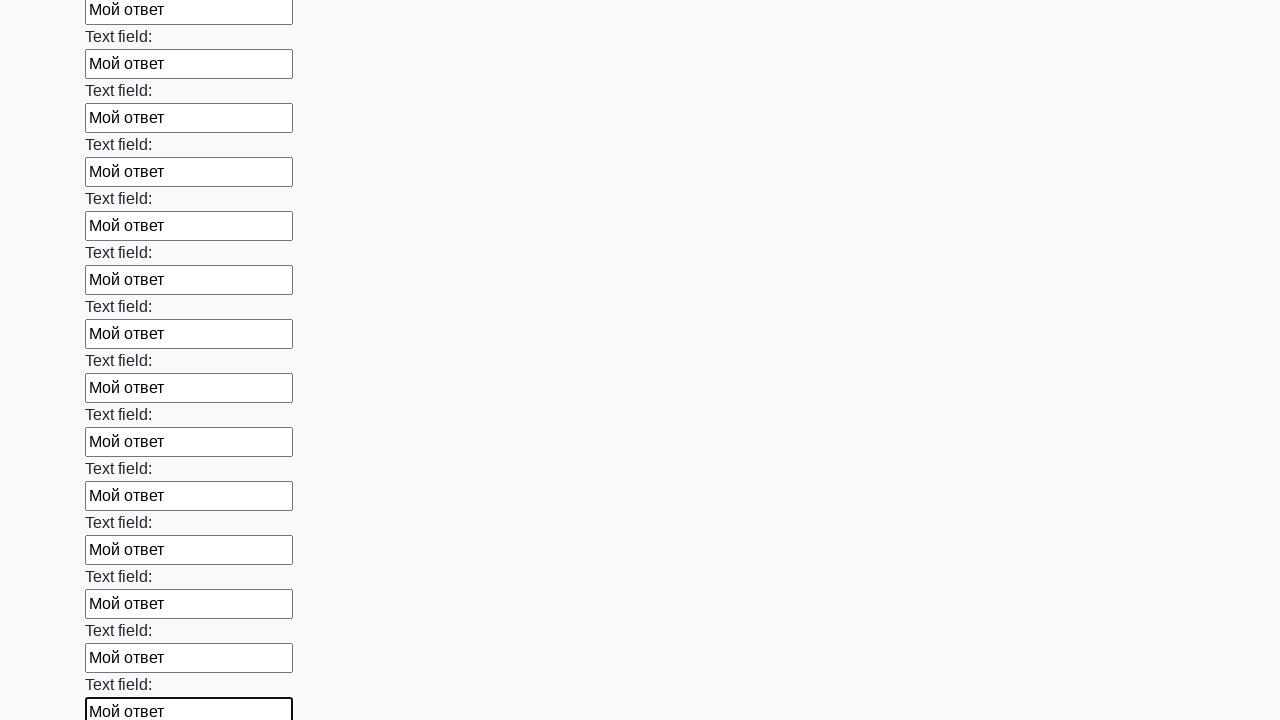

Filled input field with text on input >> nth=59
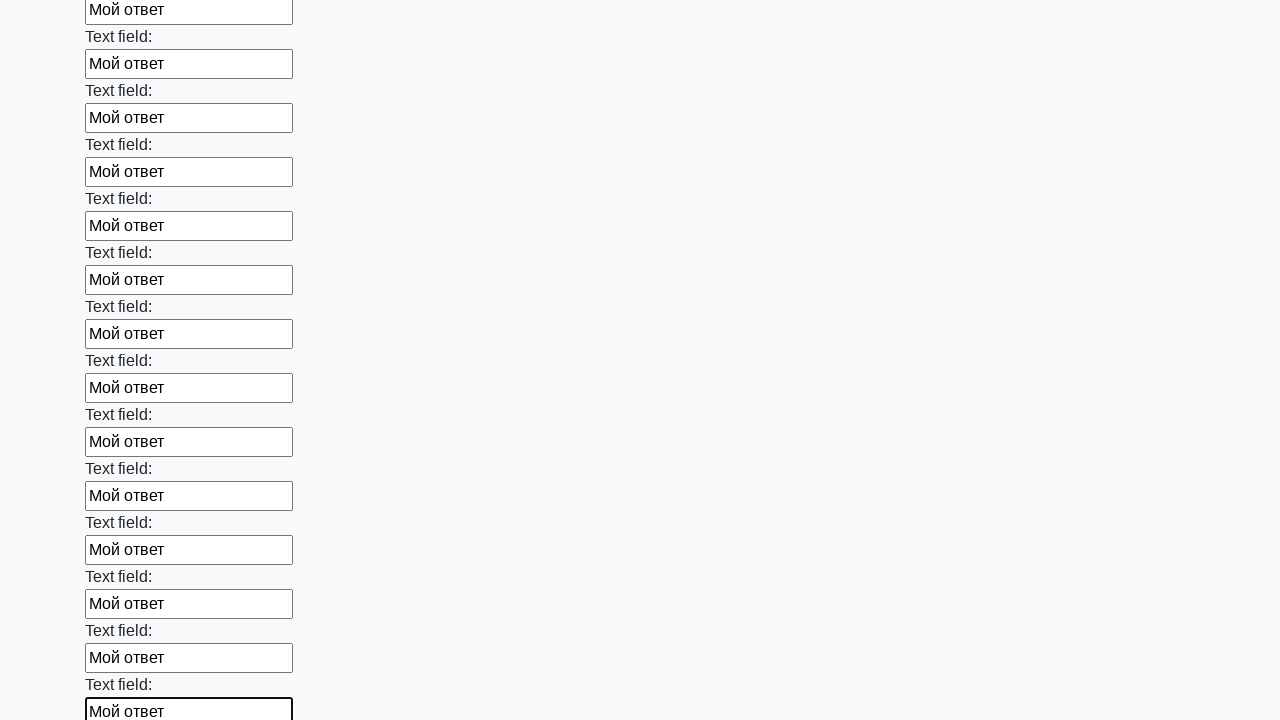

Filled input field with text on input >> nth=60
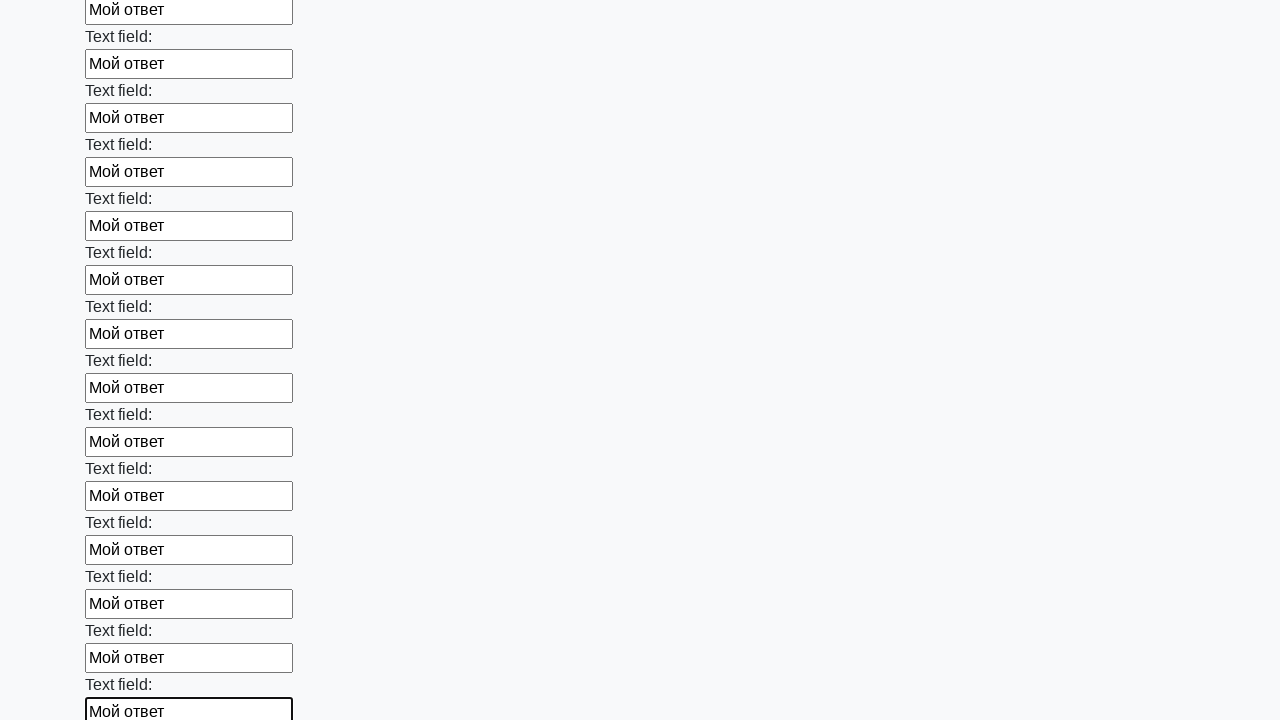

Filled input field with text on input >> nth=61
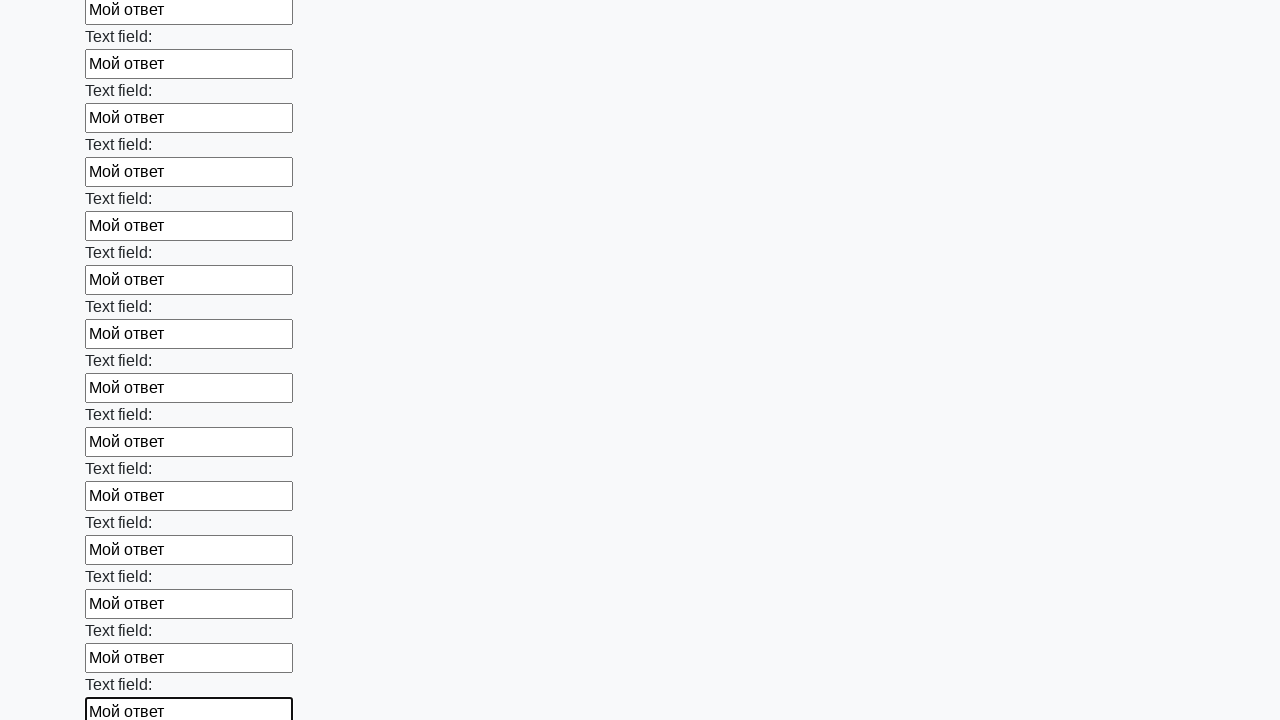

Filled input field with text on input >> nth=62
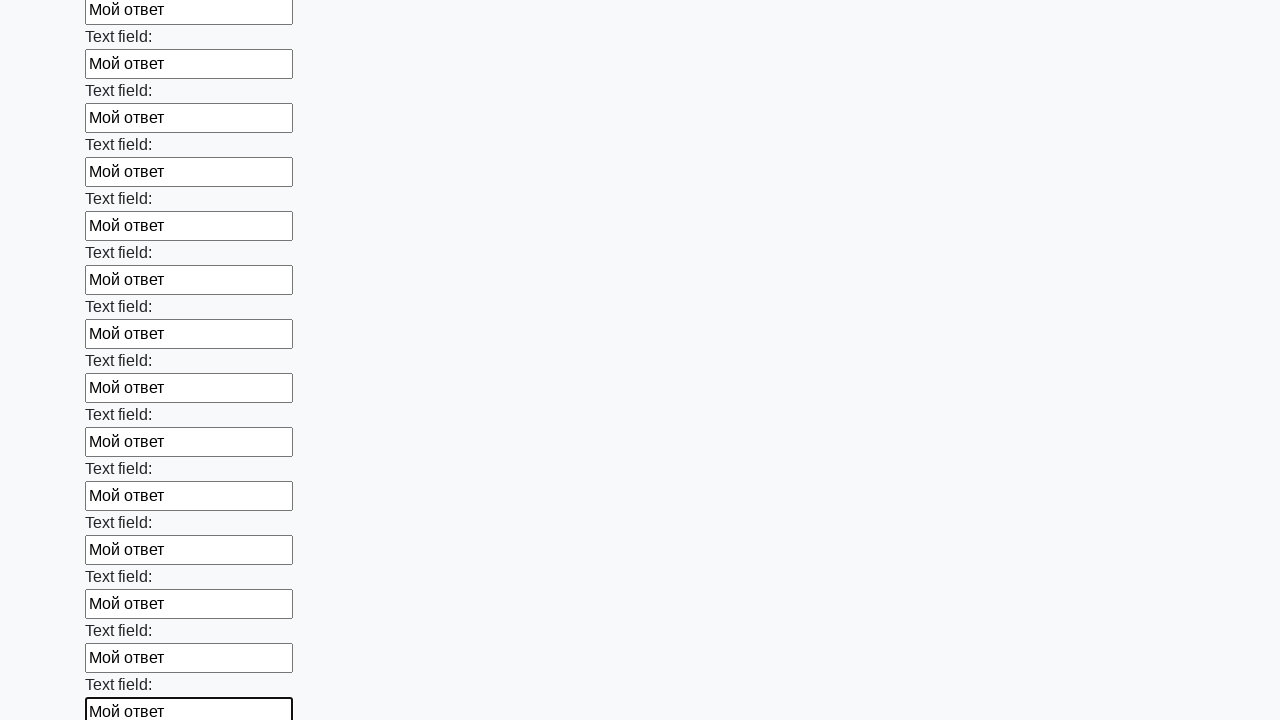

Filled input field with text on input >> nth=63
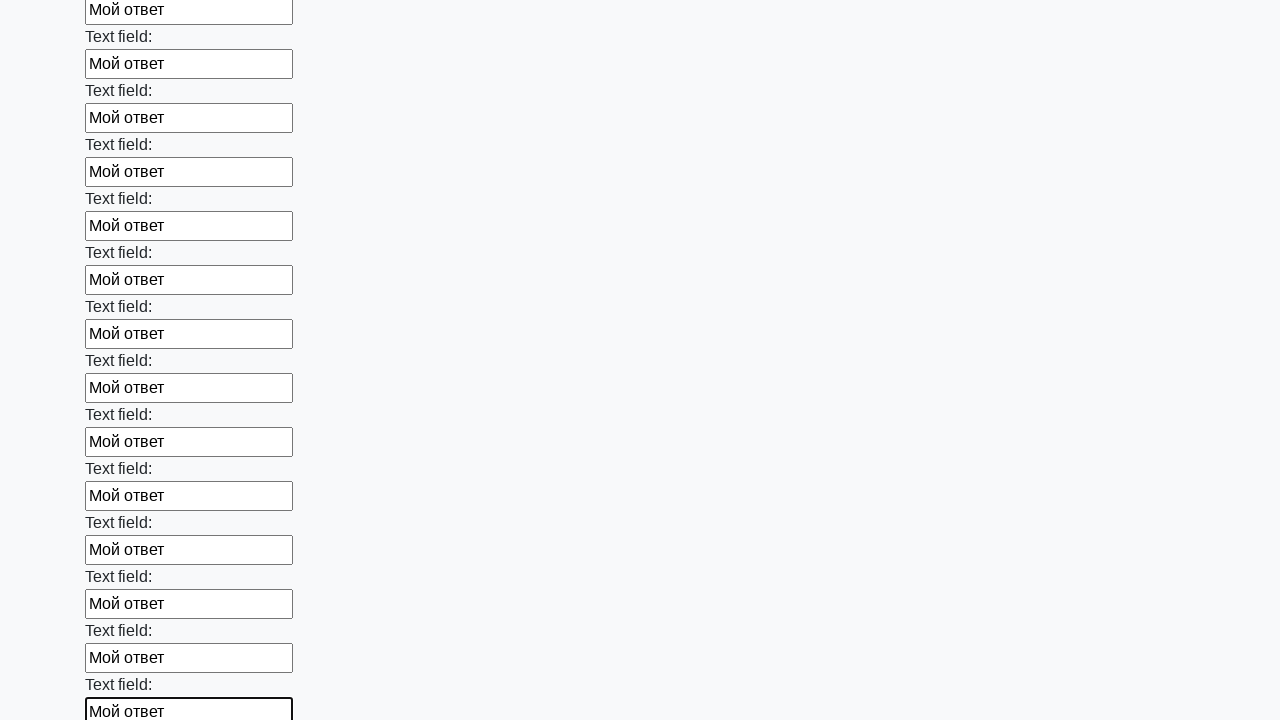

Filled input field with text on input >> nth=64
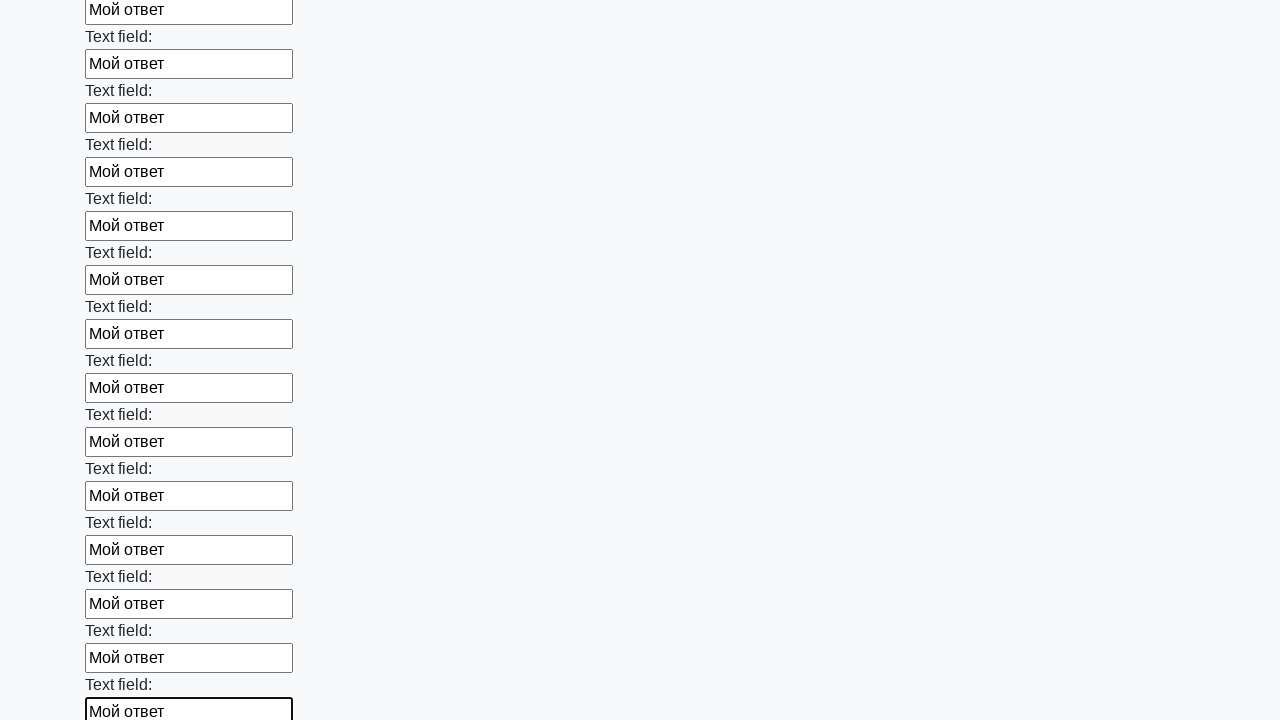

Filled input field with text on input >> nth=65
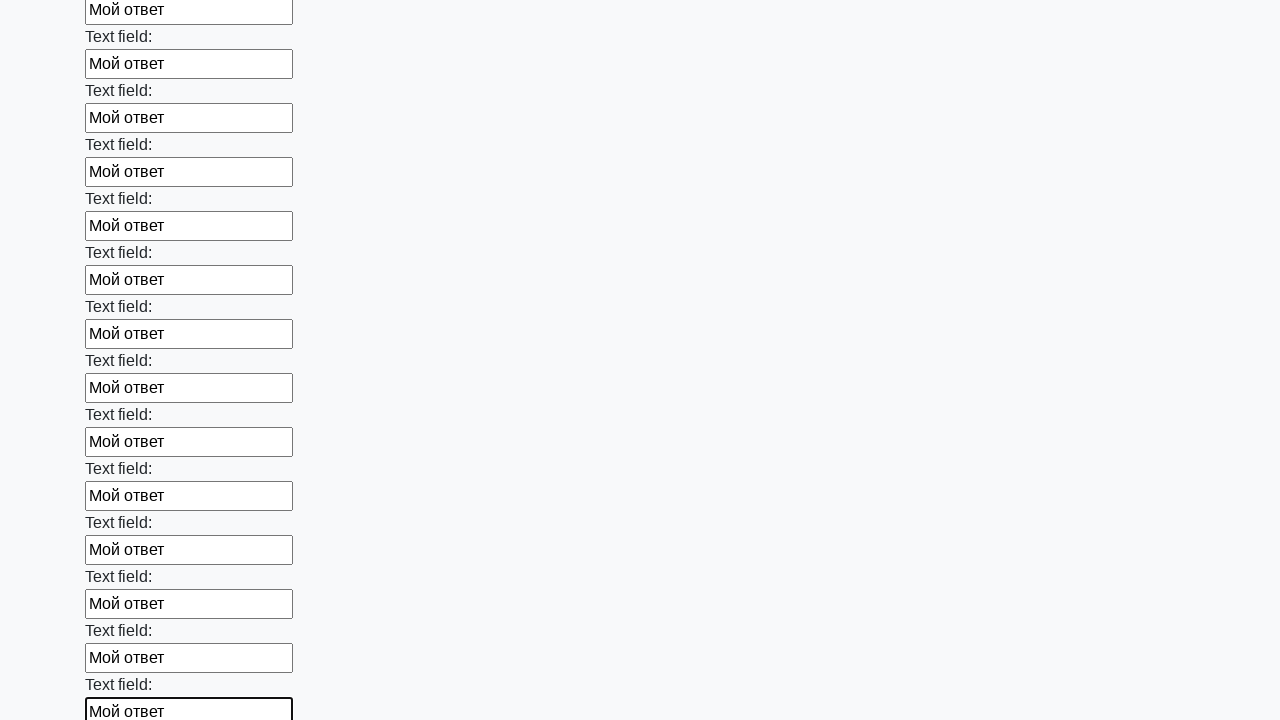

Filled input field with text on input >> nth=66
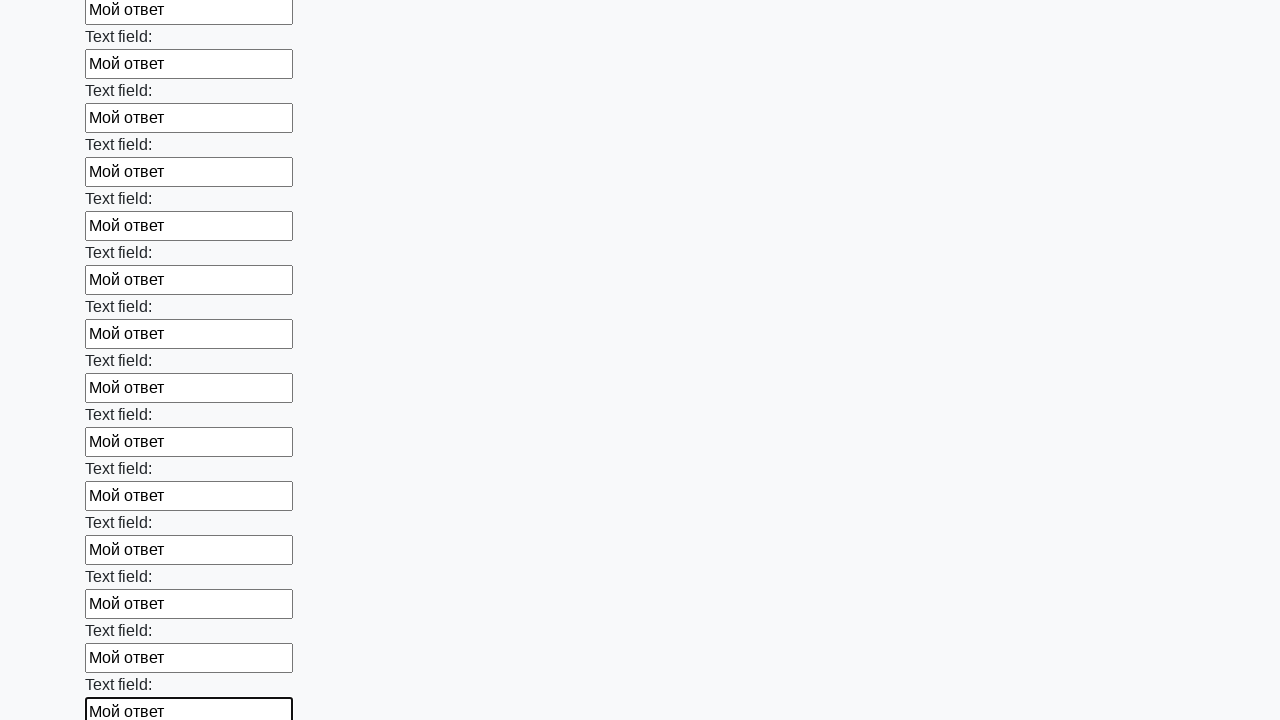

Filled input field with text on input >> nth=67
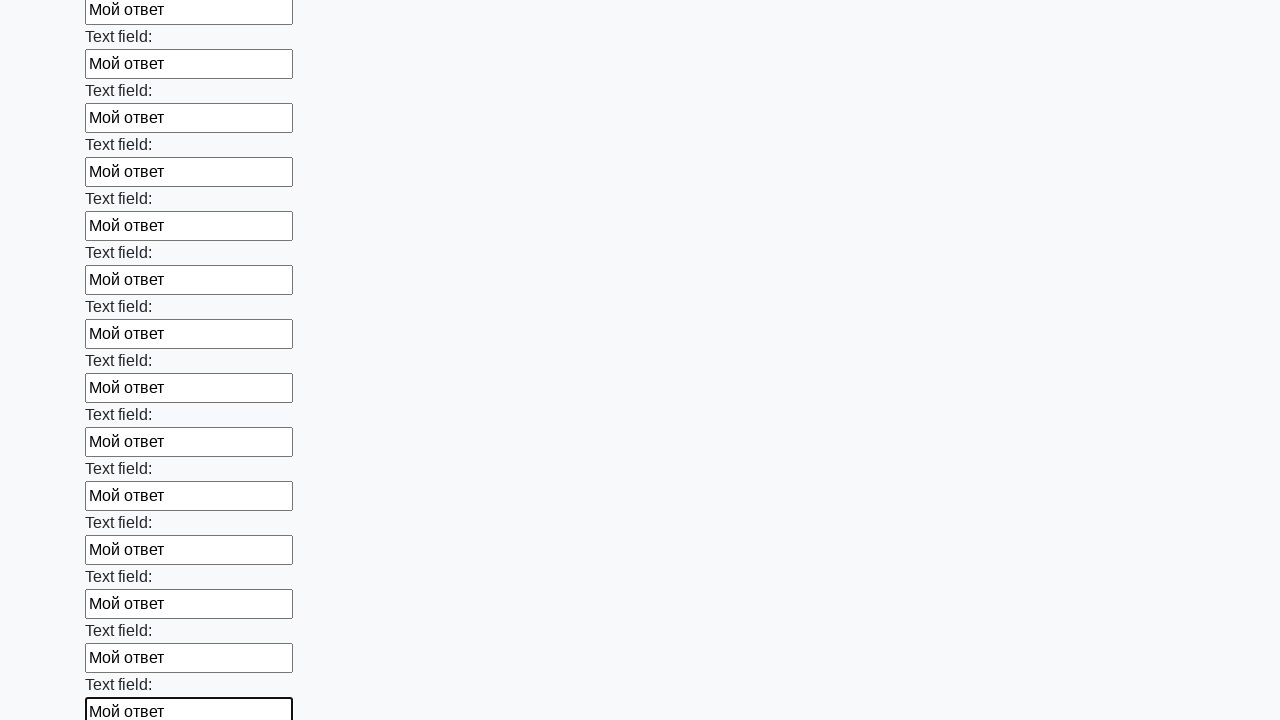

Filled input field with text on input >> nth=68
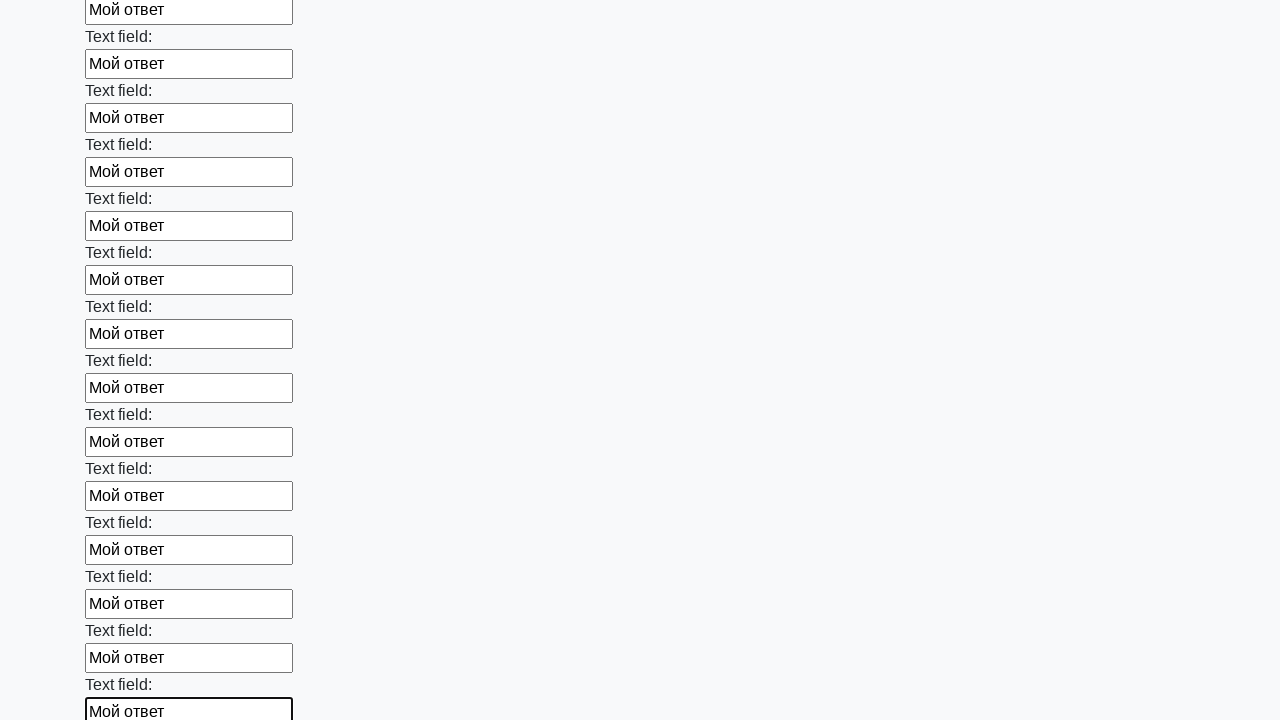

Filled input field with text on input >> nth=69
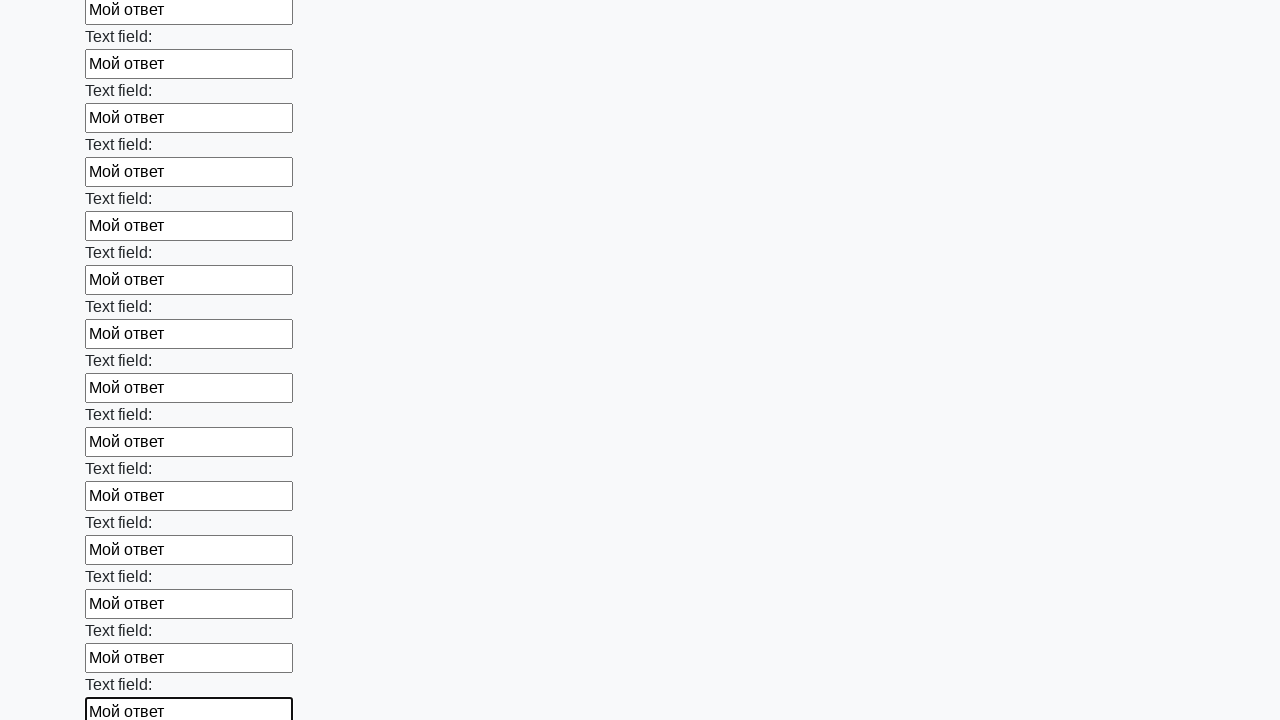

Filled input field with text on input >> nth=70
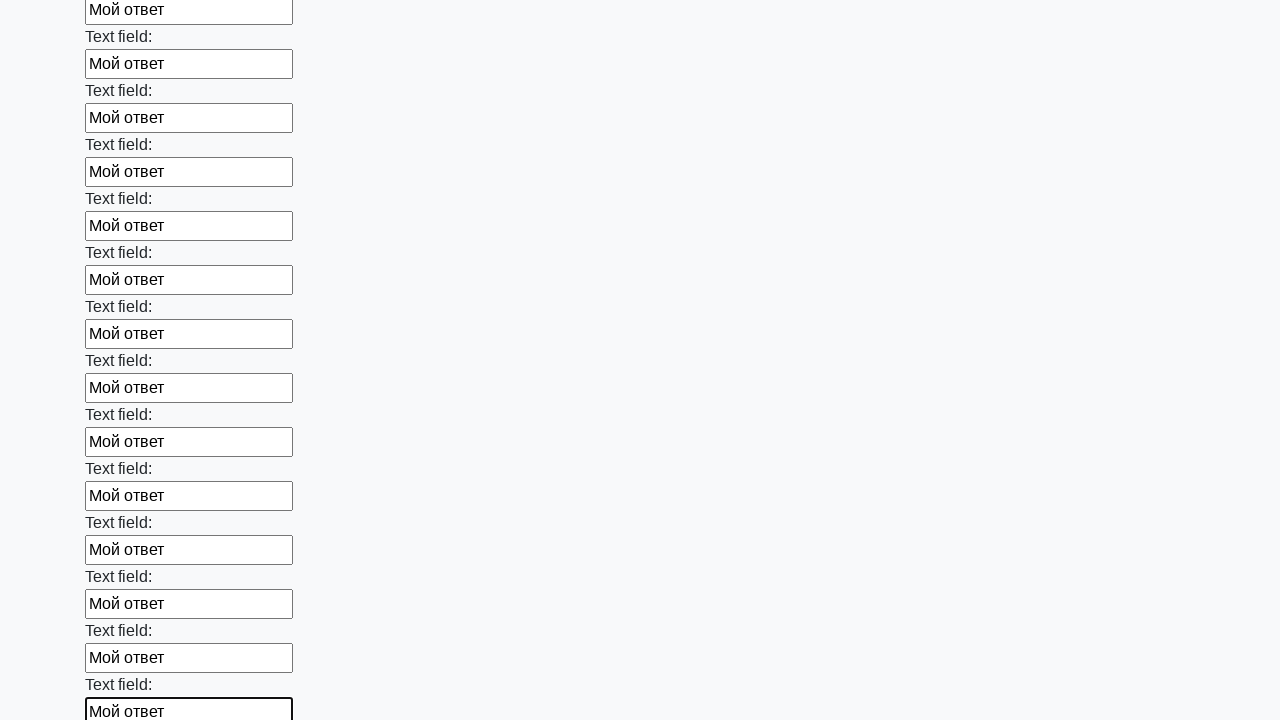

Filled input field with text on input >> nth=71
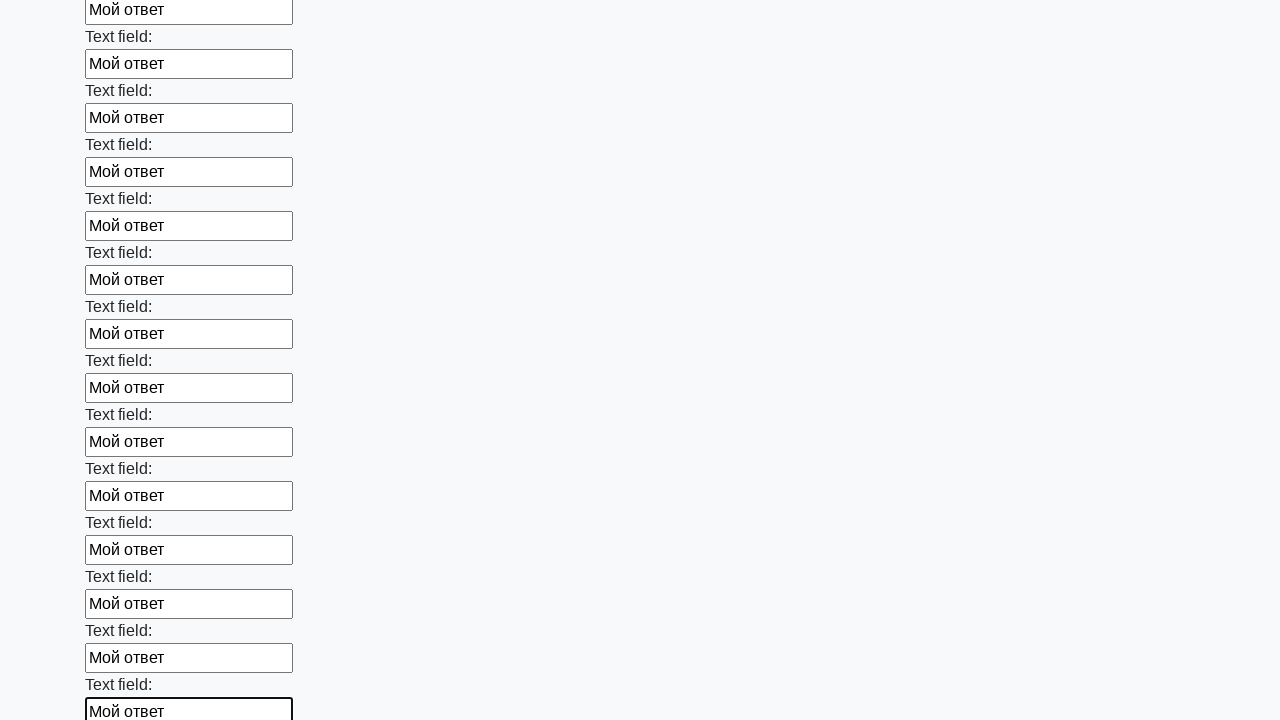

Filled input field with text on input >> nth=72
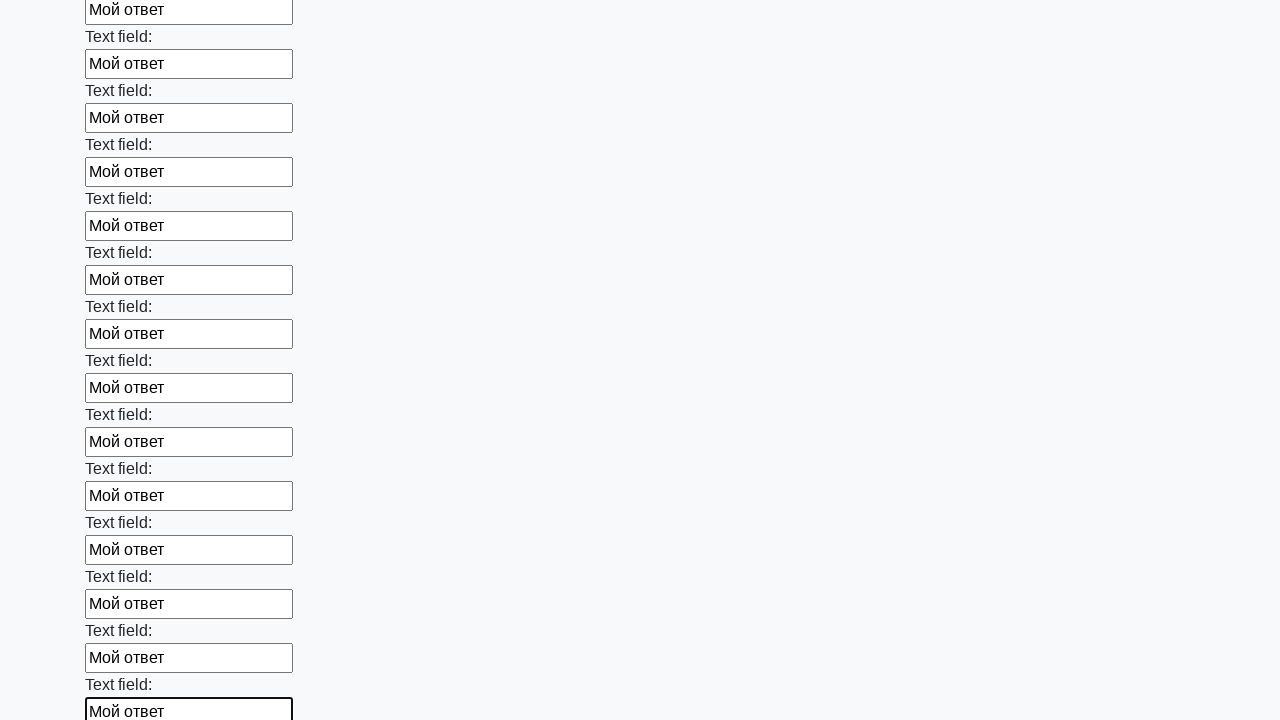

Filled input field with text on input >> nth=73
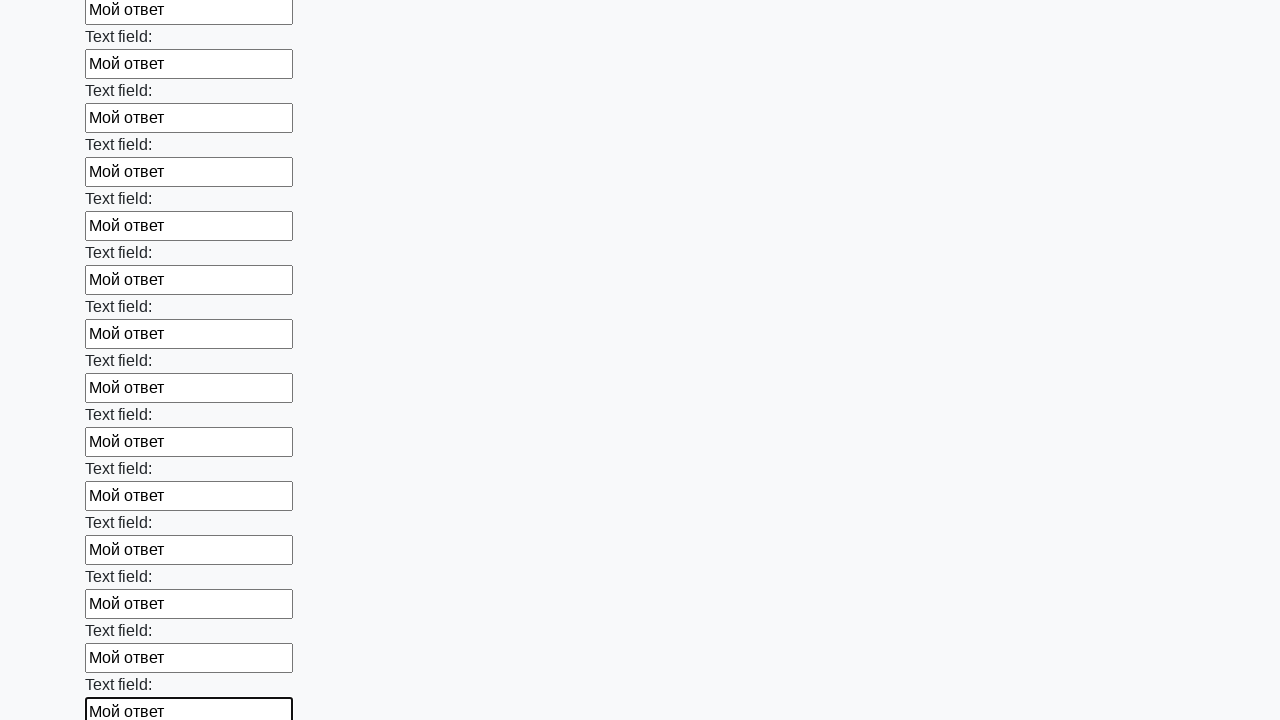

Filled input field with text on input >> nth=74
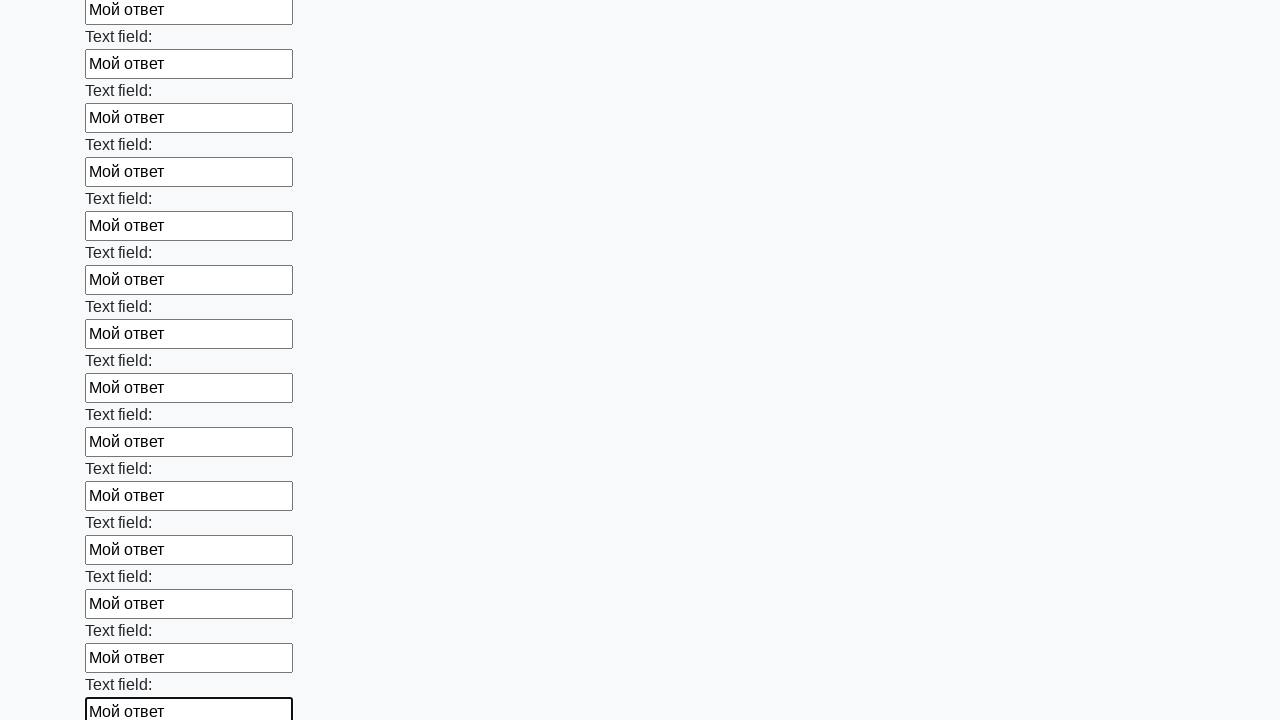

Filled input field with text on input >> nth=75
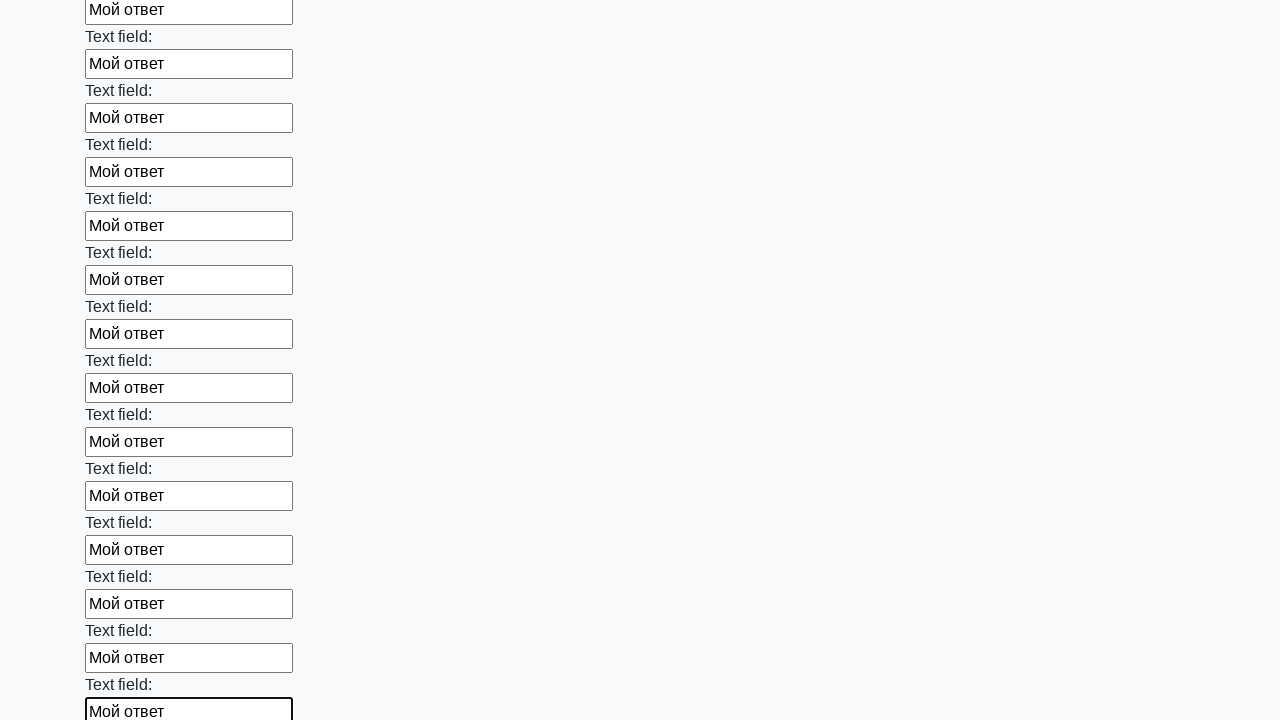

Filled input field with text on input >> nth=76
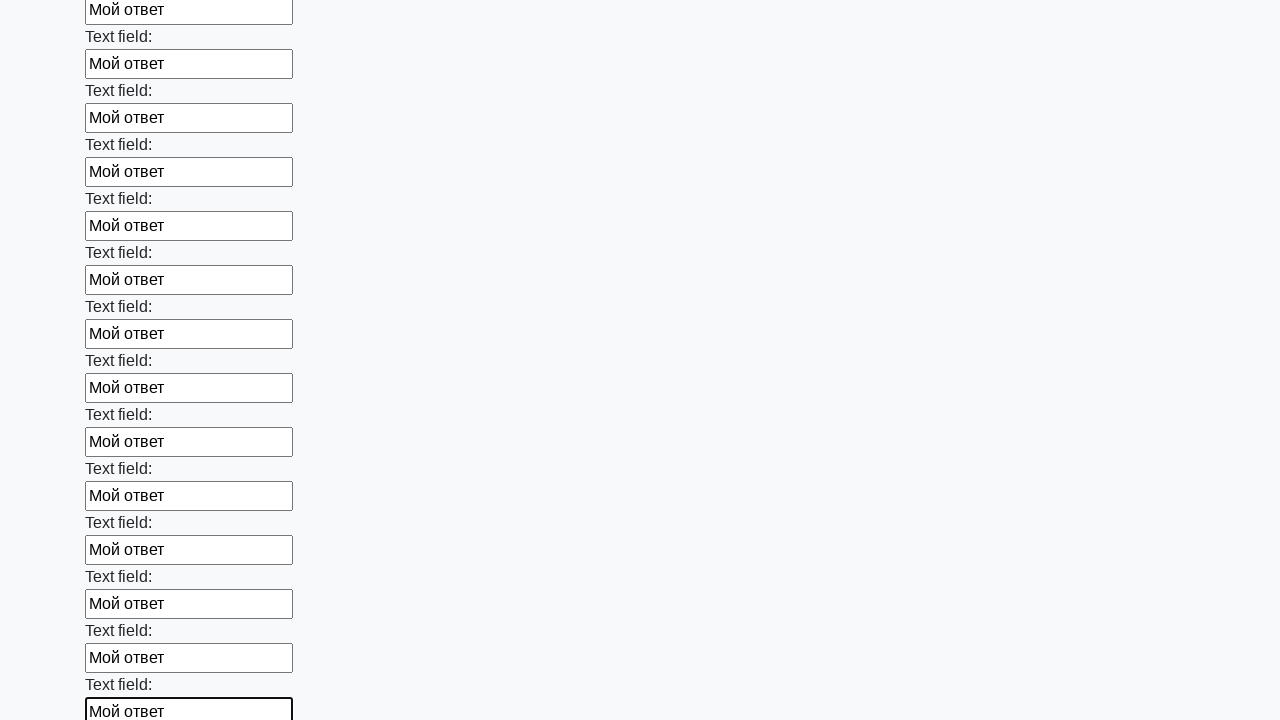

Filled input field with text on input >> nth=77
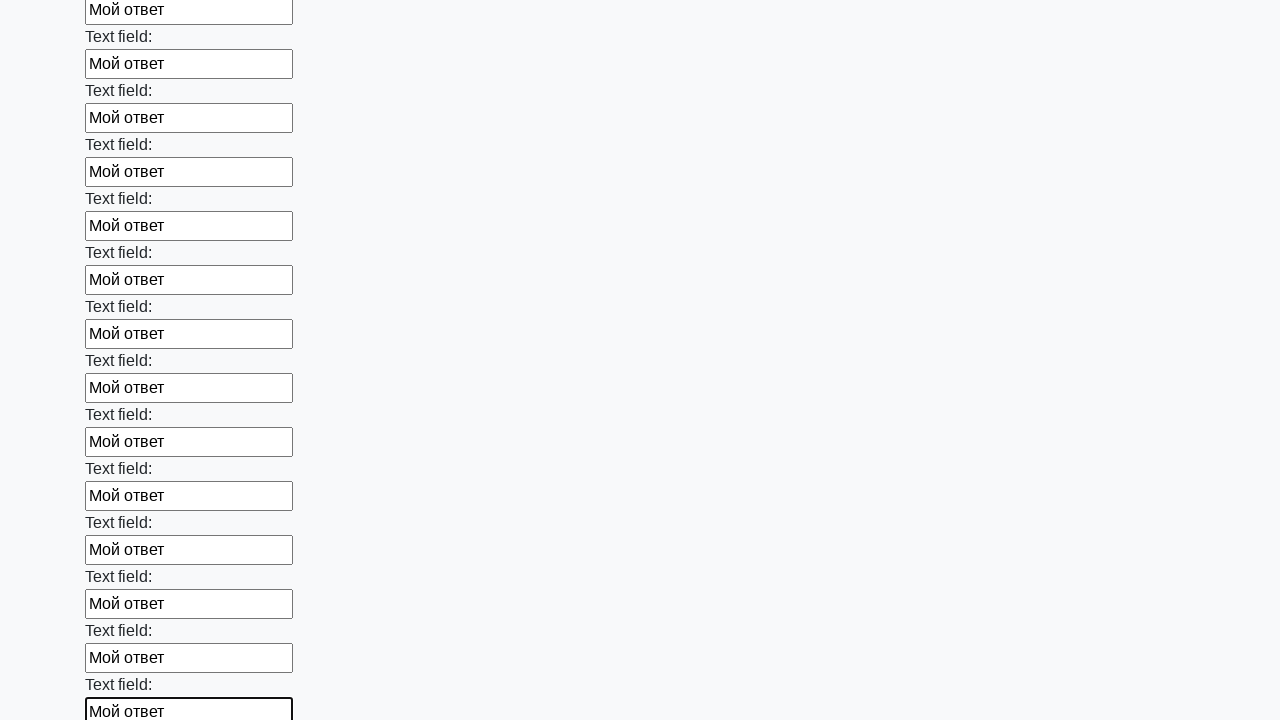

Filled input field with text on input >> nth=78
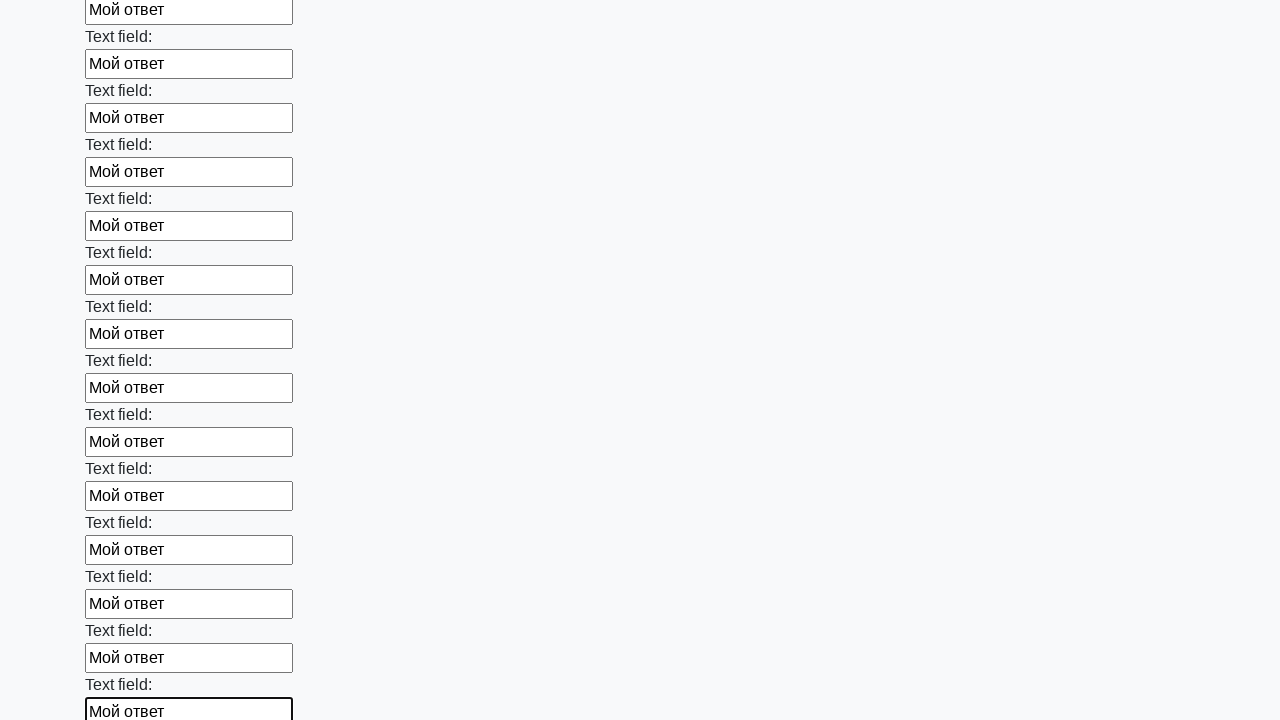

Filled input field with text on input >> nth=79
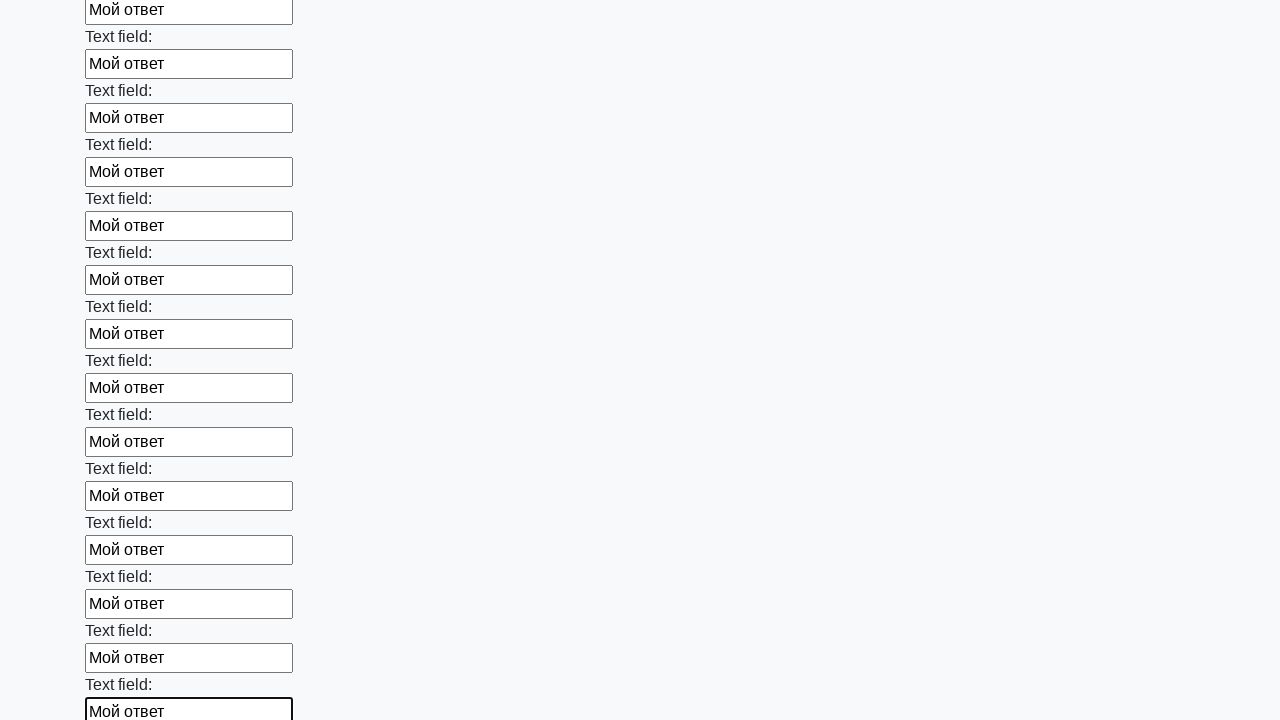

Filled input field with text on input >> nth=80
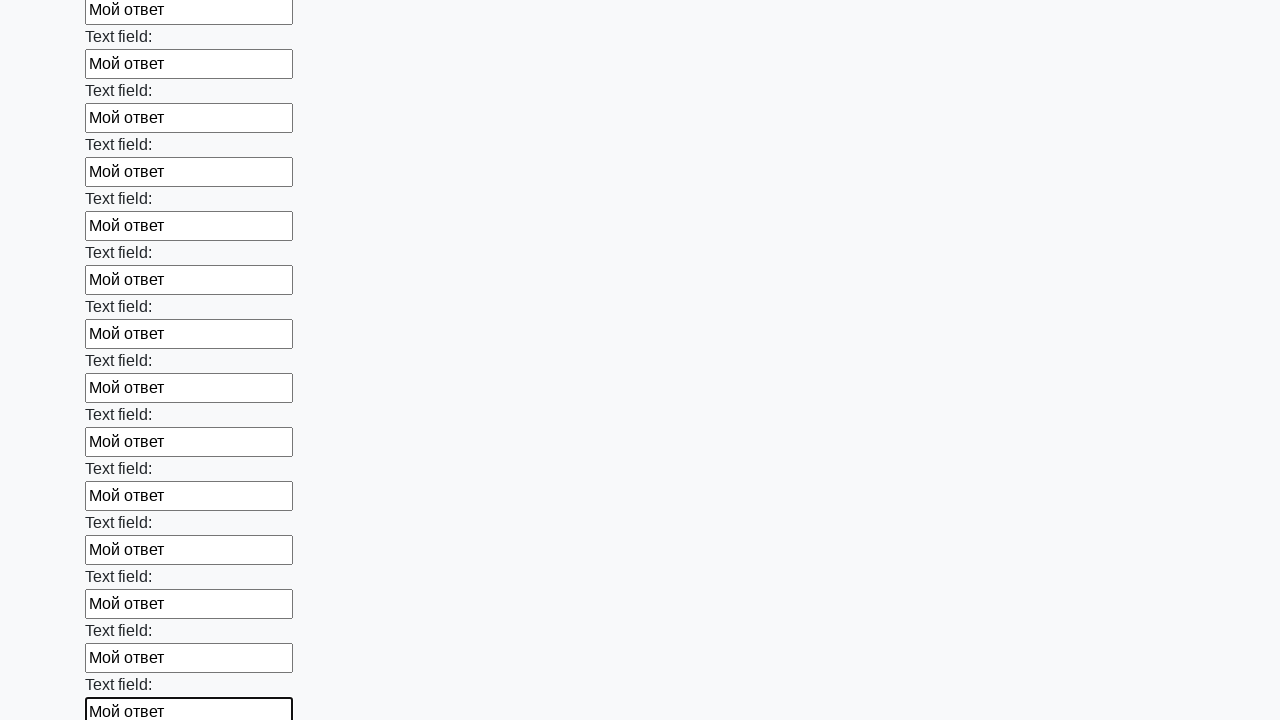

Filled input field with text on input >> nth=81
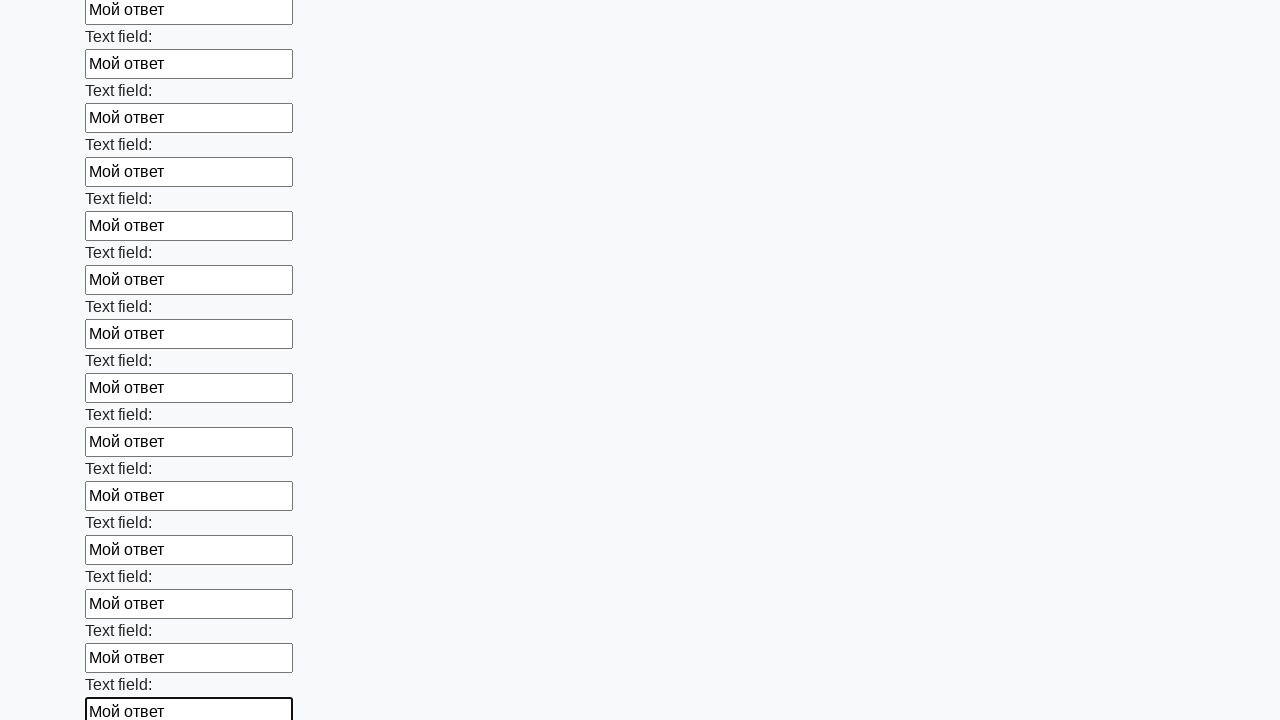

Filled input field with text on input >> nth=82
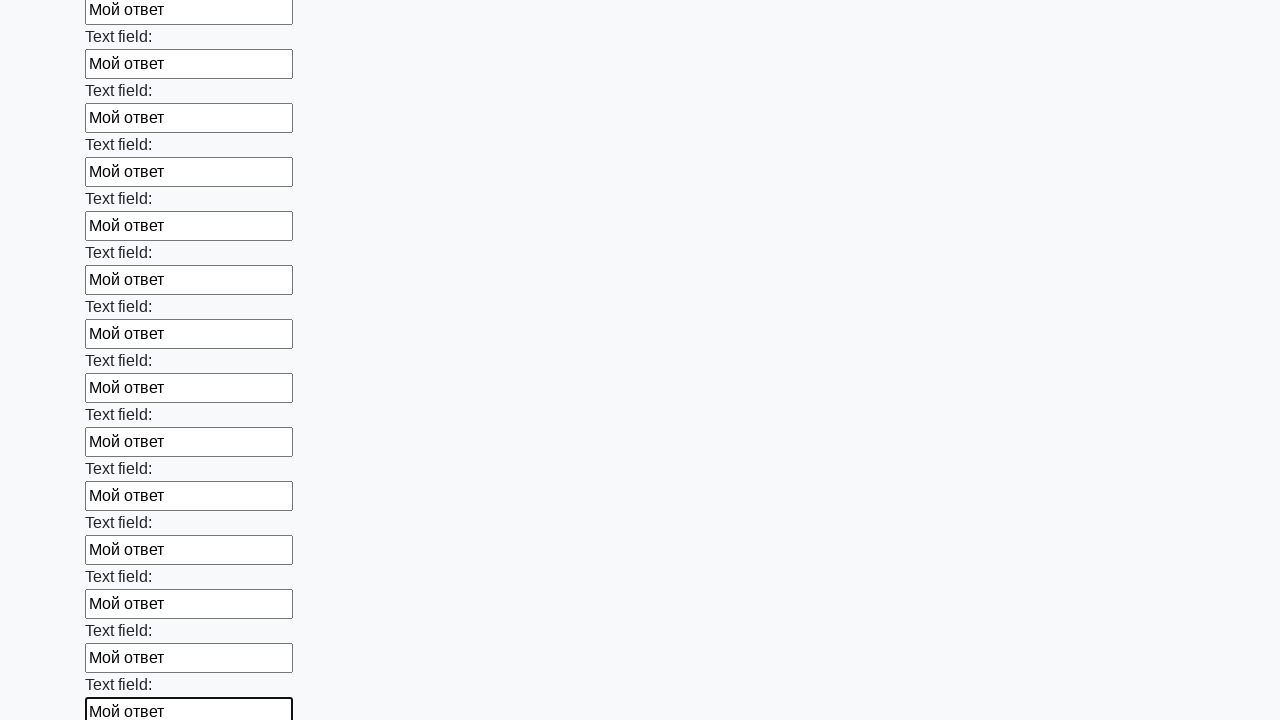

Filled input field with text on input >> nth=83
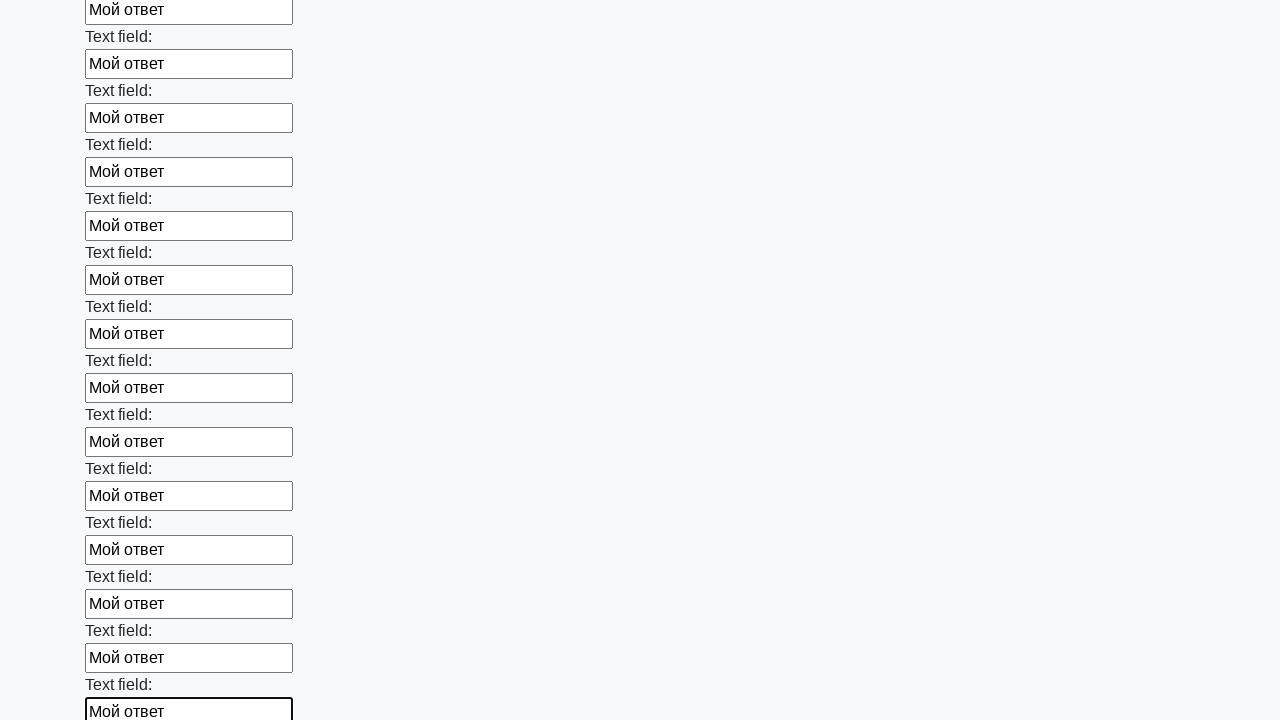

Filled input field with text on input >> nth=84
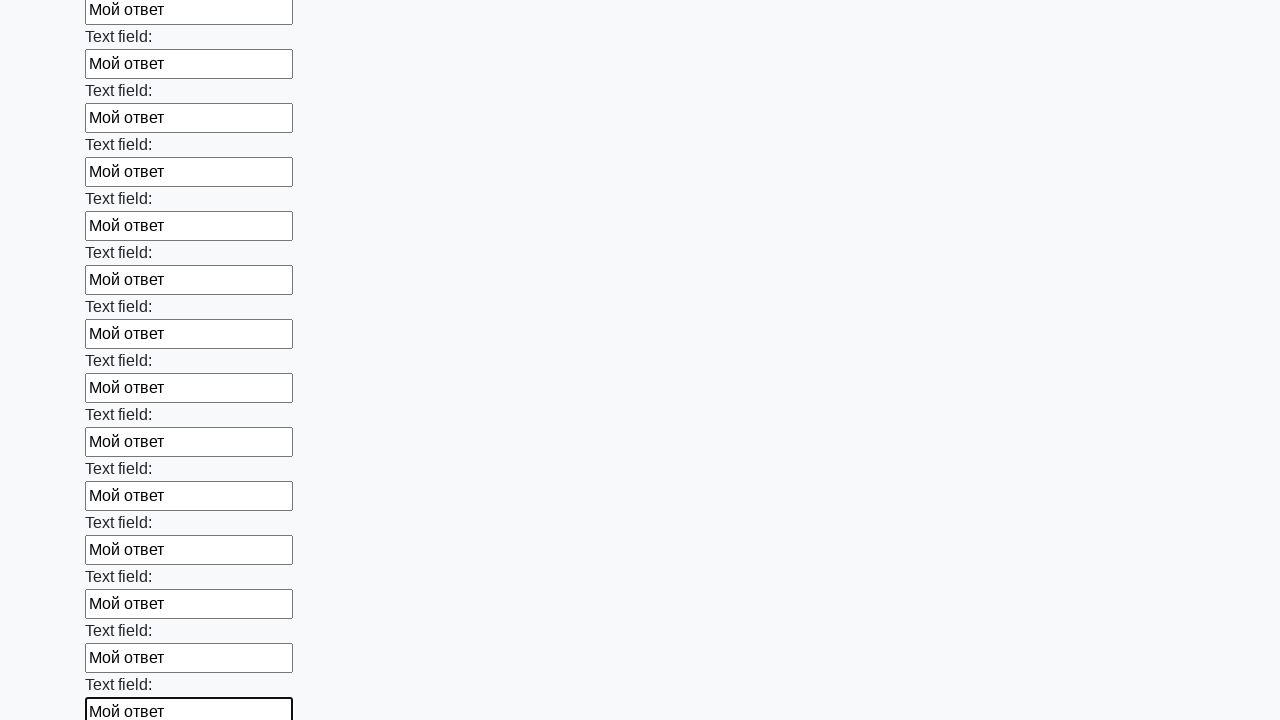

Filled input field with text on input >> nth=85
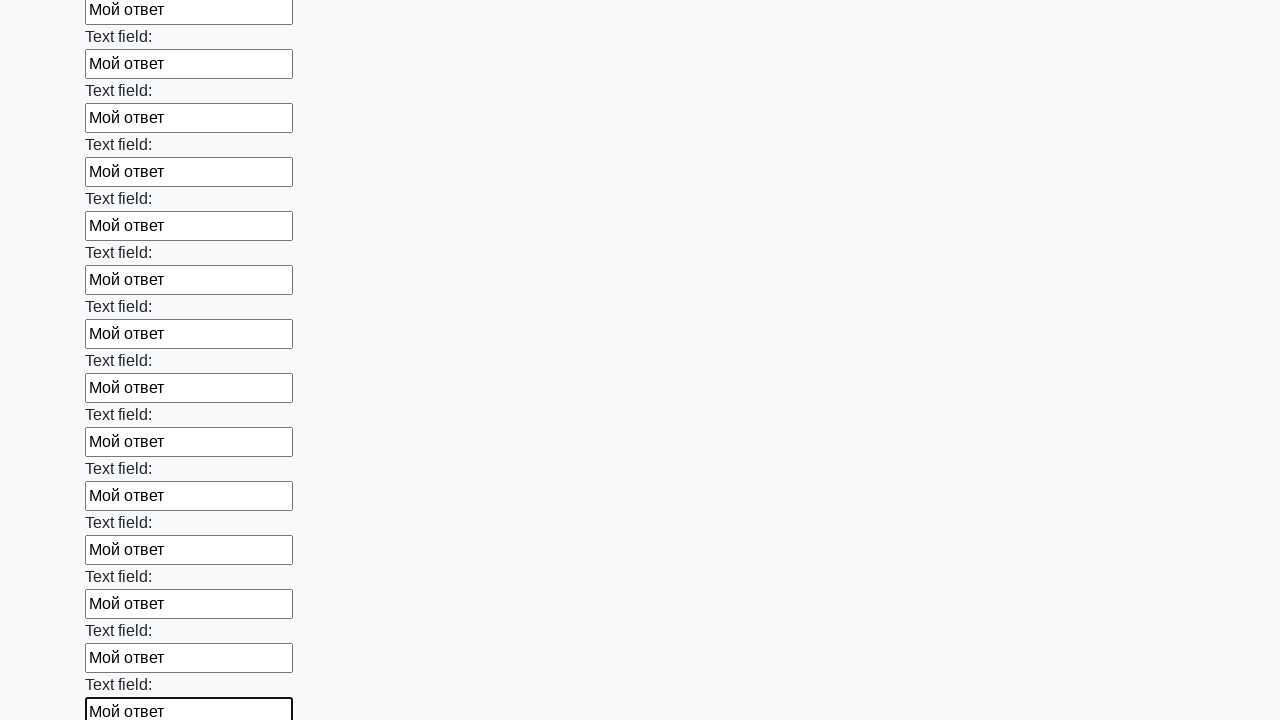

Filled input field with text on input >> nth=86
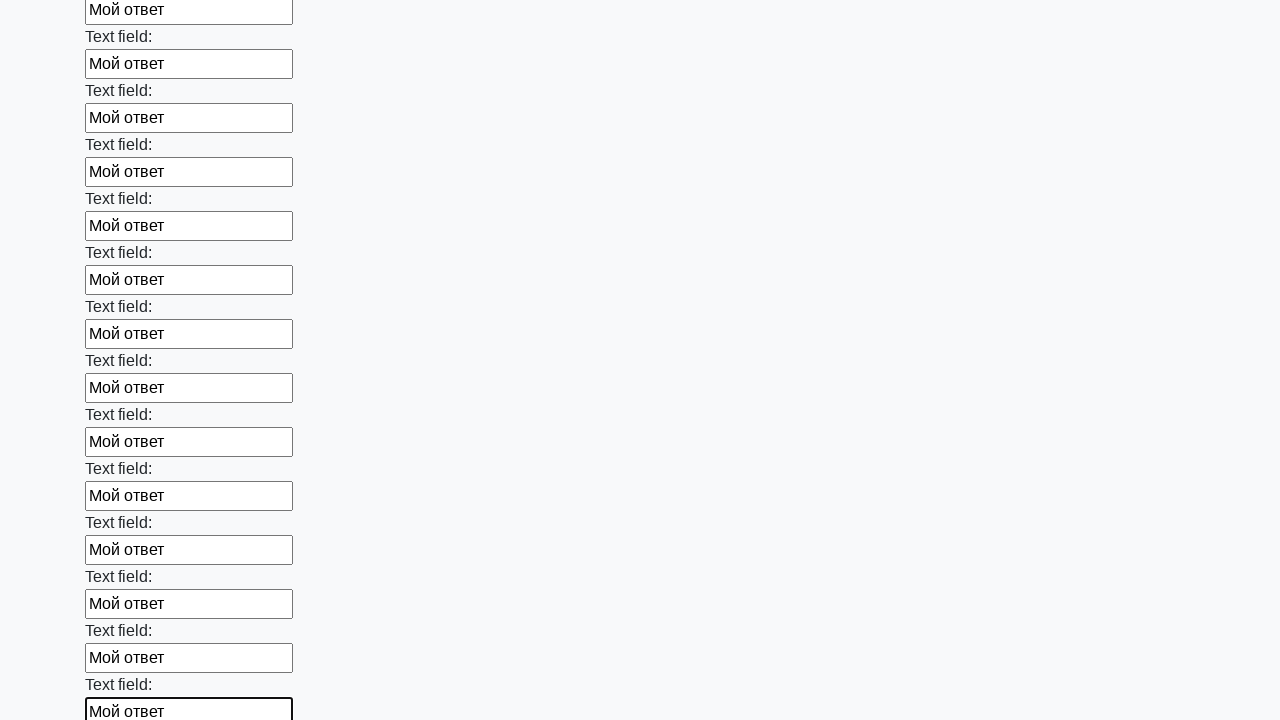

Filled input field with text on input >> nth=87
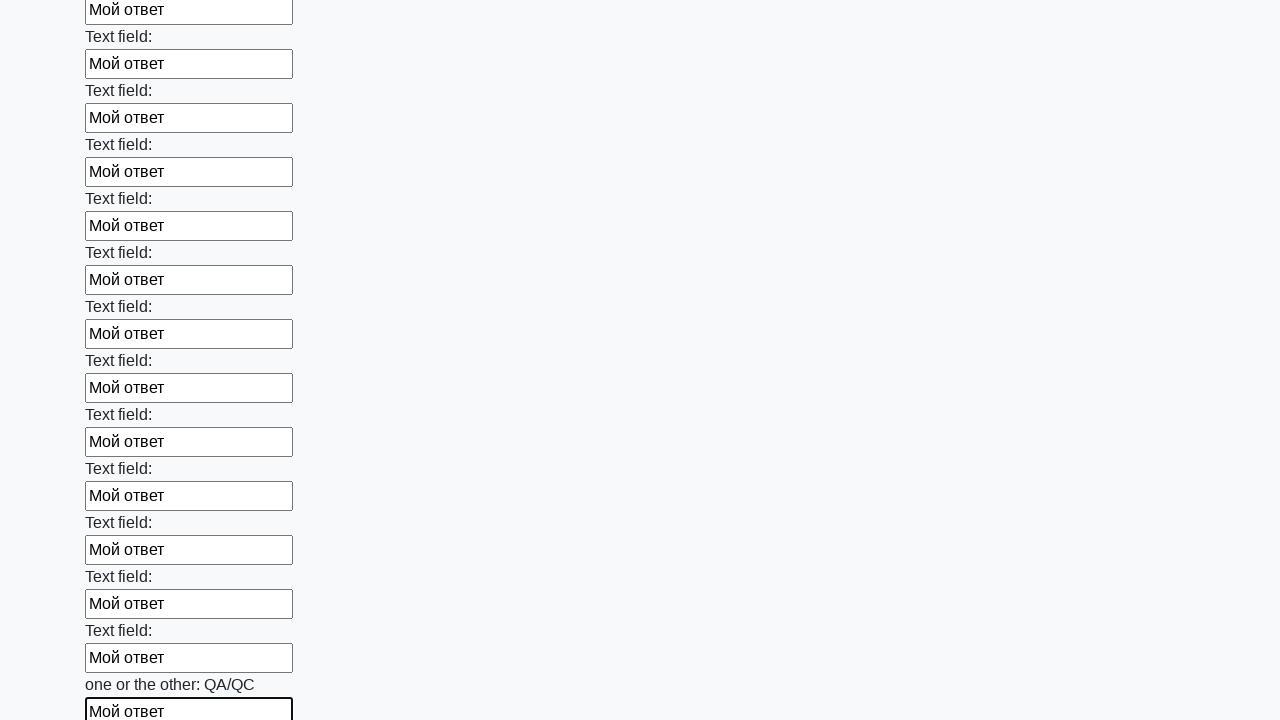

Filled input field with text on input >> nth=88
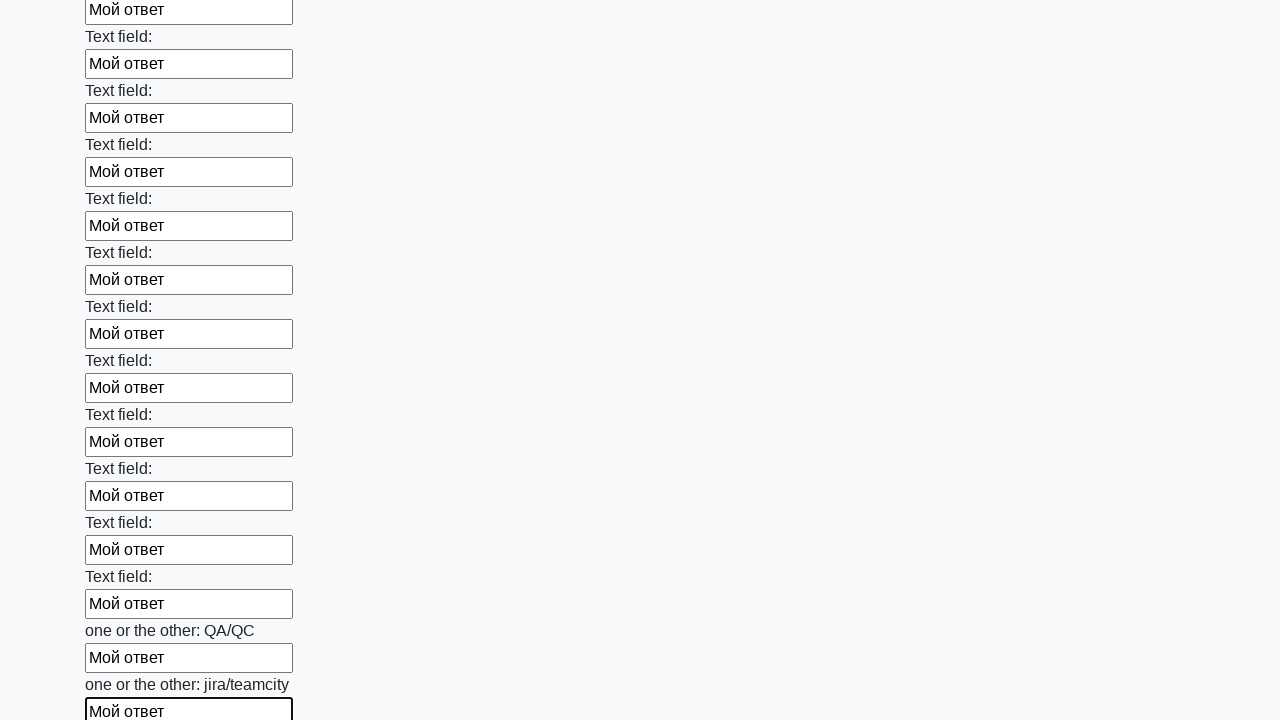

Filled input field with text on input >> nth=89
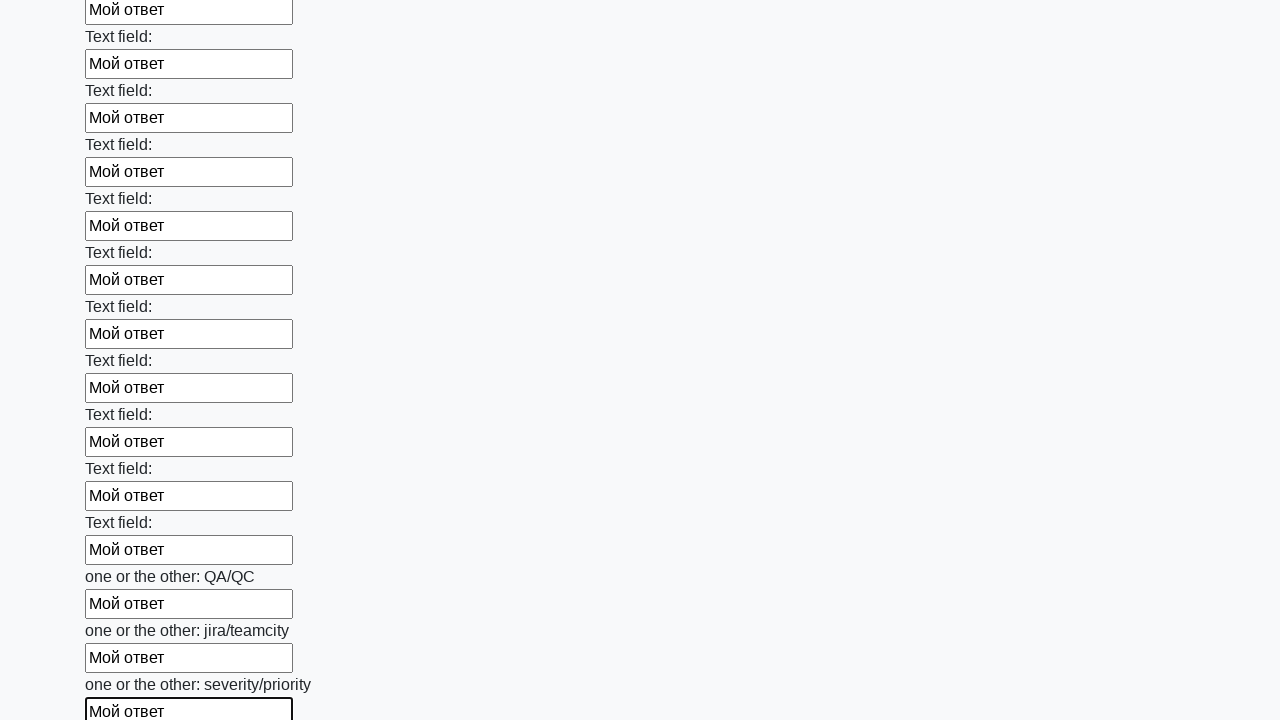

Filled input field with text on input >> nth=90
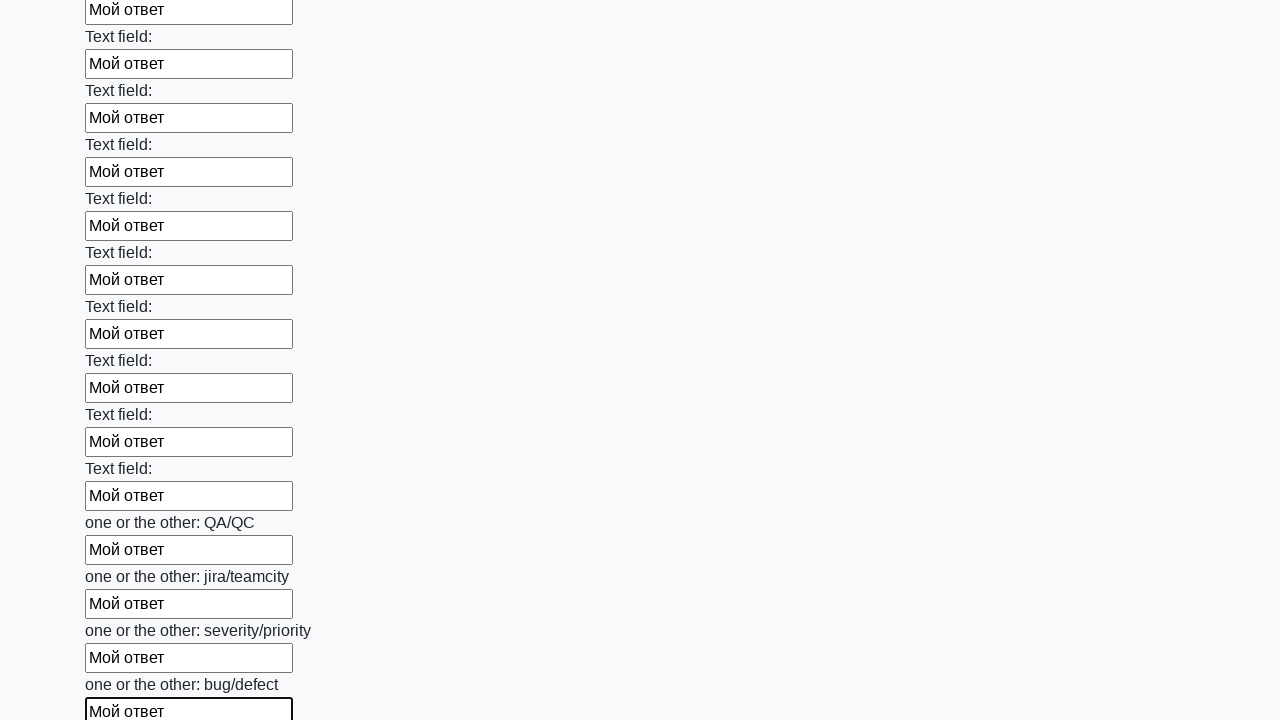

Filled input field with text on input >> nth=91
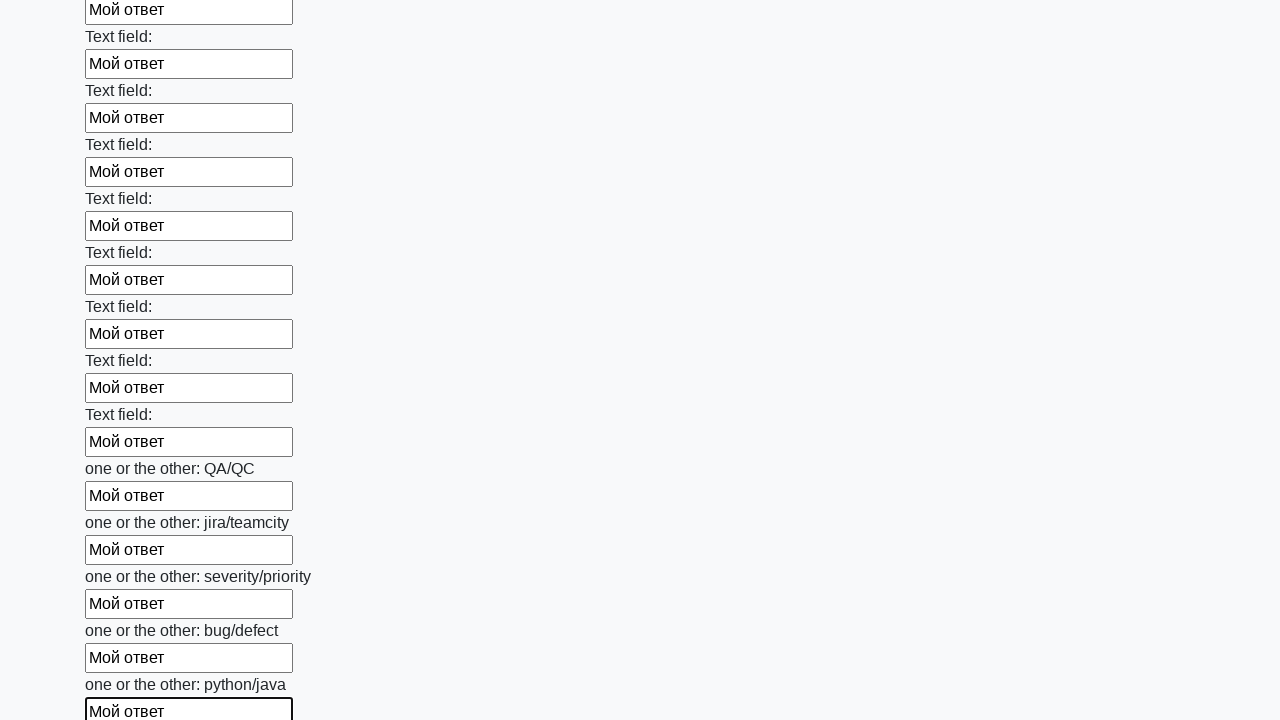

Filled input field with text on input >> nth=92
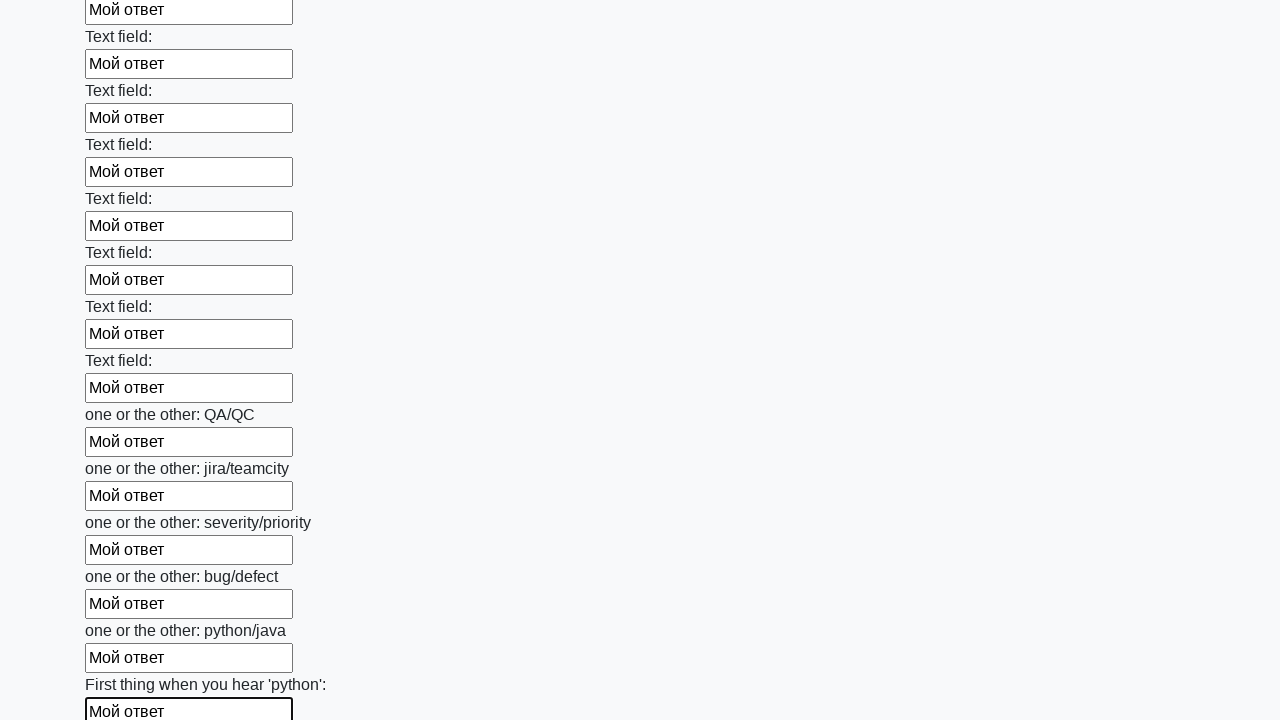

Filled input field with text on input >> nth=93
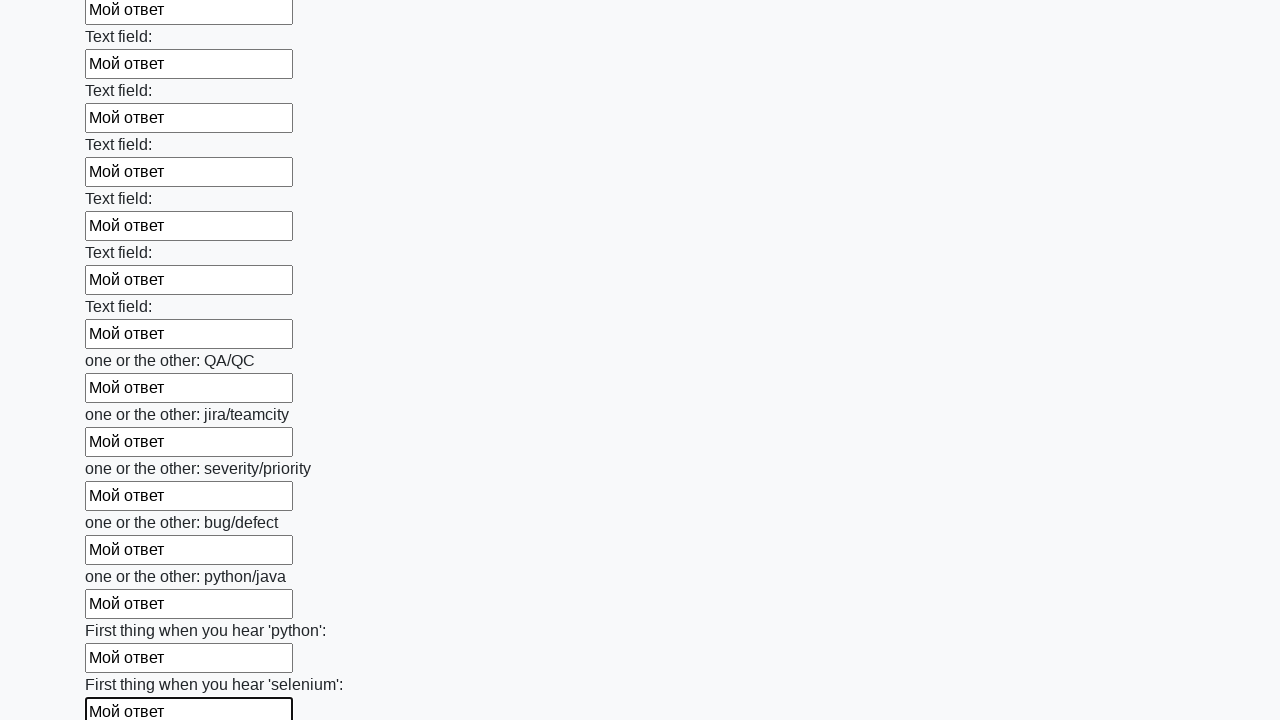

Filled input field with text on input >> nth=94
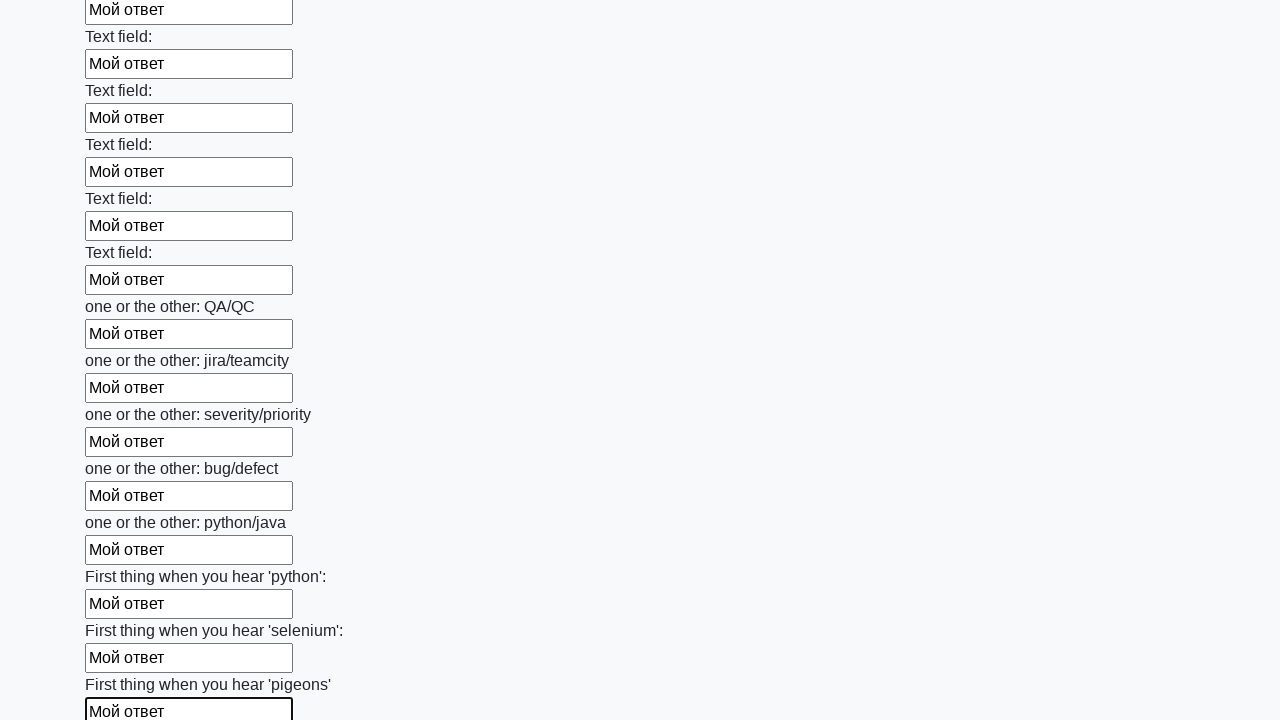

Filled input field with text on input >> nth=95
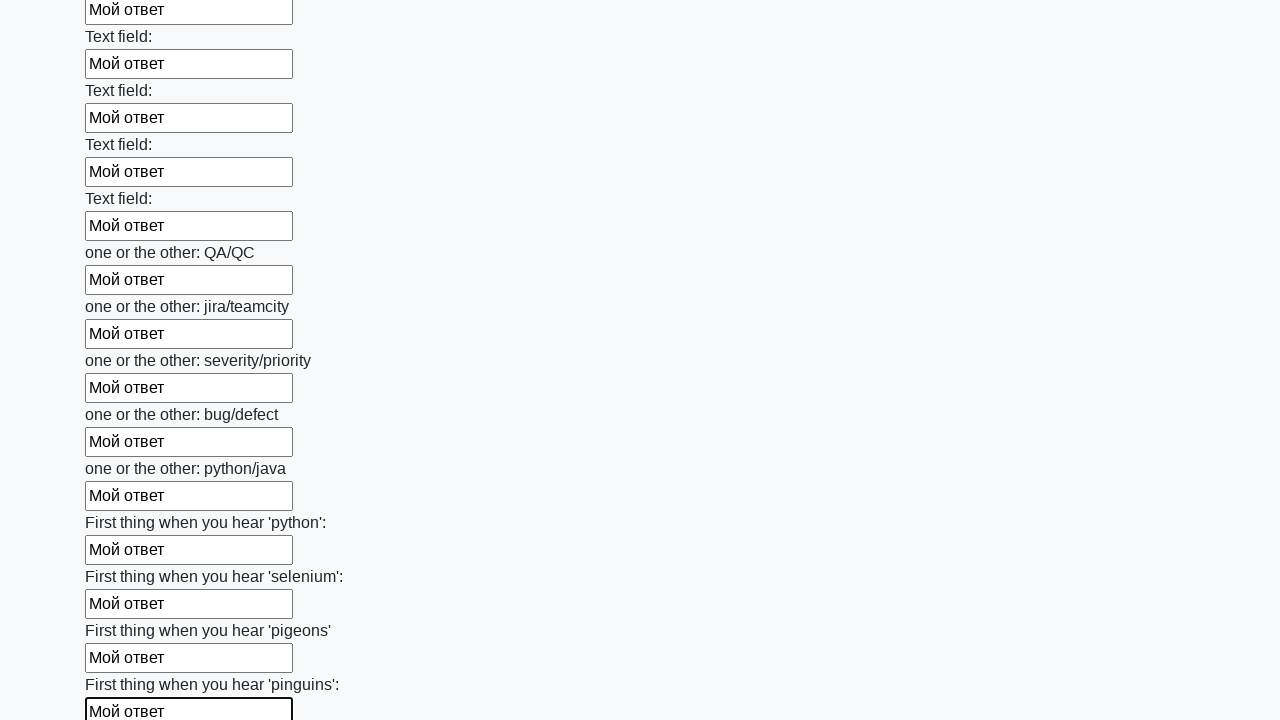

Filled input field with text on input >> nth=96
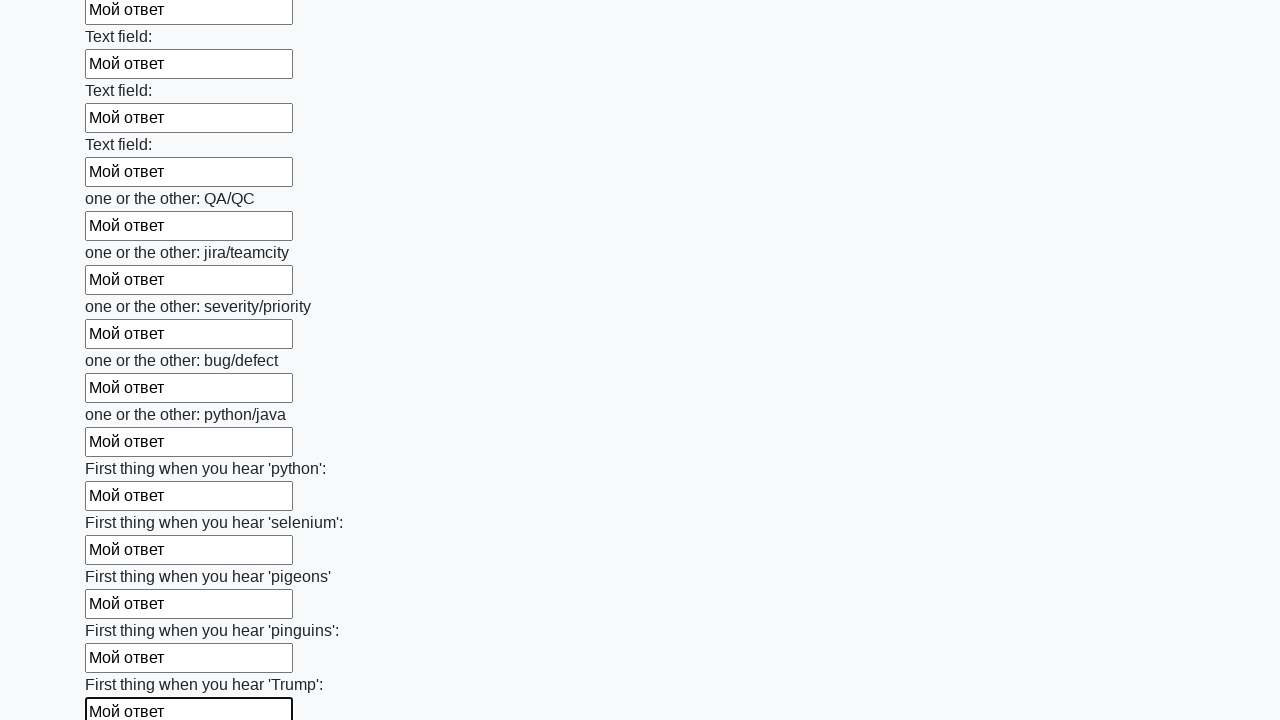

Filled input field with text on input >> nth=97
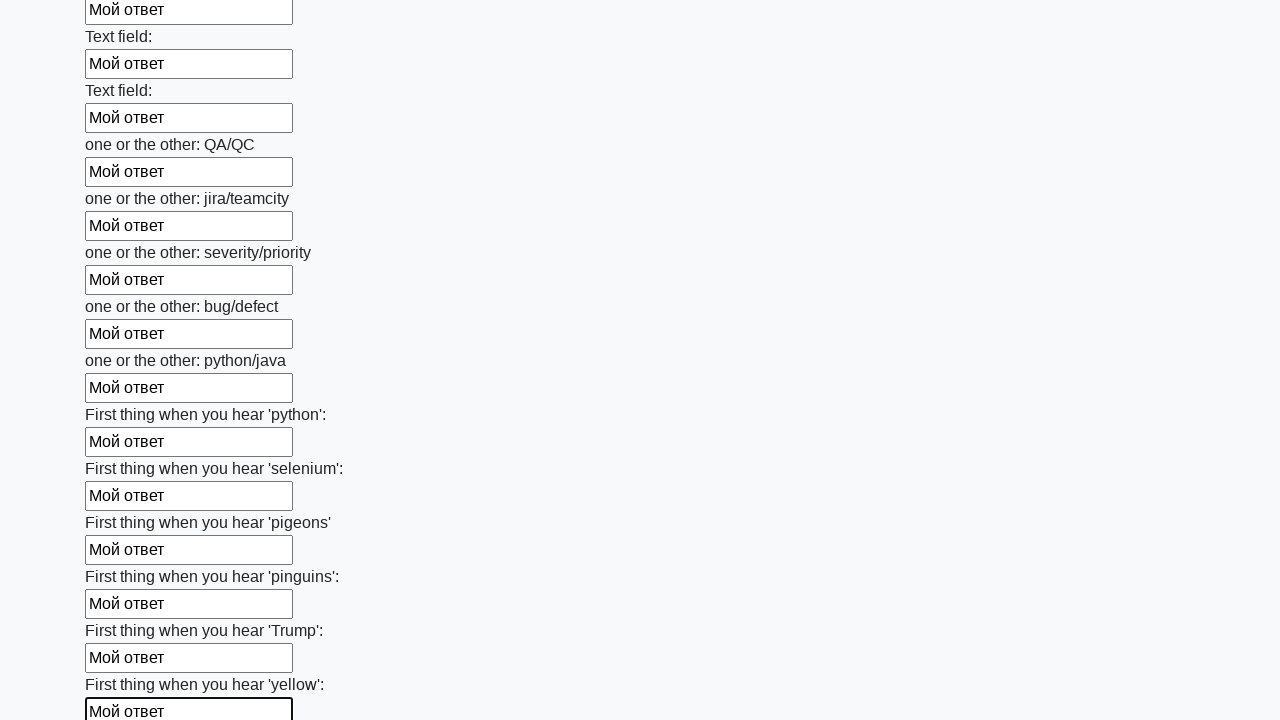

Filled input field with text on input >> nth=98
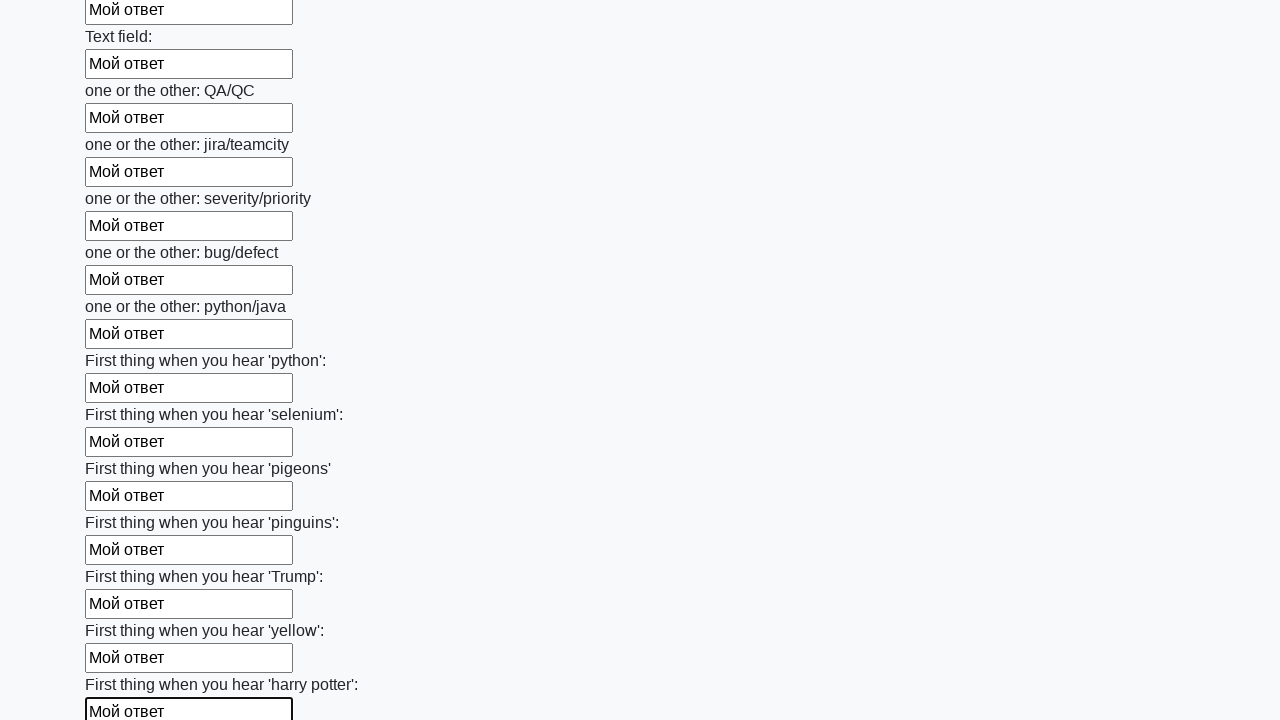

Filled input field with text on input >> nth=99
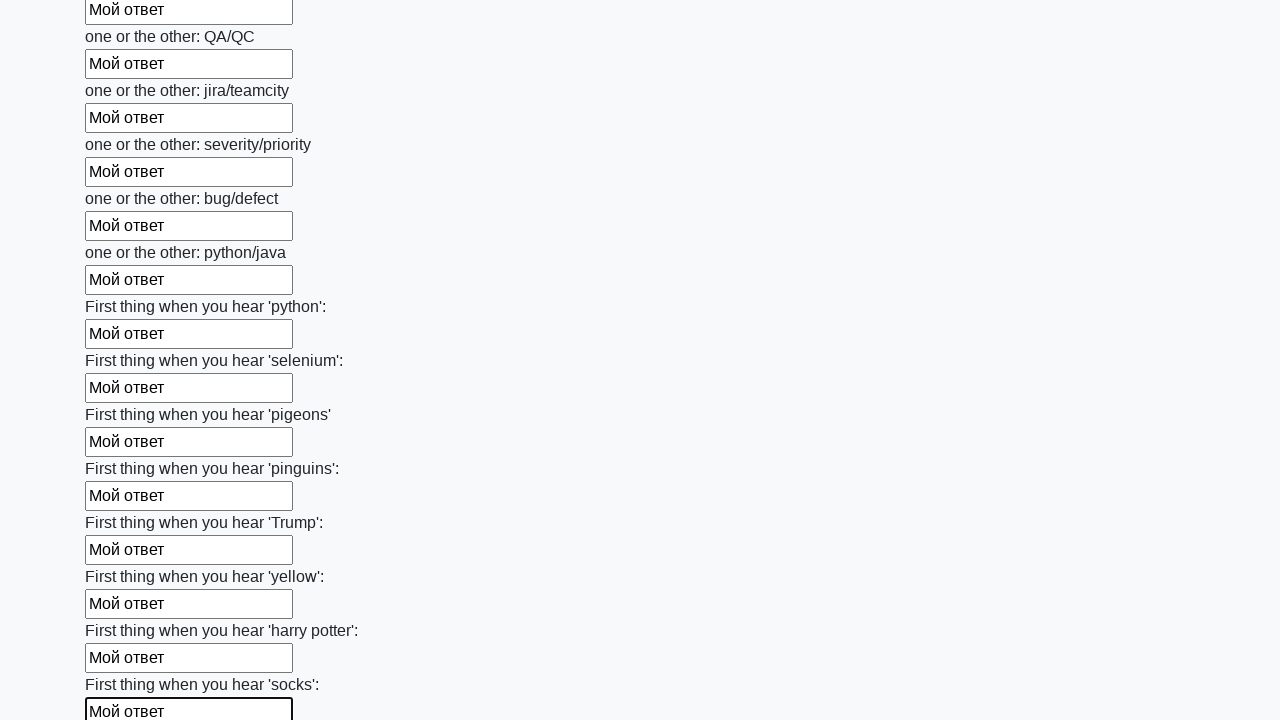

Clicked submit button at (123, 611) on button.btn
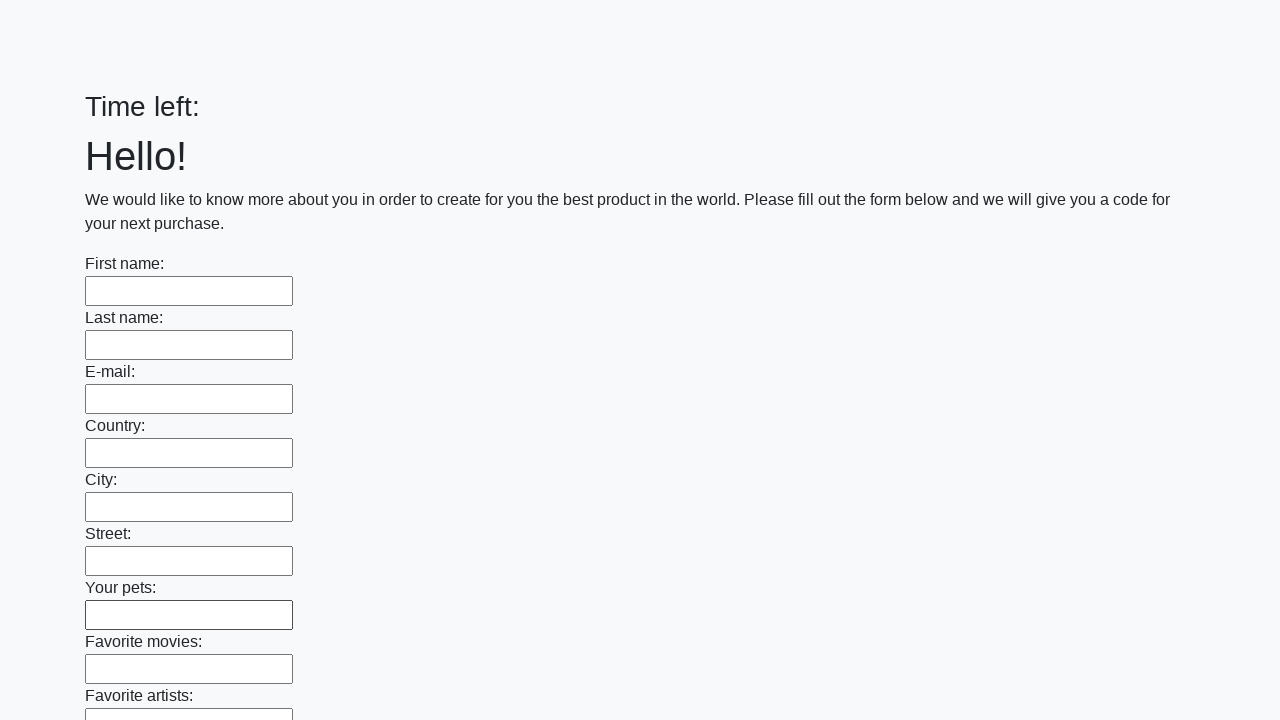

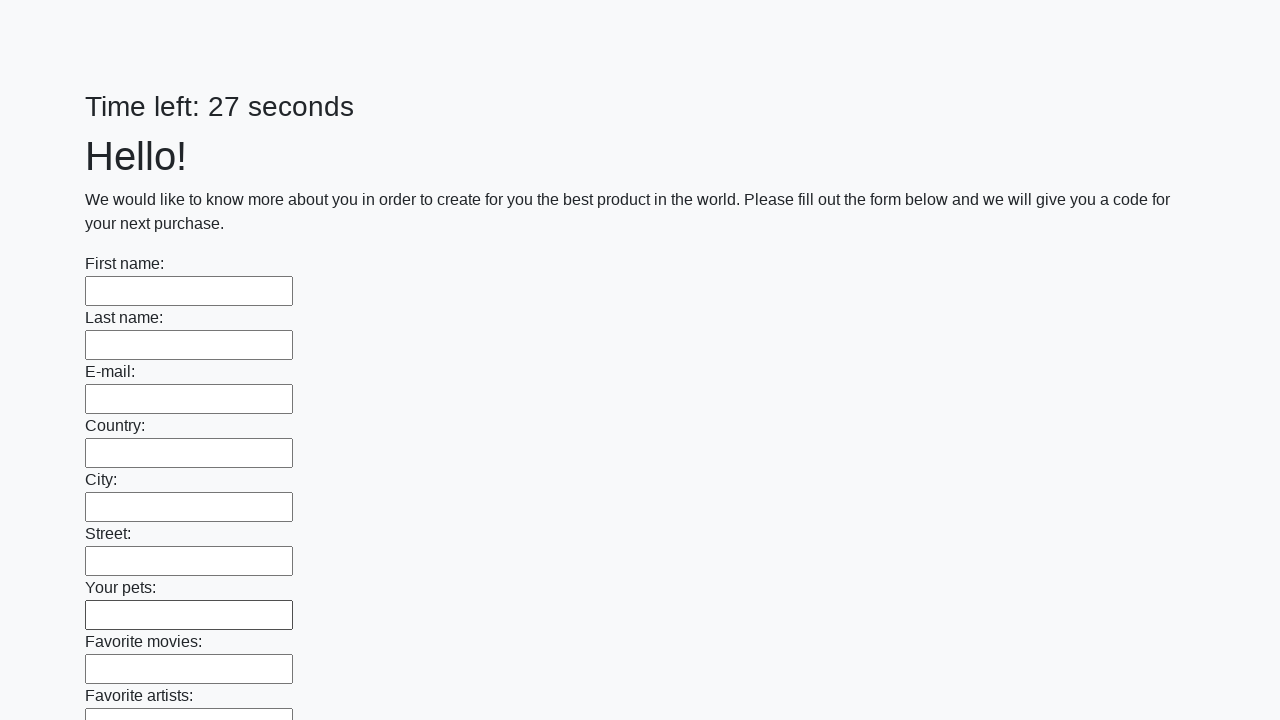